Automates the RPA Challenge by clicking the start button and filling out multiple forms with personal information (first name, last name, company, role, address, email, phone) across 10 iterations, then submitting each form.

Starting URL: https://rpachallenge.com/

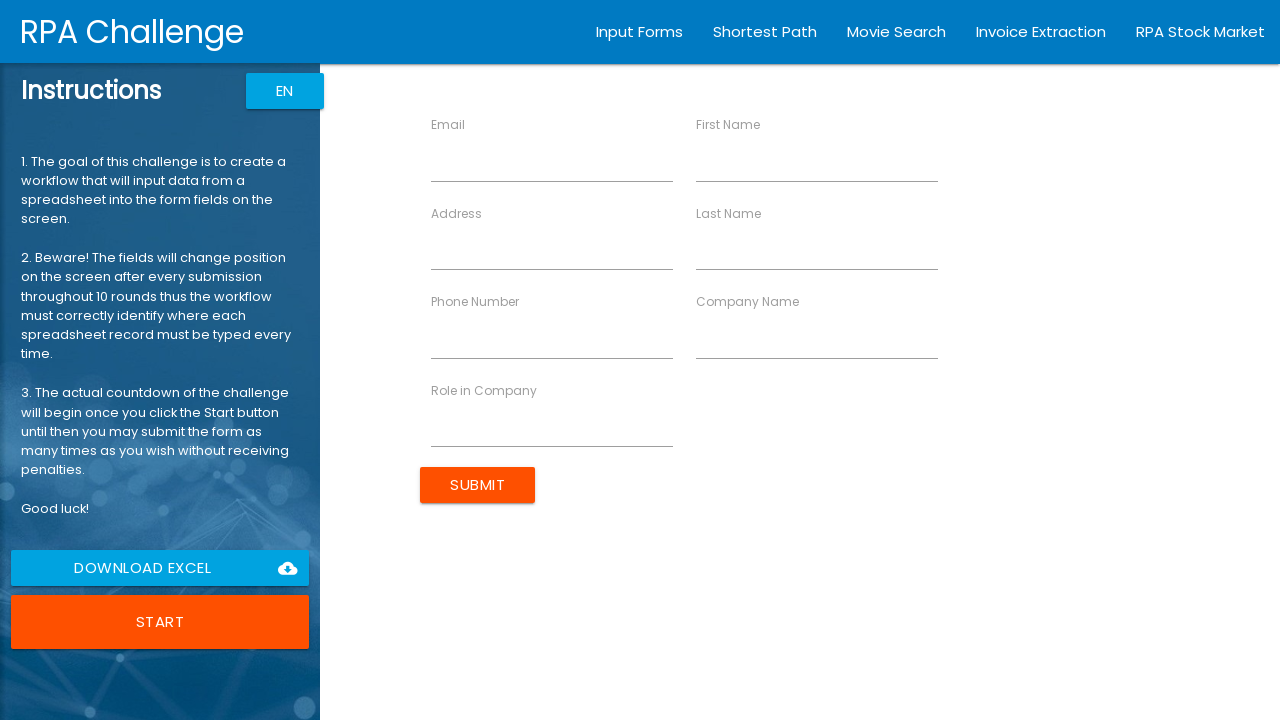

Clicked the Start button to begin the RPA Challenge at (160, 622) on button:has-text("Start")
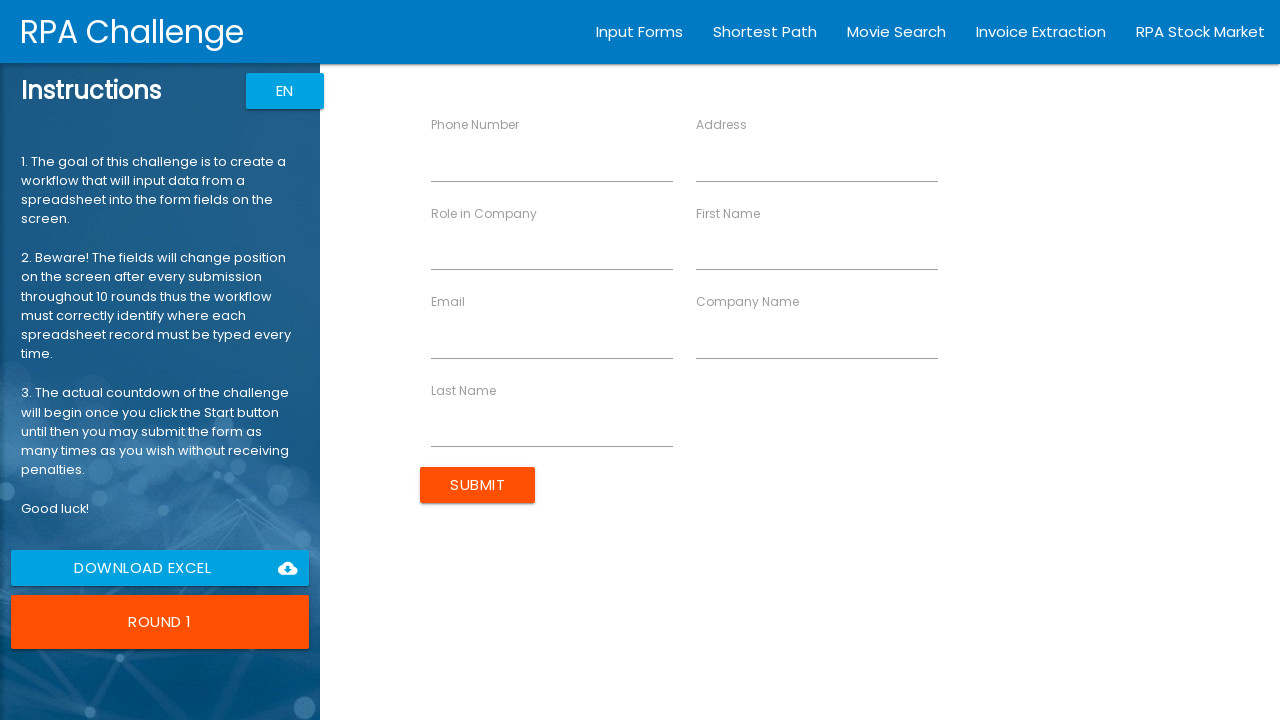

Filled First Name field with 'John' on input[ng-reflect-name="labelFirstName"]
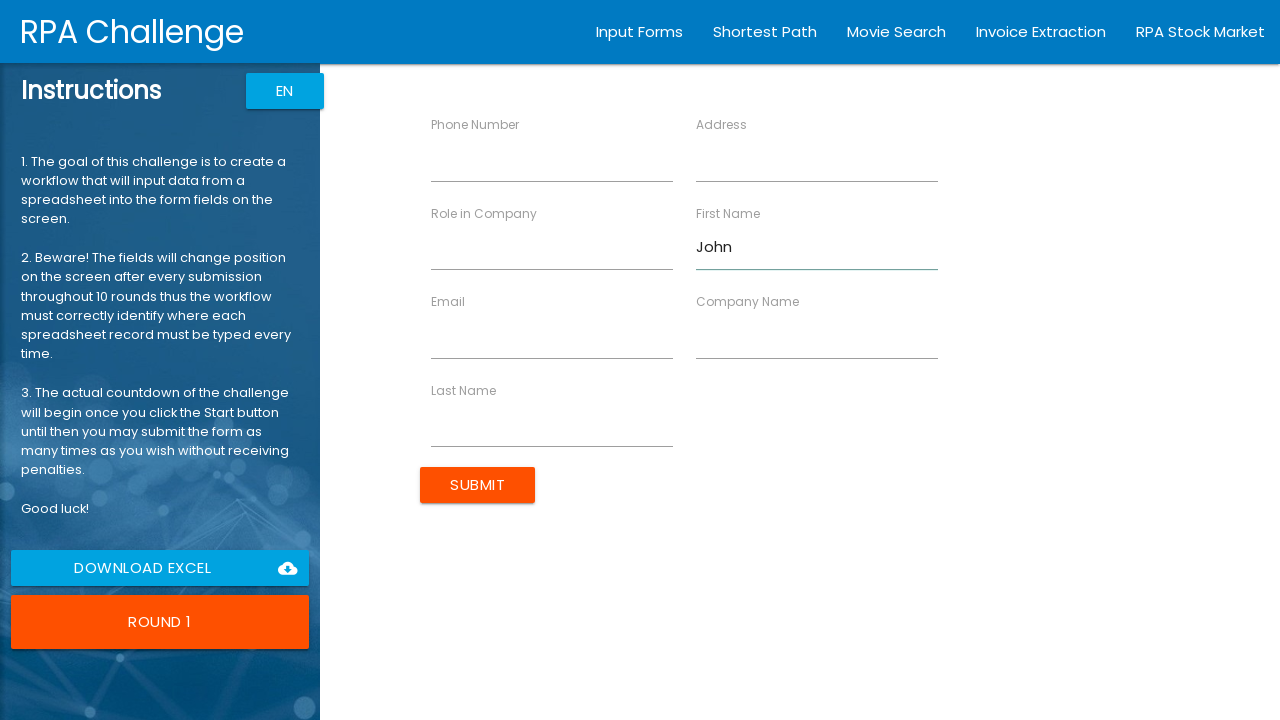

Filled Last Name field with 'Smith' on input[ng-reflect-name="labelLastName"]
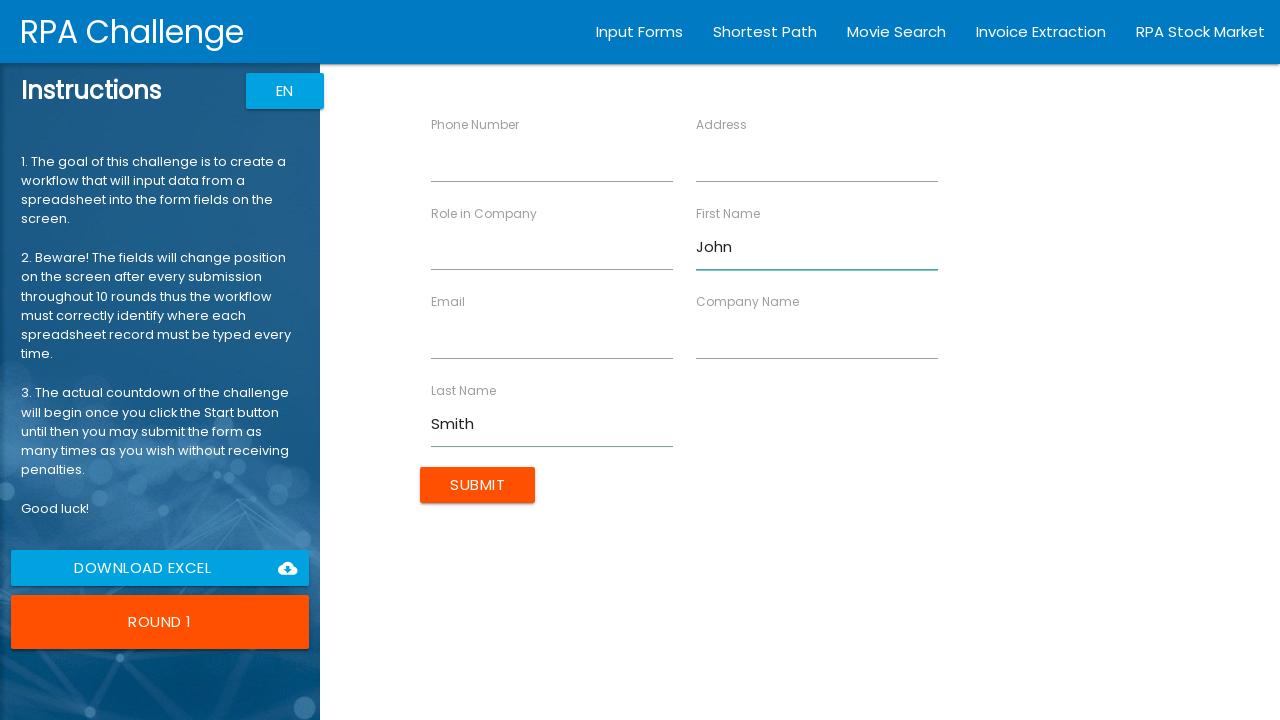

Filled Company Name field with 'Acme Corp' on input[ng-reflect-name="labelCompanyName"]
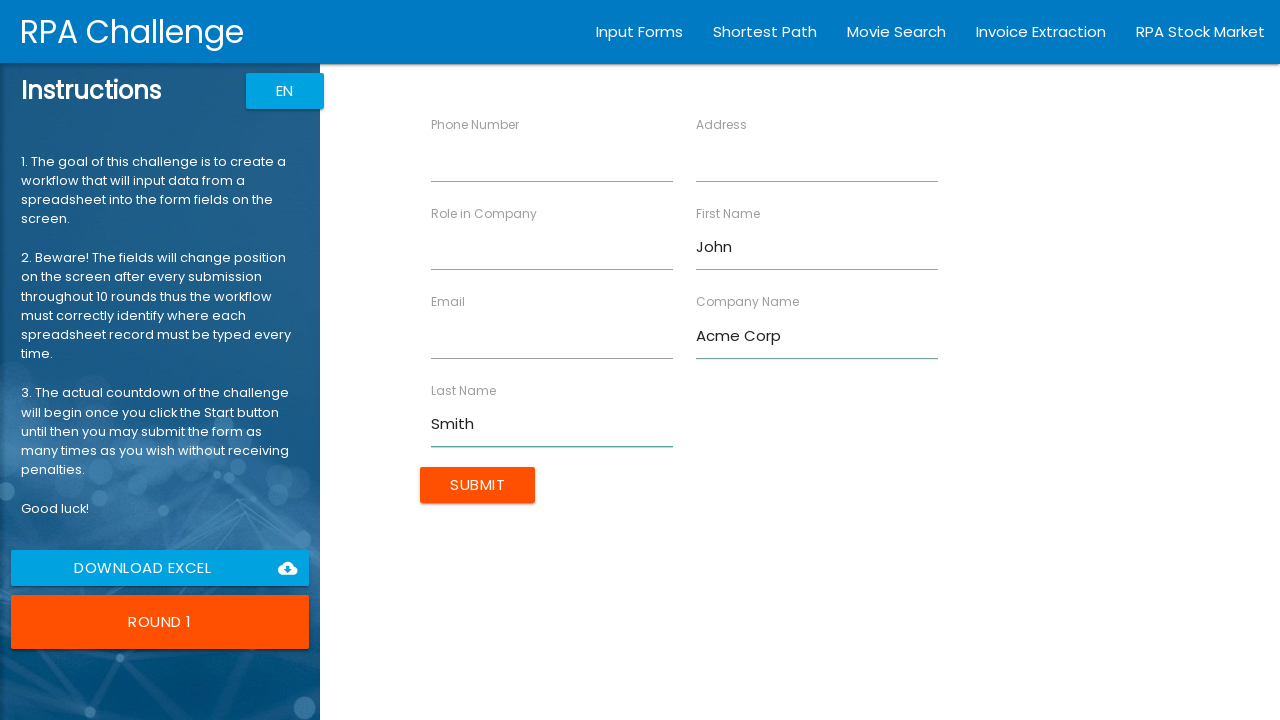

Filled Role field with 'Manager' on input[ng-reflect-name="labelRole"]
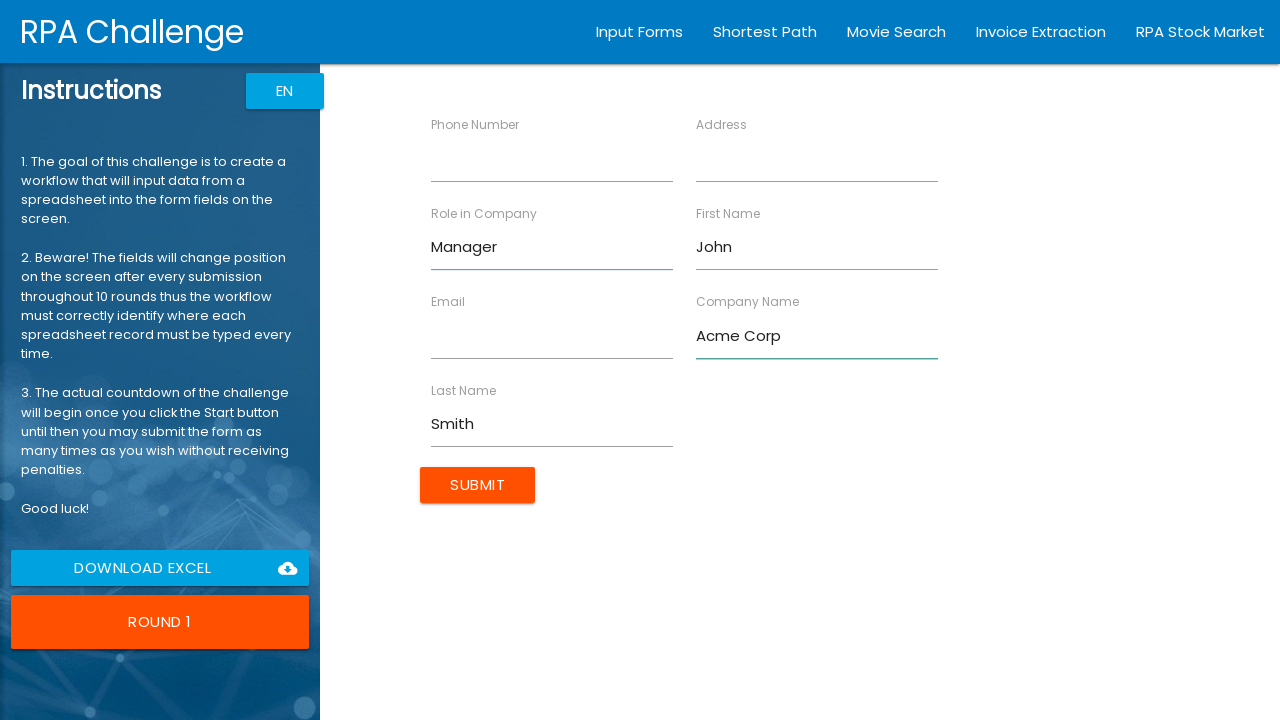

Filled Address field with '123 Main St' on input[ng-reflect-name="labelAddress"]
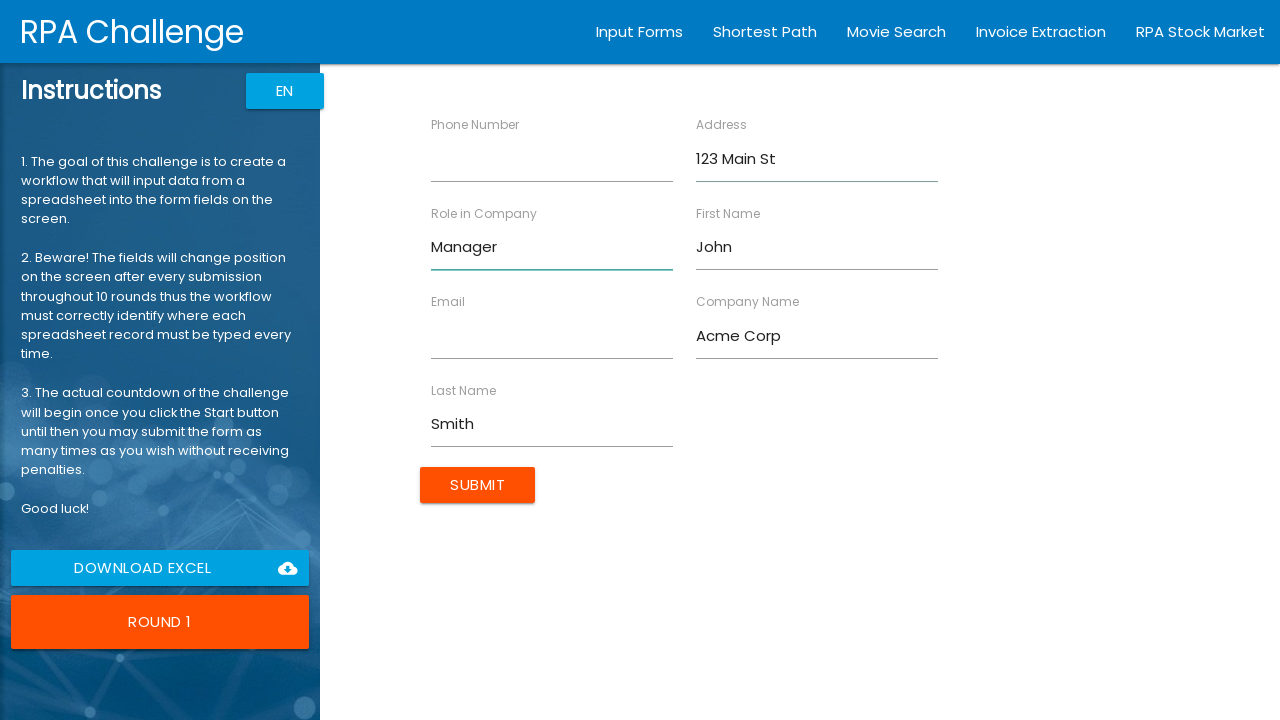

Filled Email field with 'john.smith@example.com' on input[ng-reflect-name="labelEmail"]
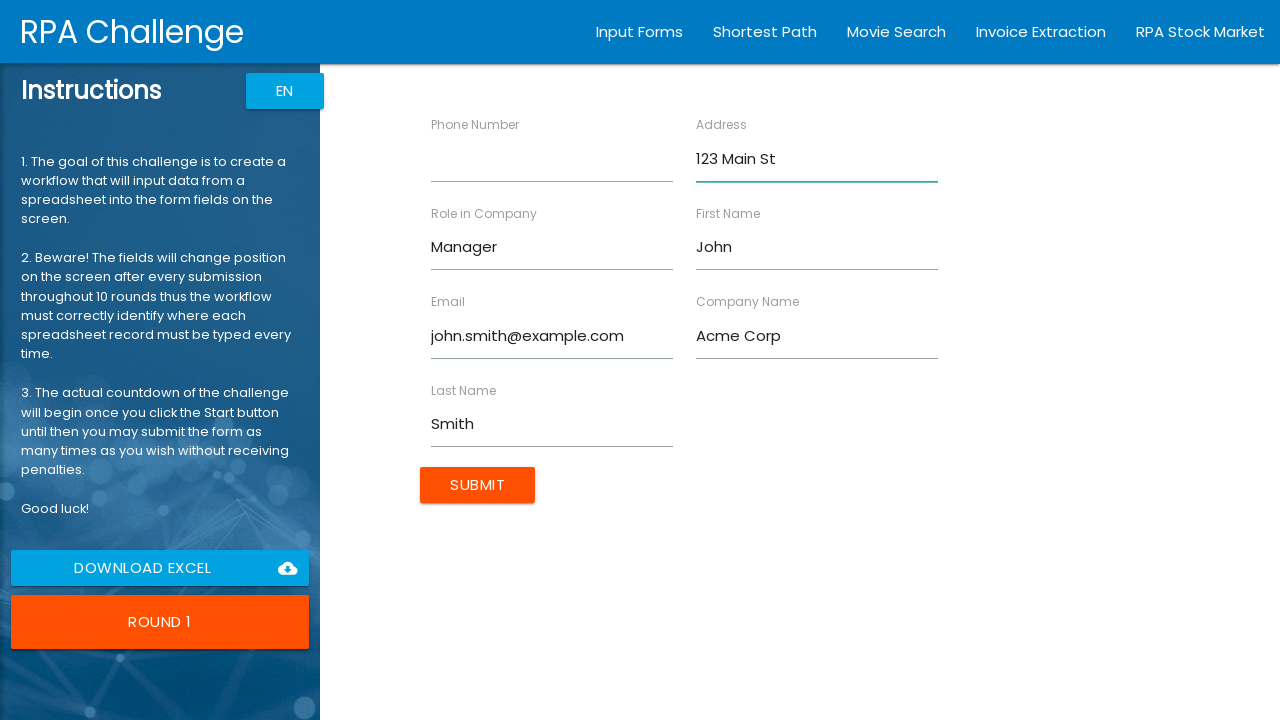

Filled Phone Number field with '5551234567' on input[ng-reflect-name="labelPhone"]
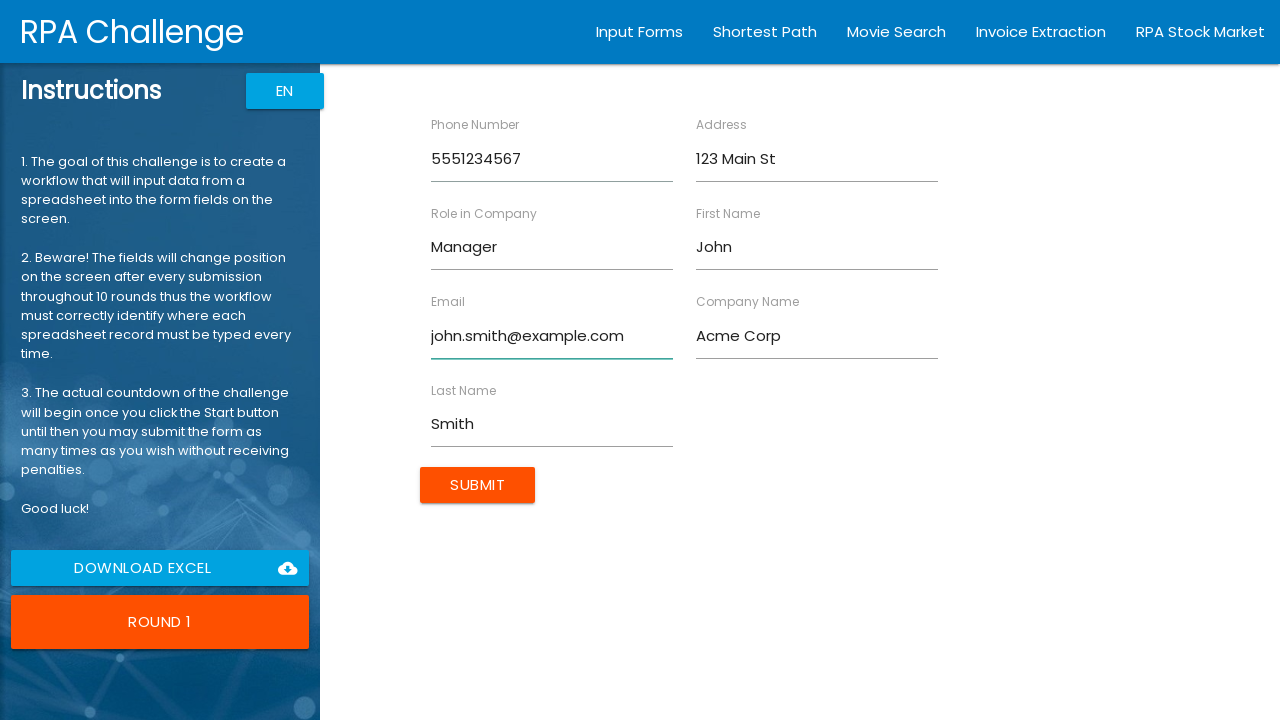

Clicked Submit button for form entry 1 at (478, 485) on input[value="Submit"]
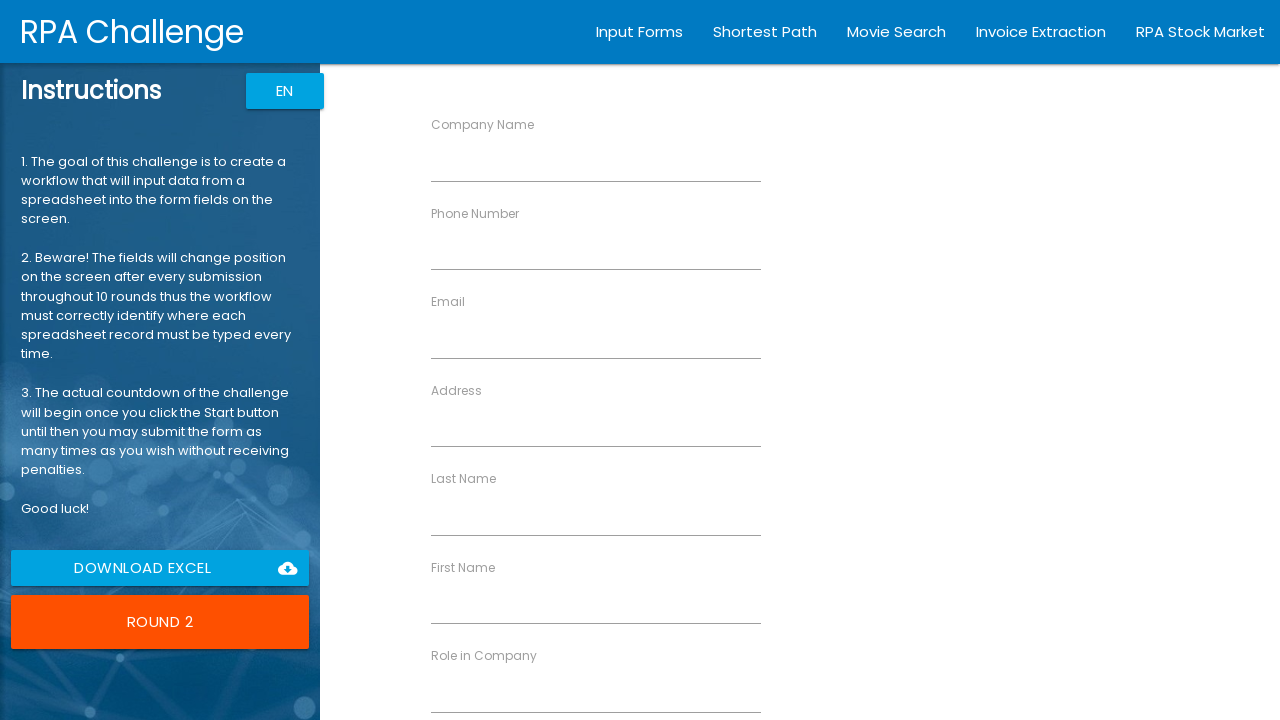

Filled First Name field with 'Jane' on input[ng-reflect-name="labelFirstName"]
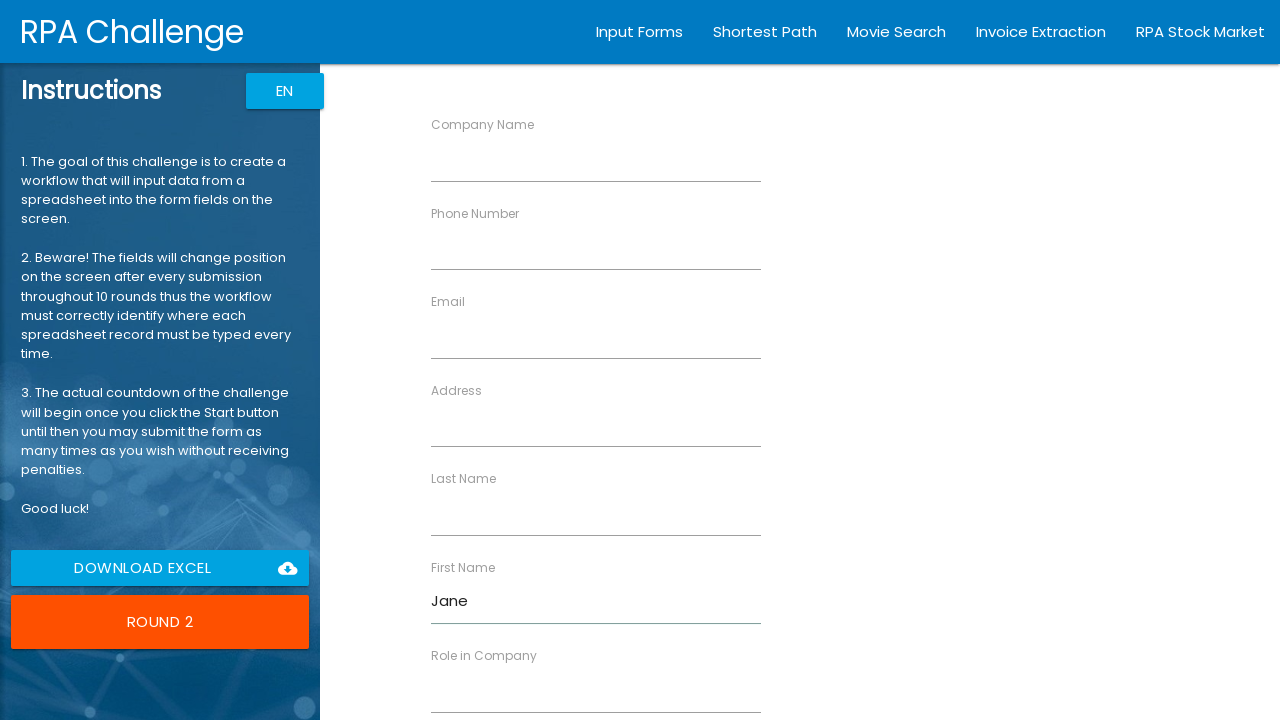

Filled Last Name field with 'Doe' on input[ng-reflect-name="labelLastName"]
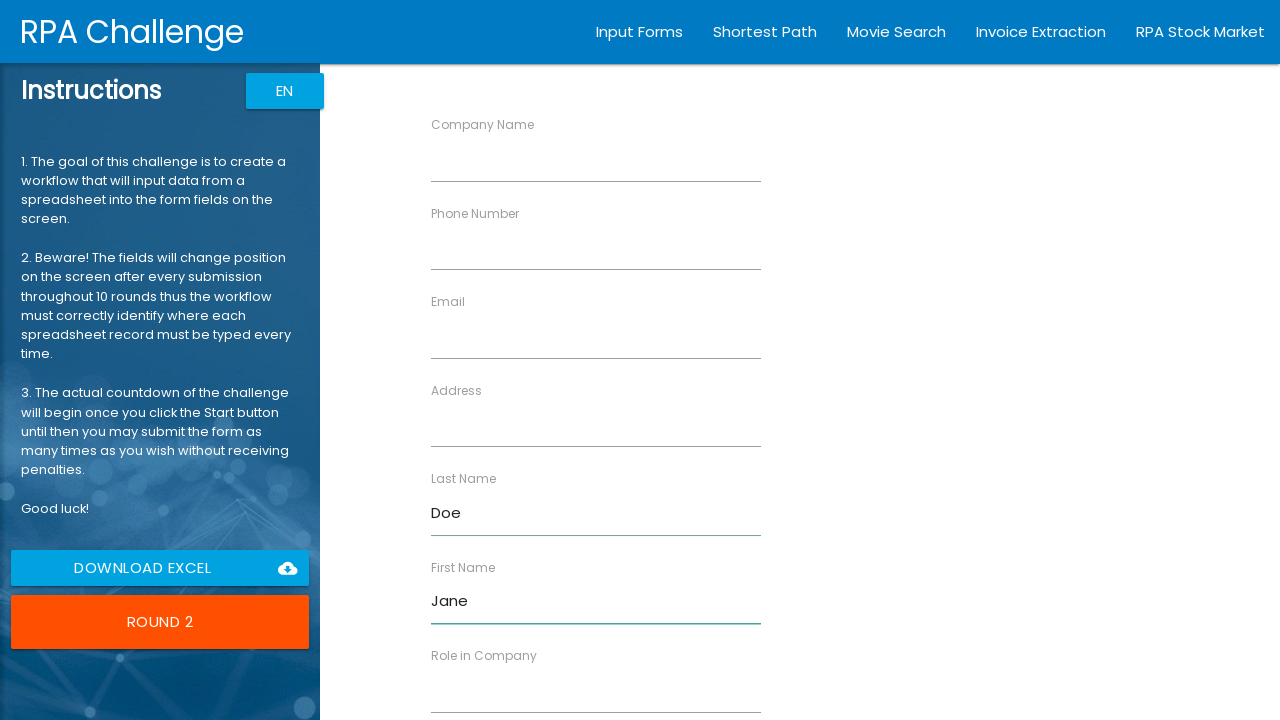

Filled Company Name field with 'Tech Inc' on input[ng-reflect-name="labelCompanyName"]
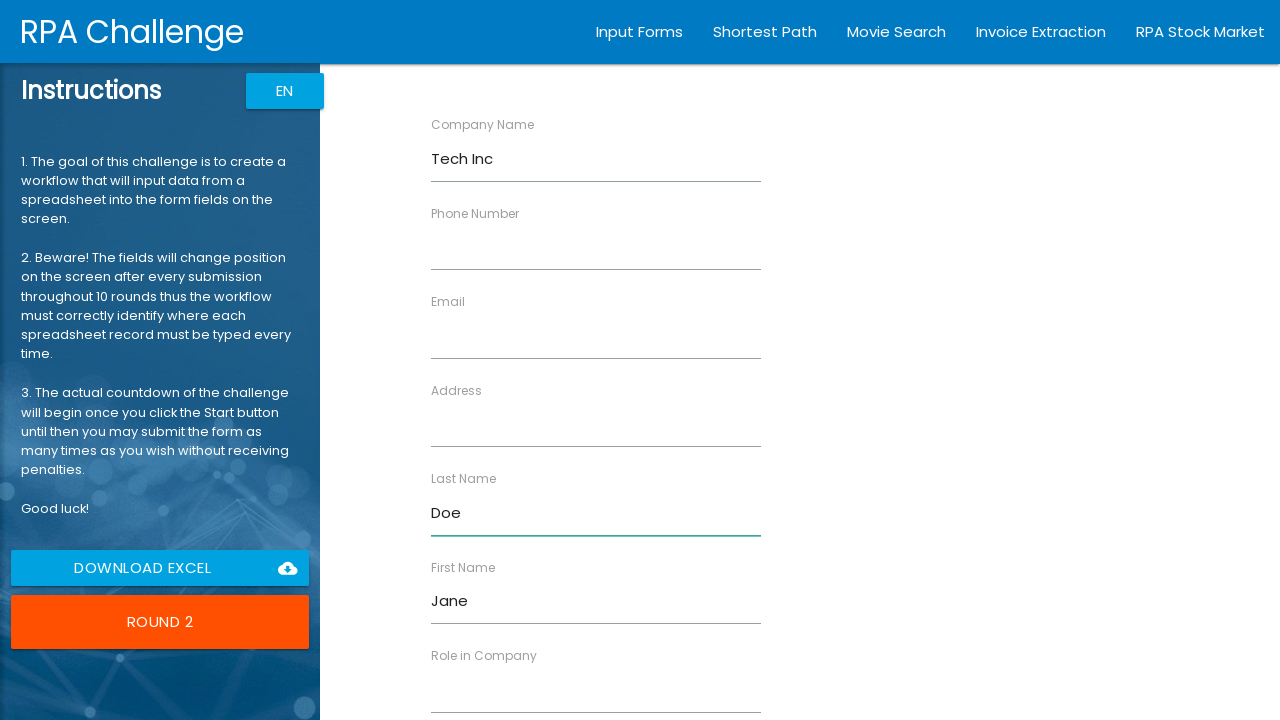

Filled Role field with 'Developer' on input[ng-reflect-name="labelRole"]
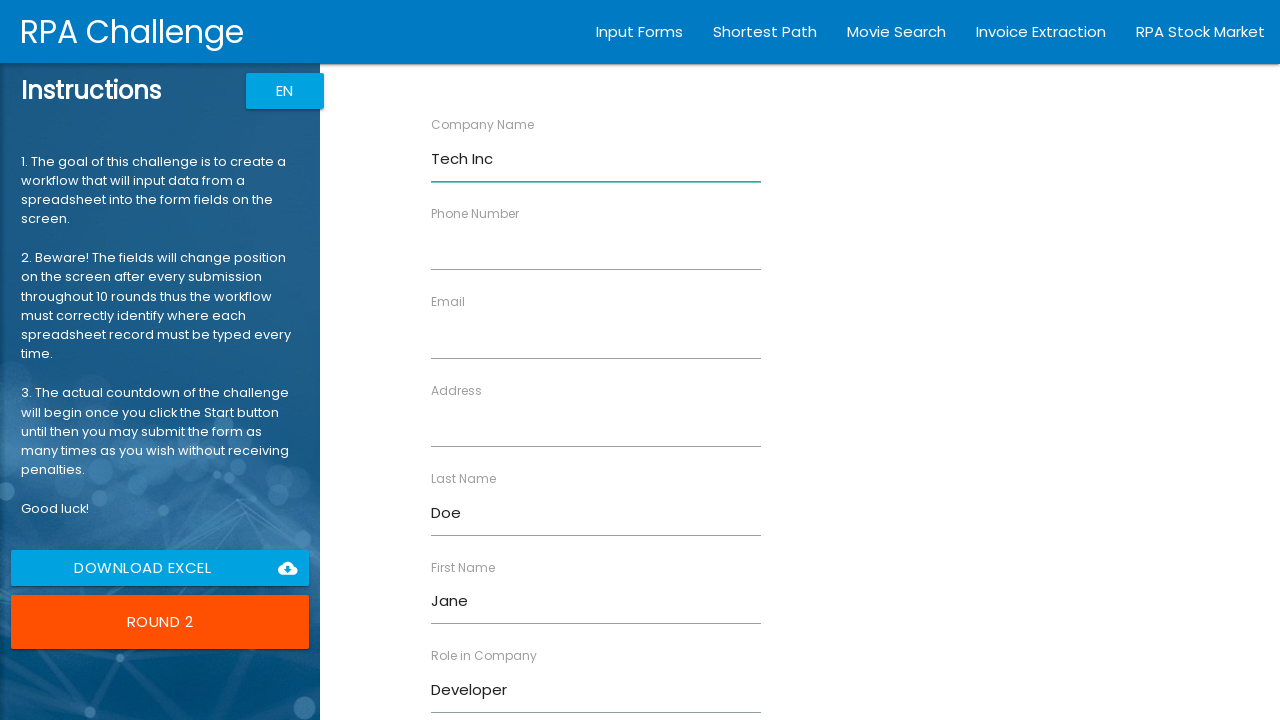

Filled Address field with '456 Oak Ave' on input[ng-reflect-name="labelAddress"]
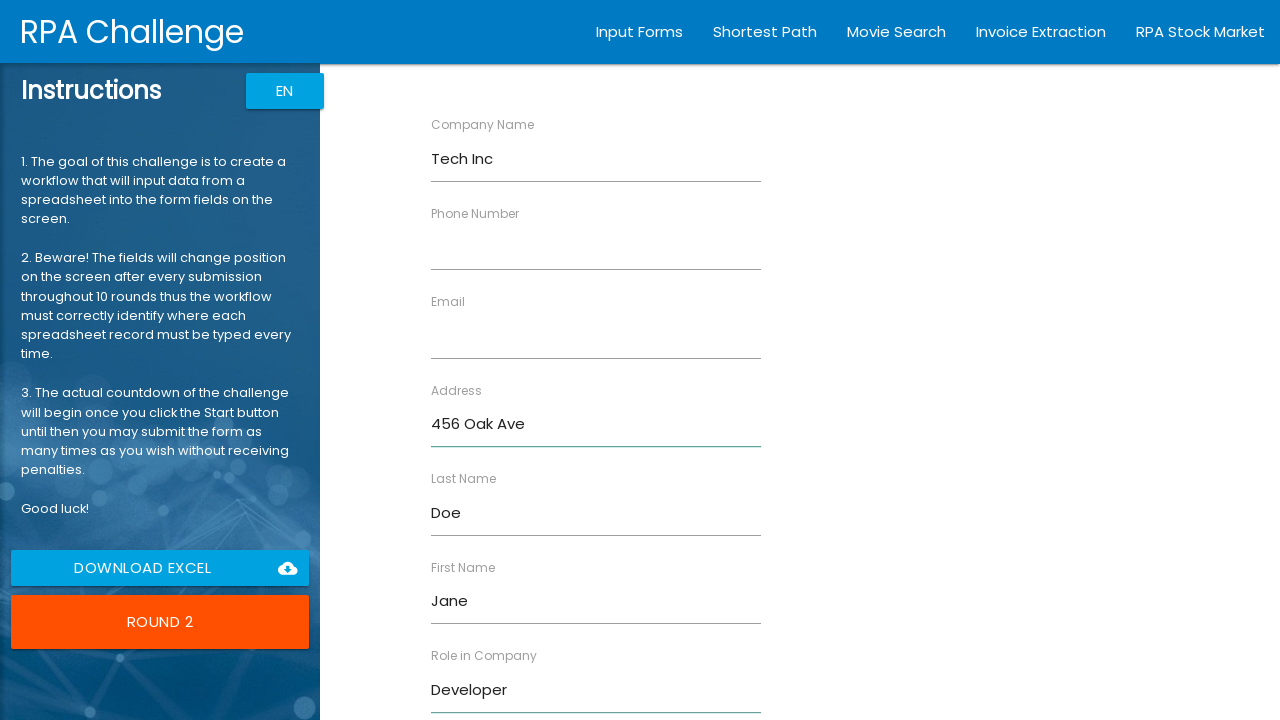

Filled Email field with 'jane.doe@example.com' on input[ng-reflect-name="labelEmail"]
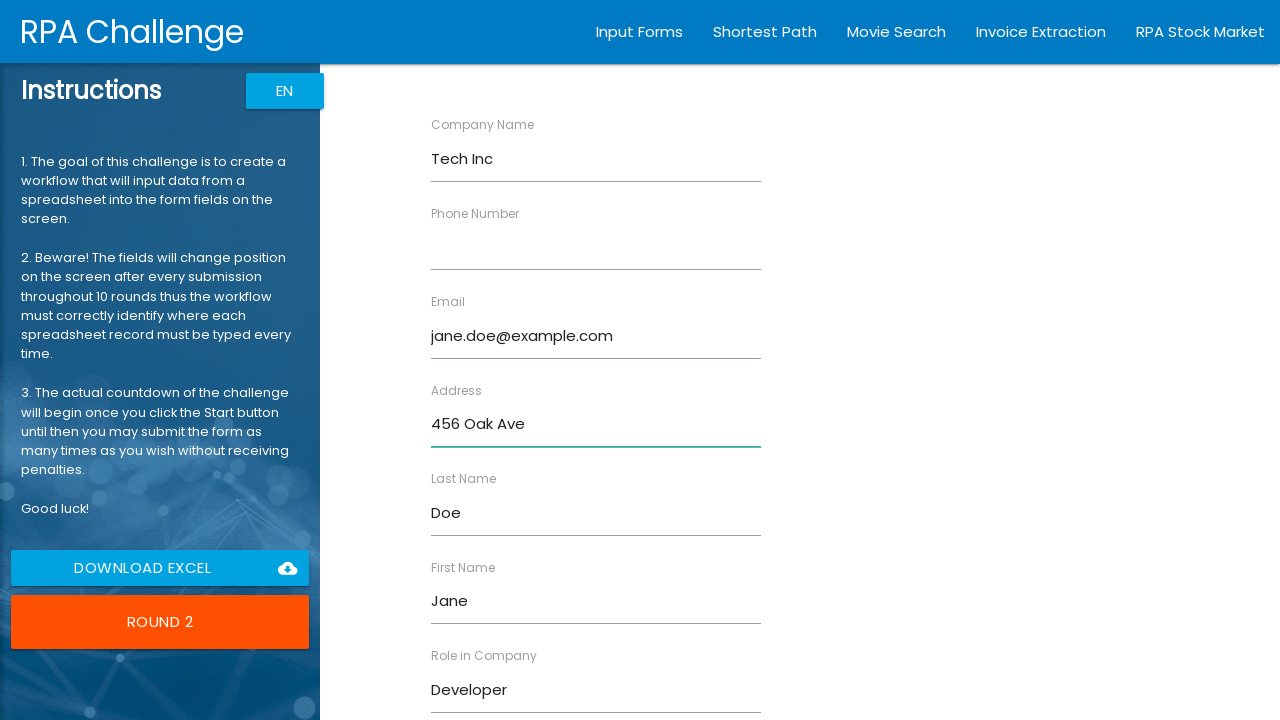

Filled Phone Number field with '5552345678' on input[ng-reflect-name="labelPhone"]
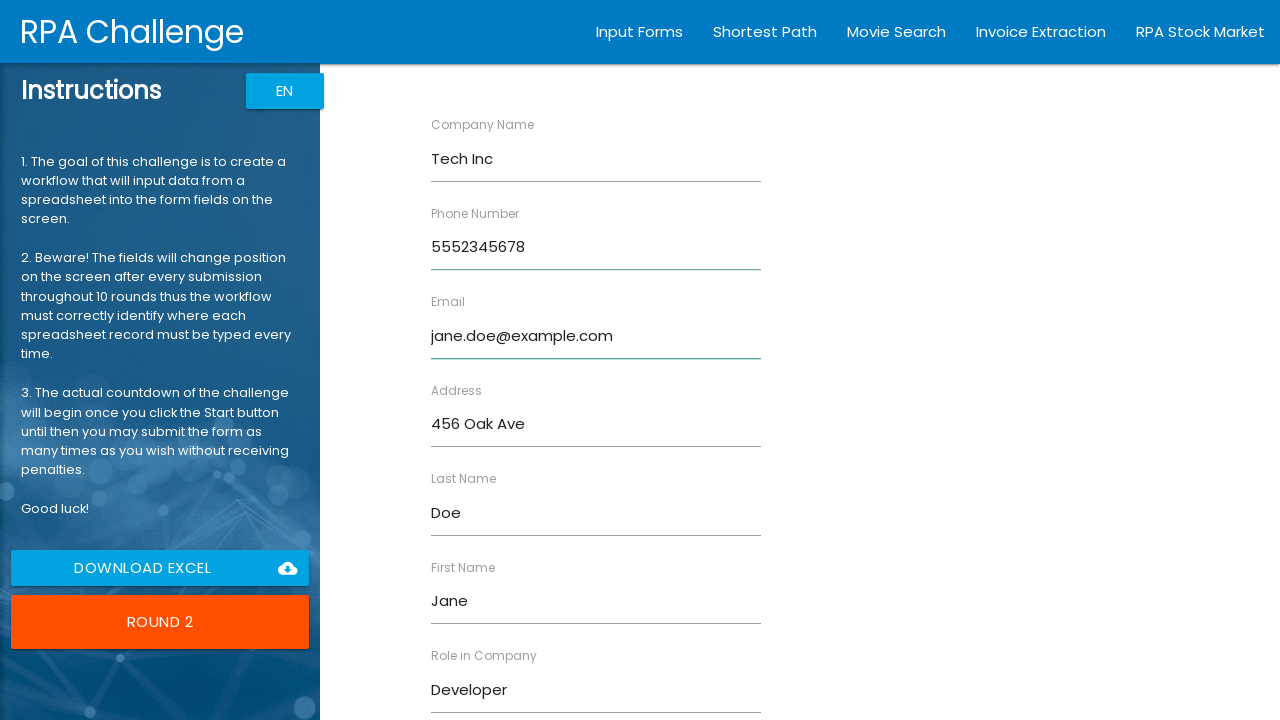

Clicked Submit button for form entry 2 at (478, 688) on input[value="Submit"]
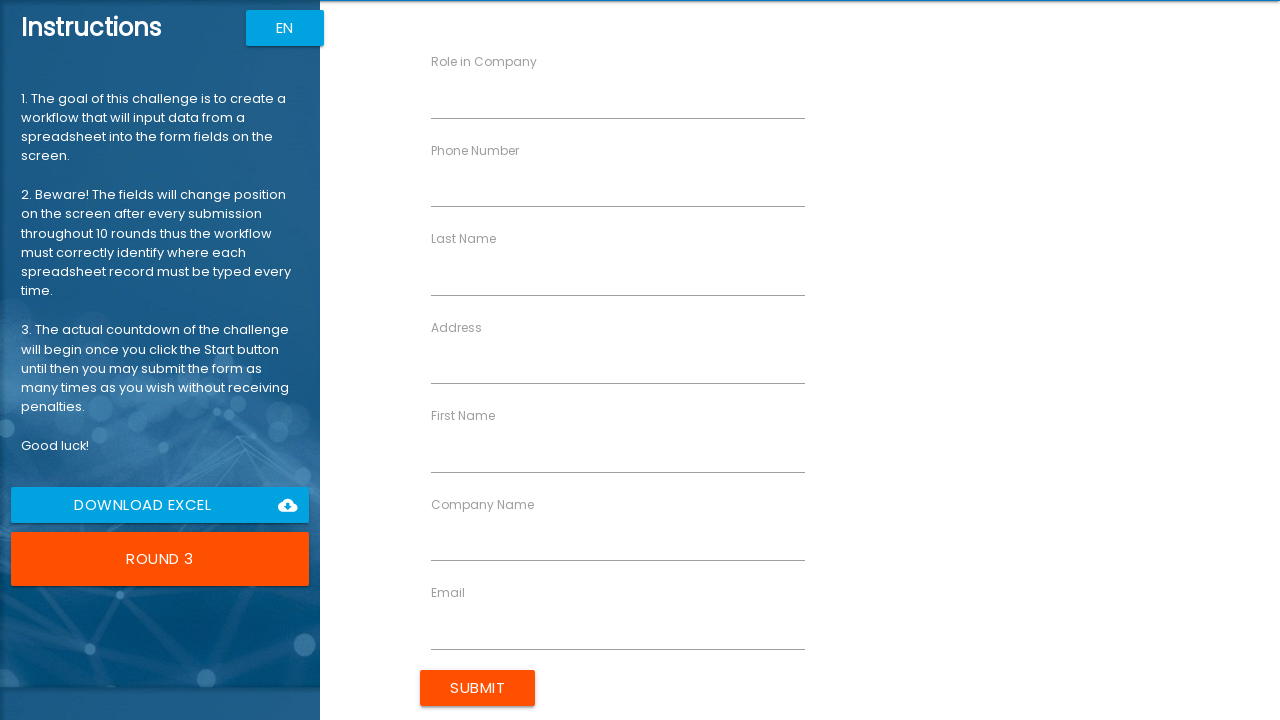

Filled First Name field with 'Robert' on input[ng-reflect-name="labelFirstName"]
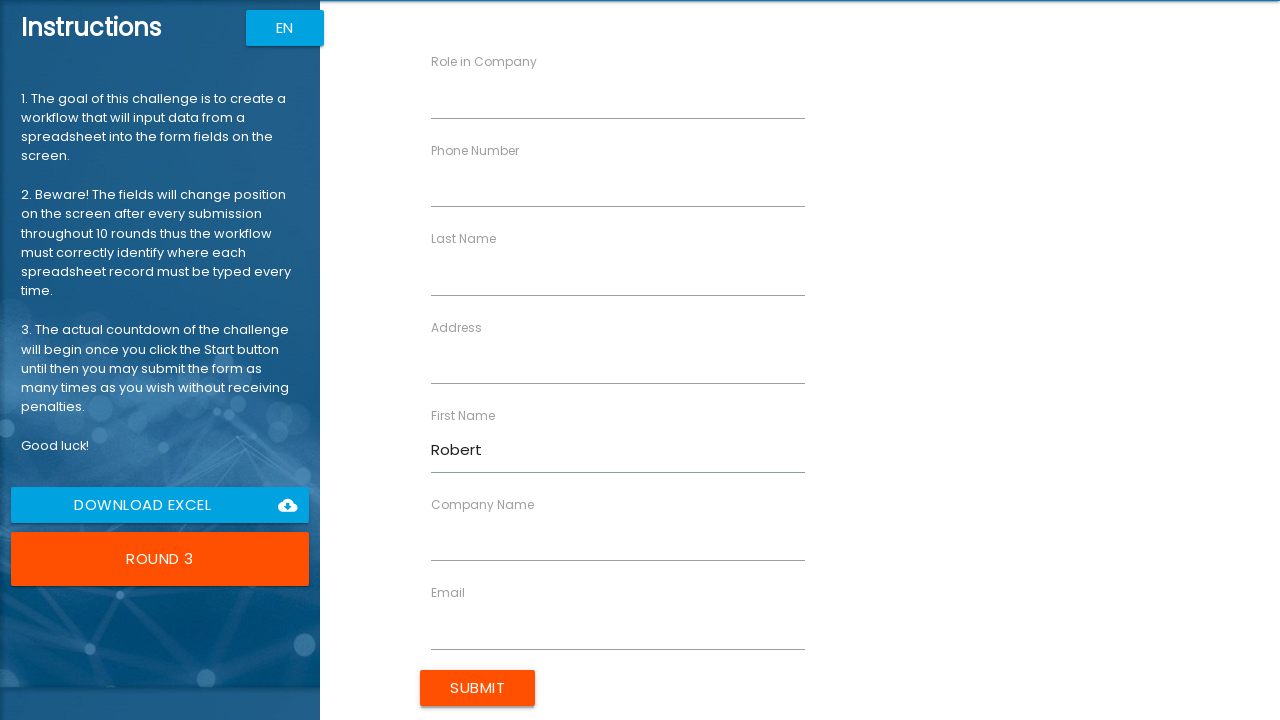

Filled Last Name field with 'Johnson' on input[ng-reflect-name="labelLastName"]
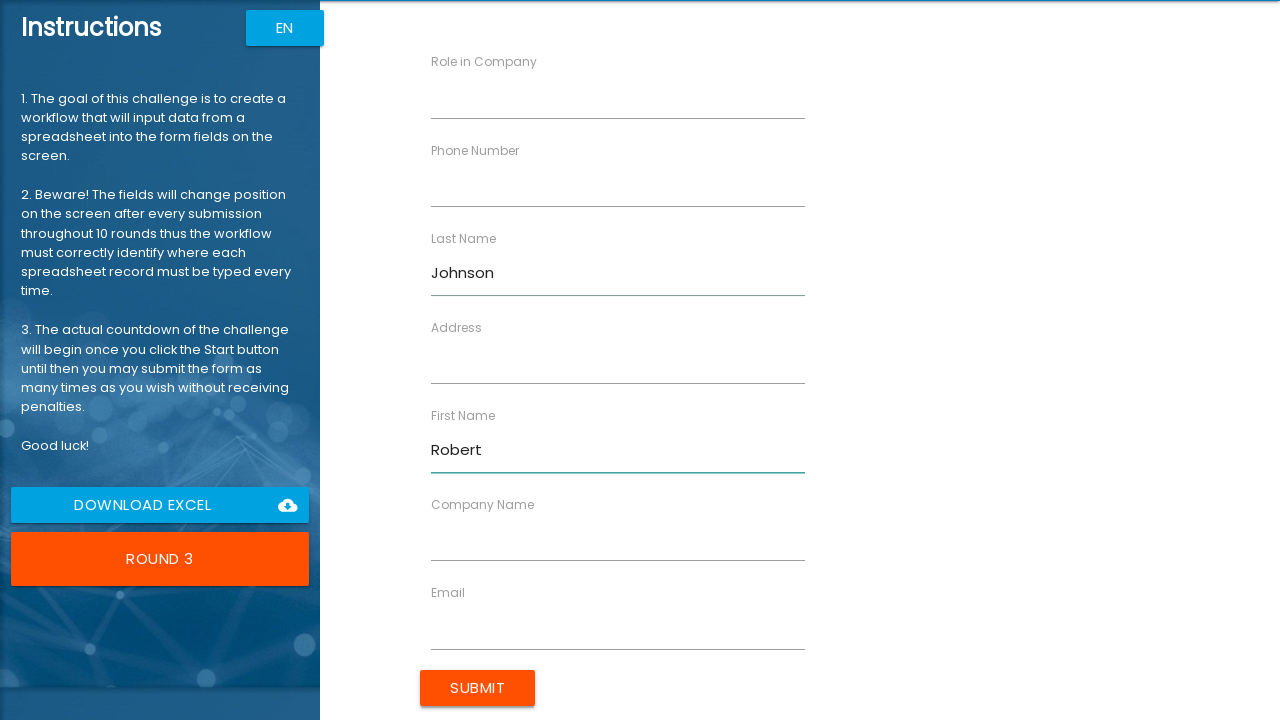

Filled Company Name field with 'Global Ltd' on input[ng-reflect-name="labelCompanyName"]
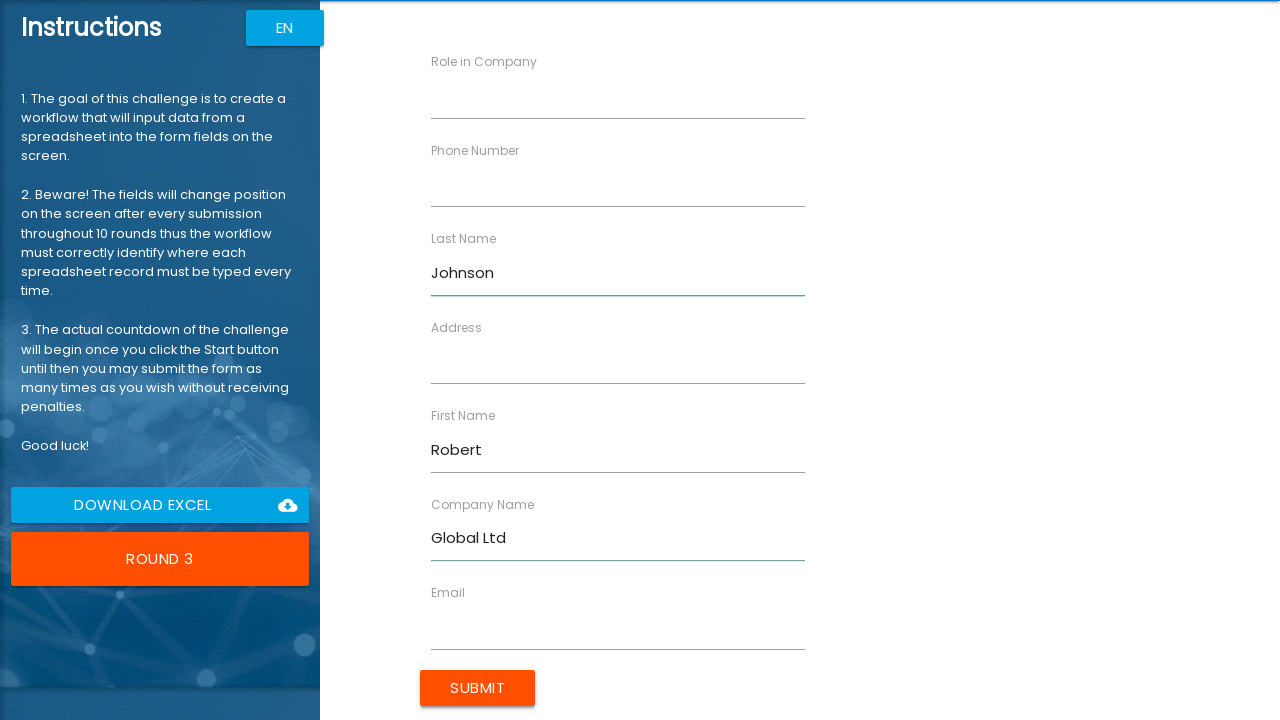

Filled Role field with 'Analyst' on input[ng-reflect-name="labelRole"]
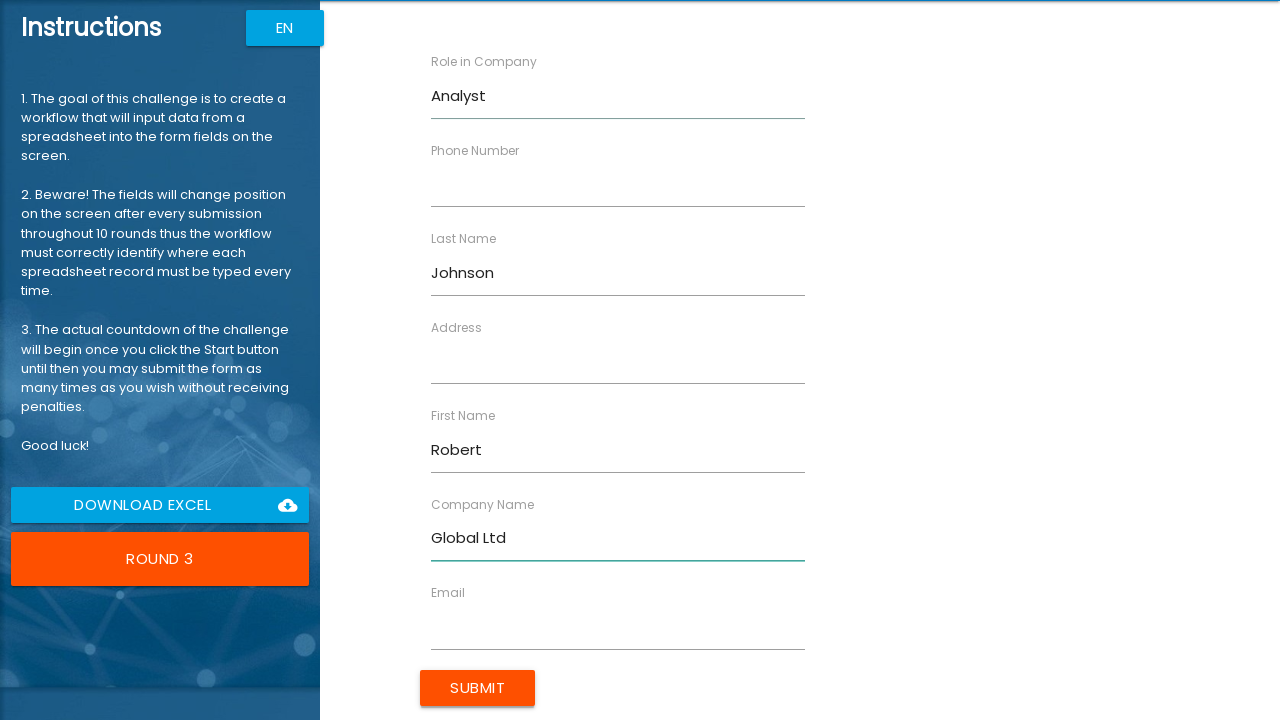

Filled Address field with '789 Pine Rd' on input[ng-reflect-name="labelAddress"]
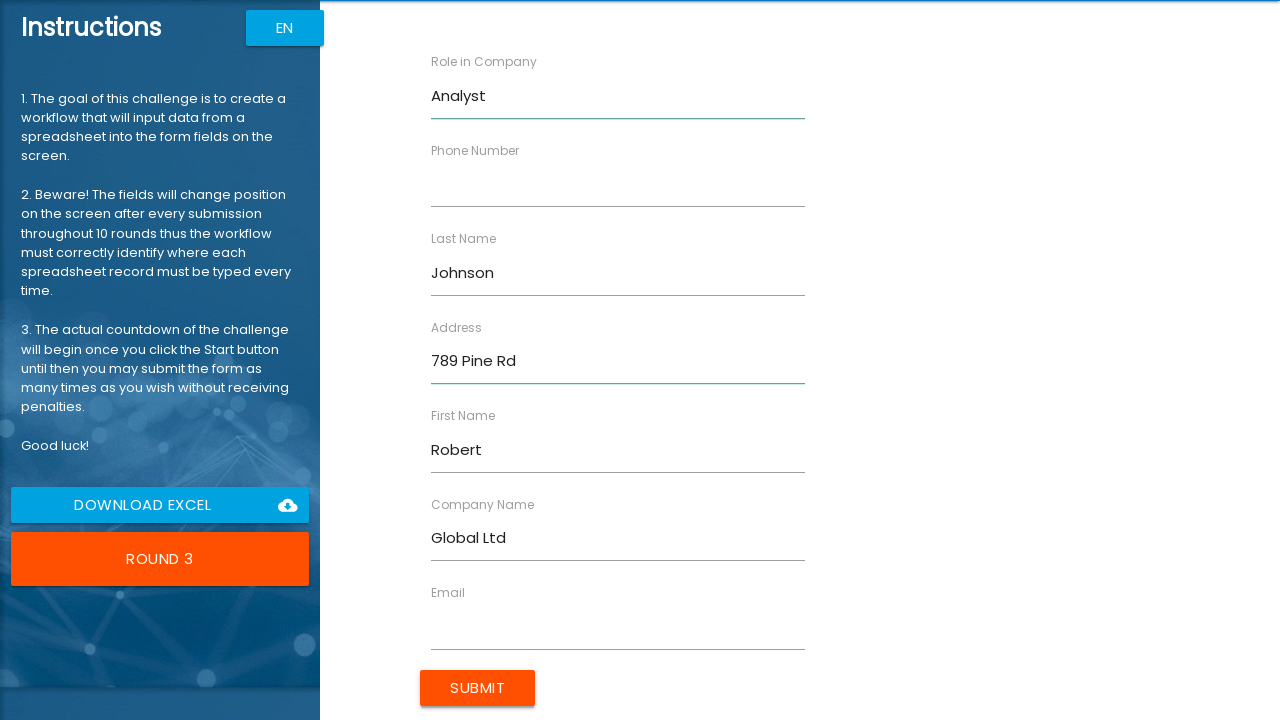

Filled Email field with 'robert.j@example.com' on input[ng-reflect-name="labelEmail"]
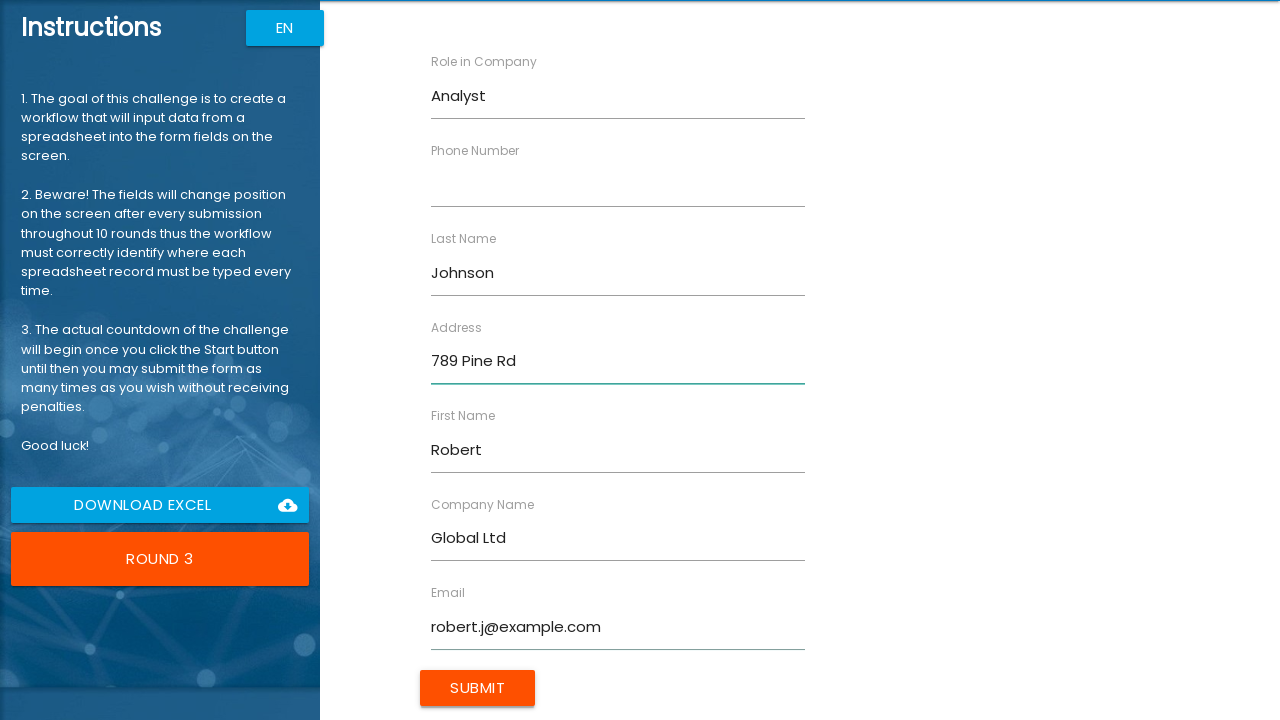

Filled Phone Number field with '5553456789' on input[ng-reflect-name="labelPhone"]
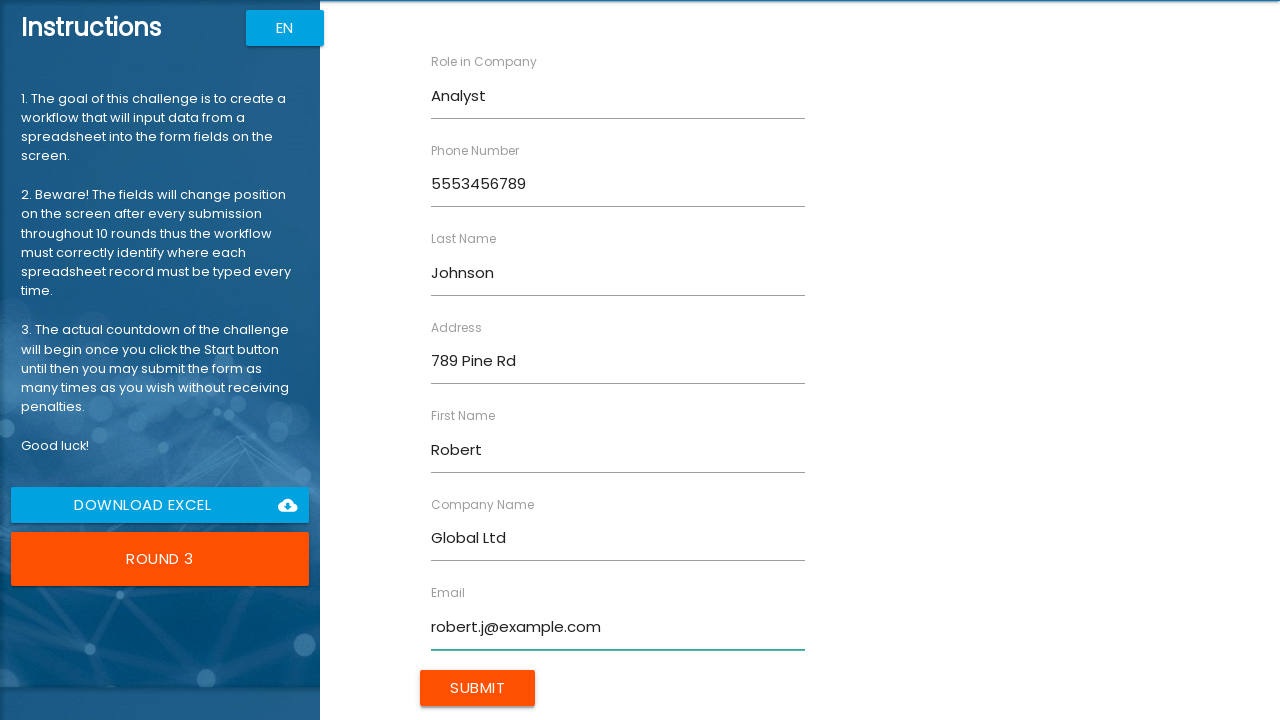

Clicked Submit button for form entry 3 at (478, 688) on input[value="Submit"]
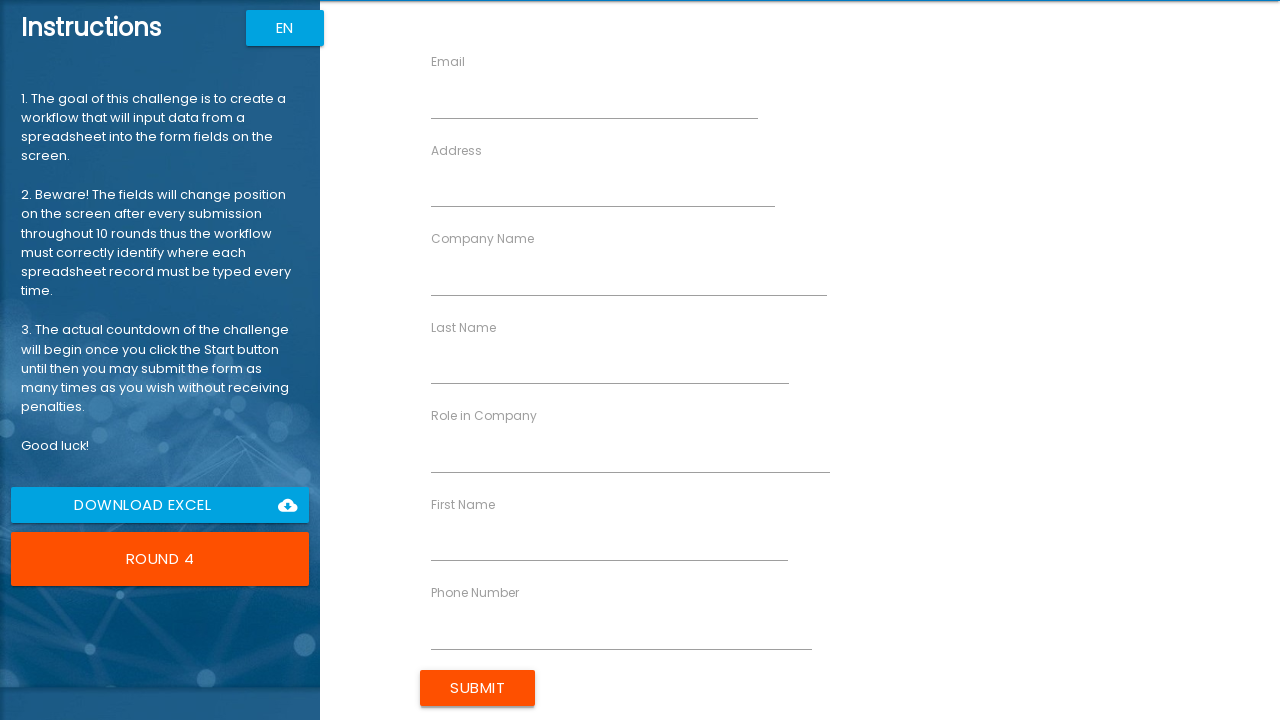

Filled First Name field with 'Emily' on input[ng-reflect-name="labelFirstName"]
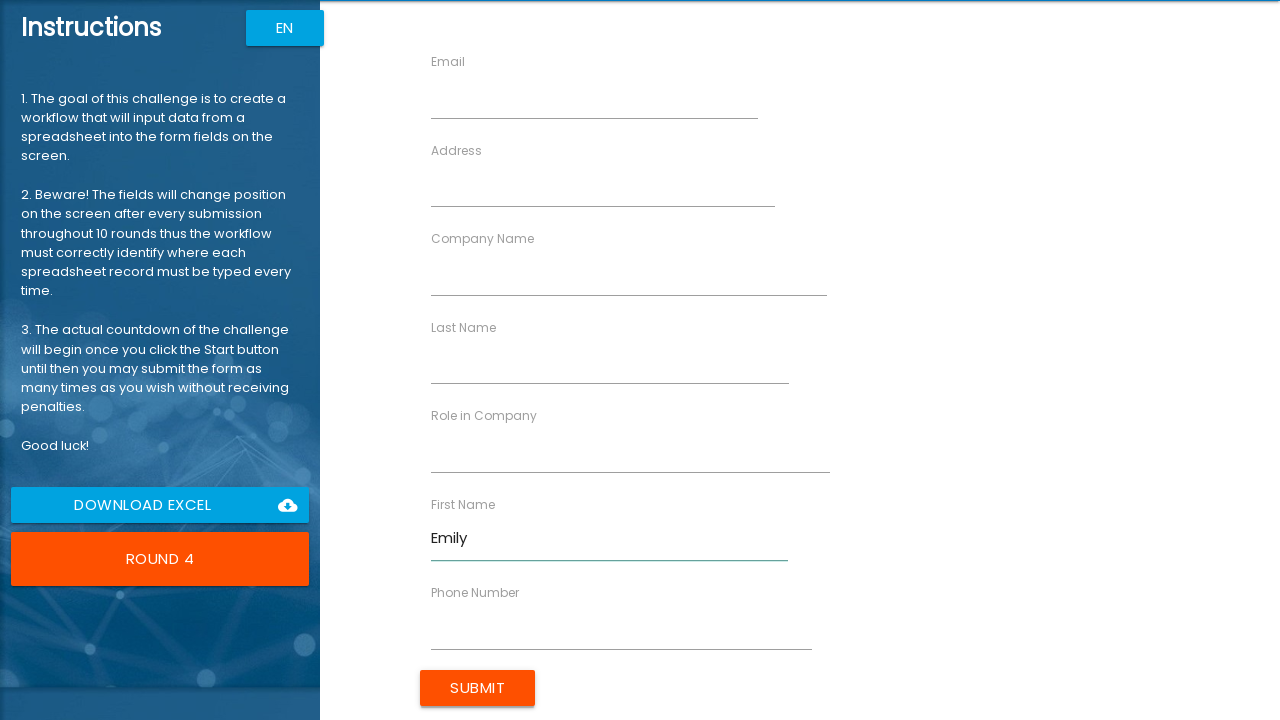

Filled Last Name field with 'Williams' on input[ng-reflect-name="labelLastName"]
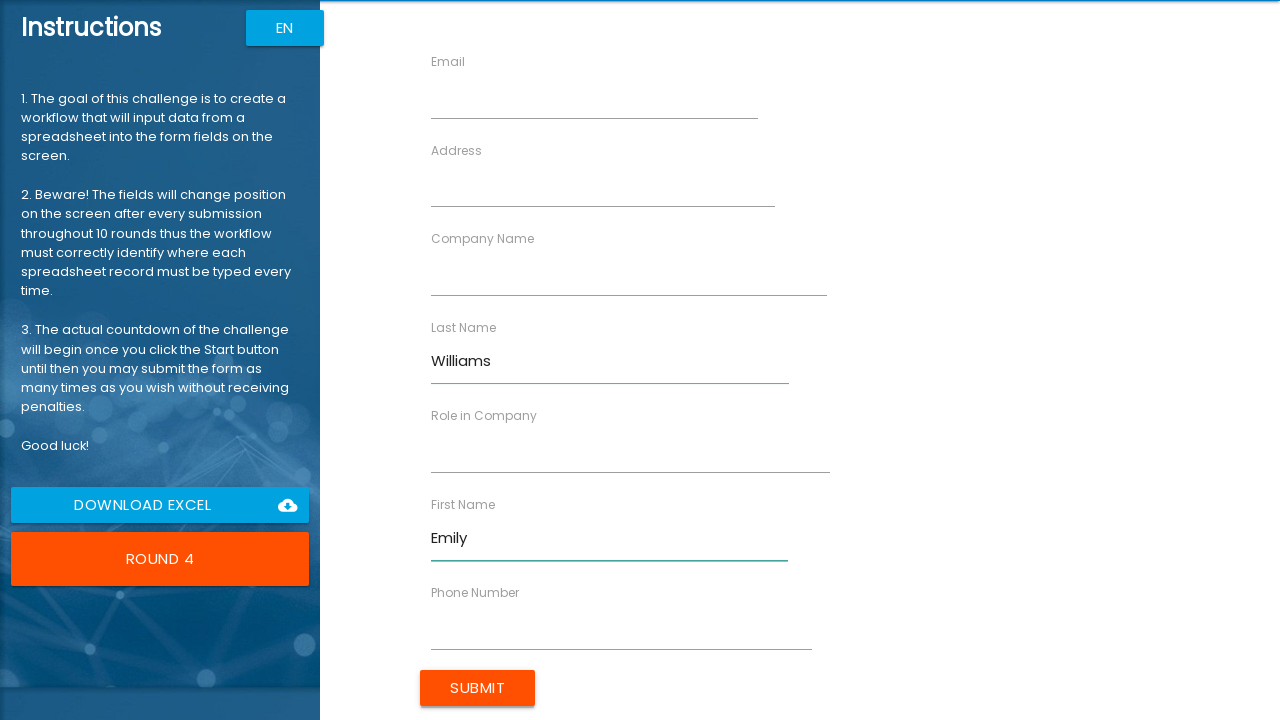

Filled Company Name field with 'StartUp Co' on input[ng-reflect-name="labelCompanyName"]
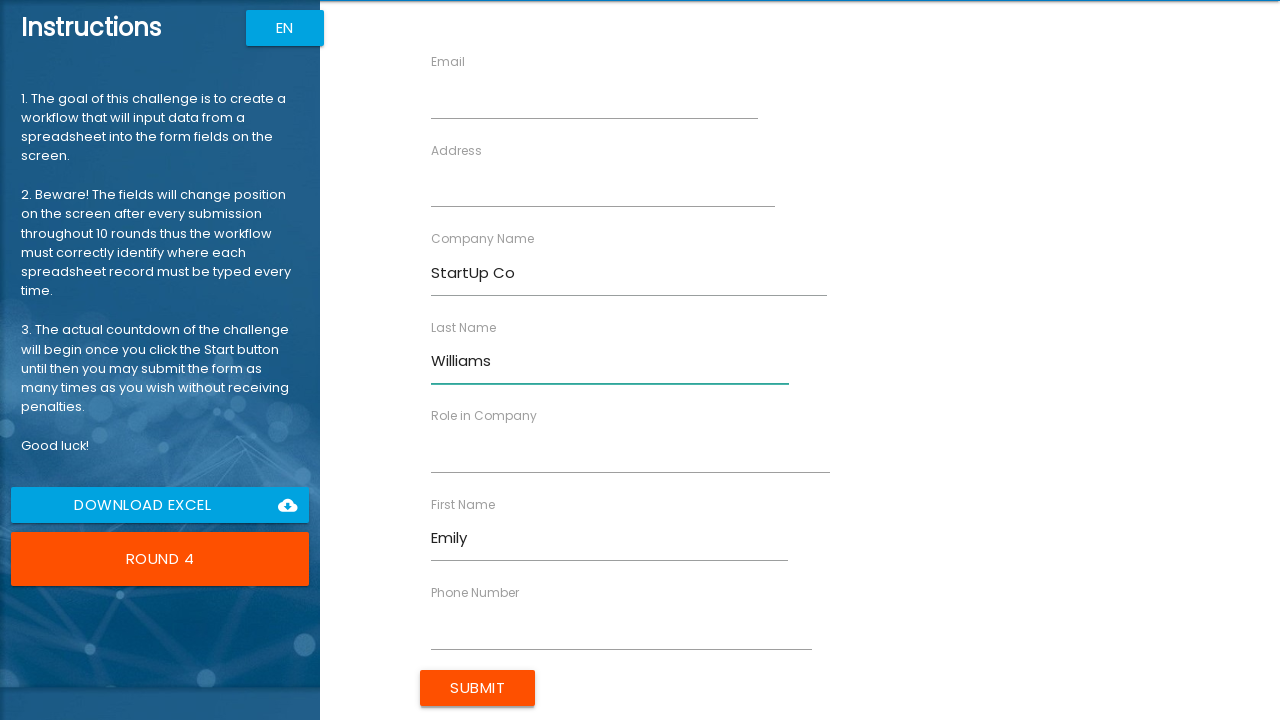

Filled Role field with 'Designer' on input[ng-reflect-name="labelRole"]
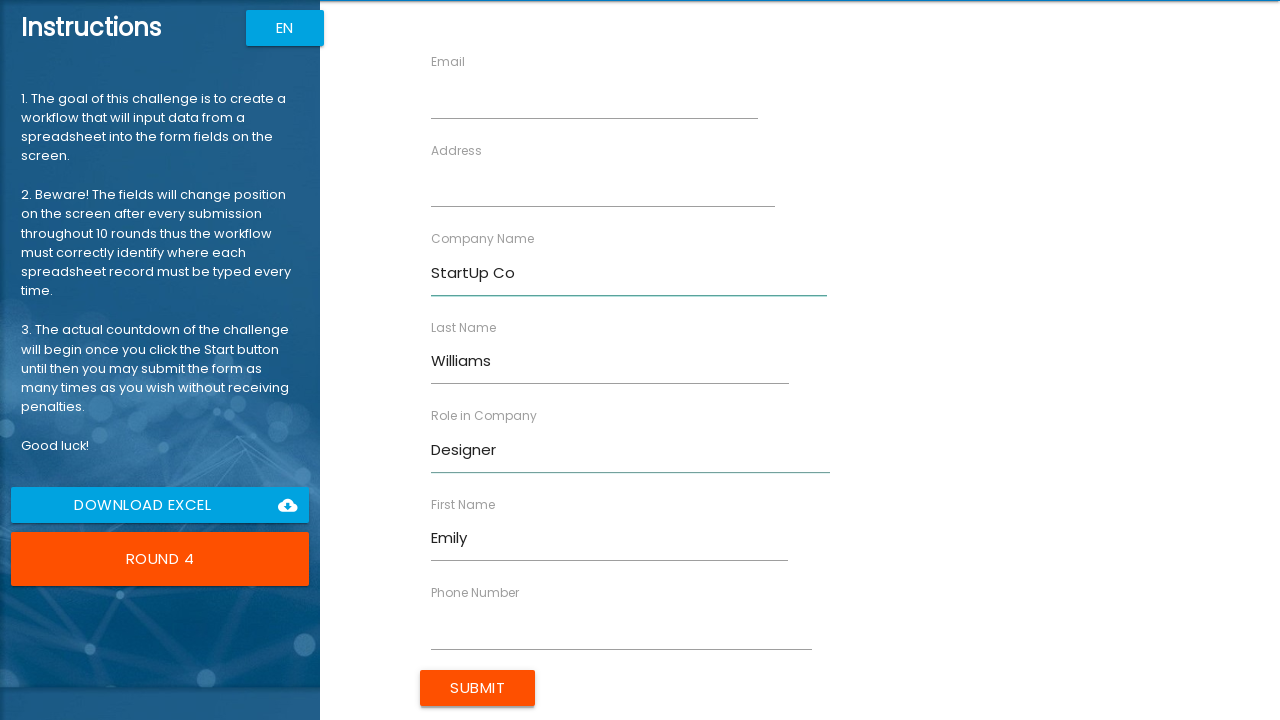

Filled Address field with '321 Elm St' on input[ng-reflect-name="labelAddress"]
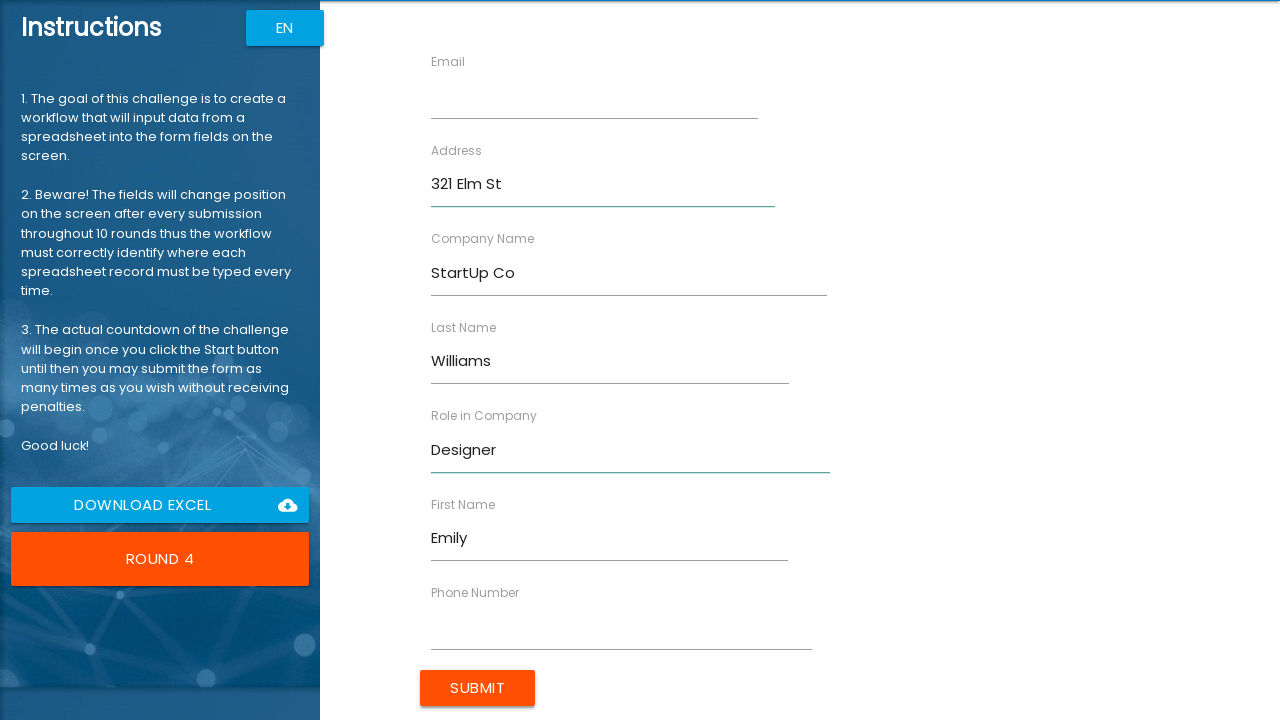

Filled Email field with 'emily.w@example.com' on input[ng-reflect-name="labelEmail"]
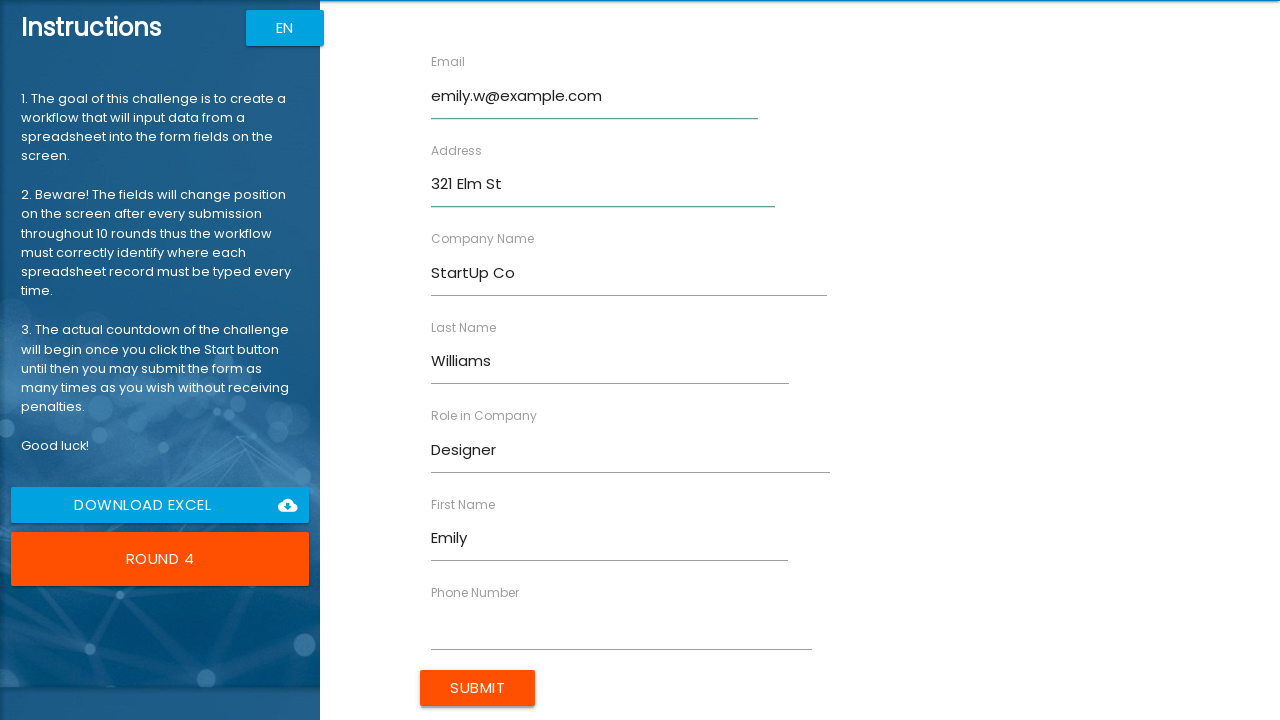

Filled Phone Number field with '5554567890' on input[ng-reflect-name="labelPhone"]
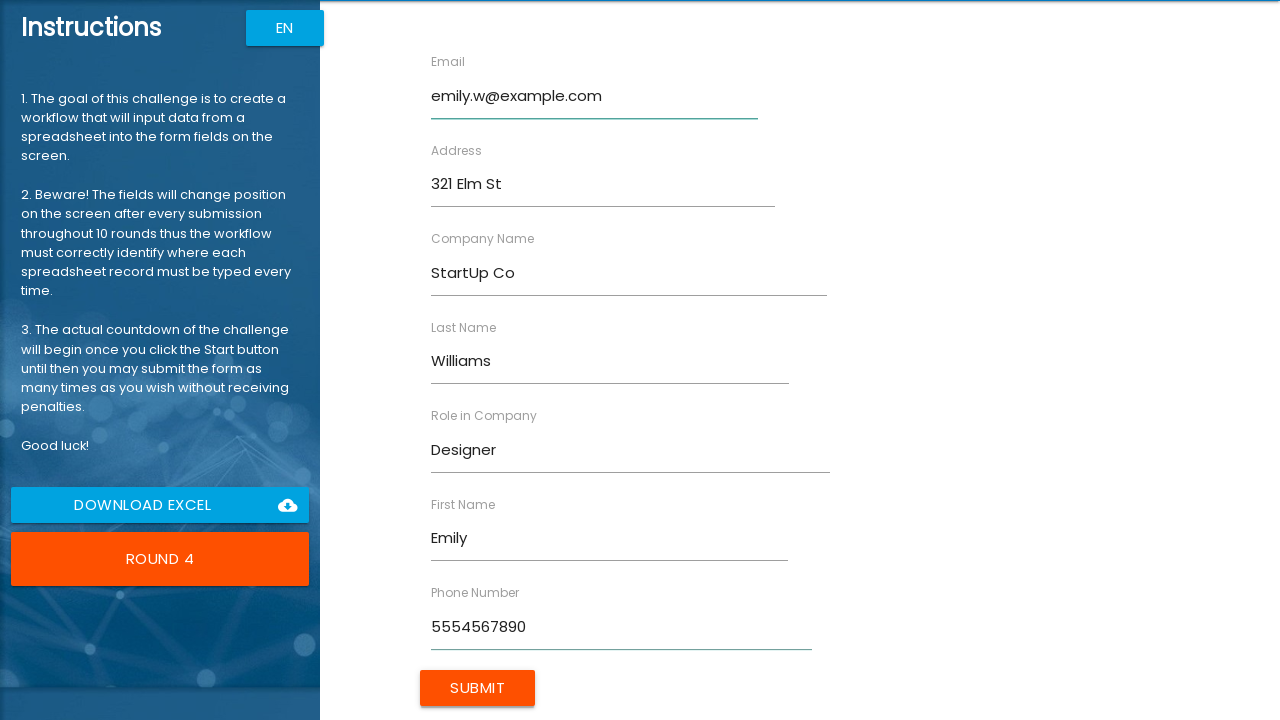

Clicked Submit button for form entry 4 at (478, 688) on input[value="Submit"]
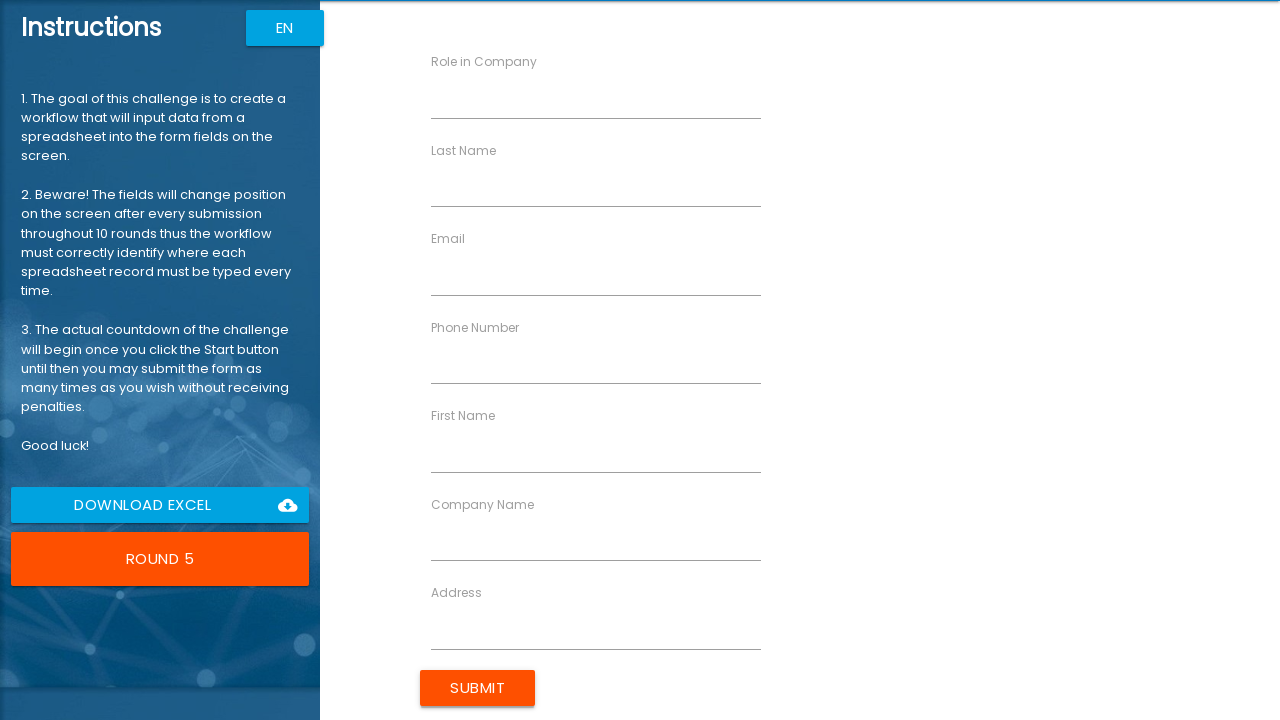

Filled First Name field with 'Michael' on input[ng-reflect-name="labelFirstName"]
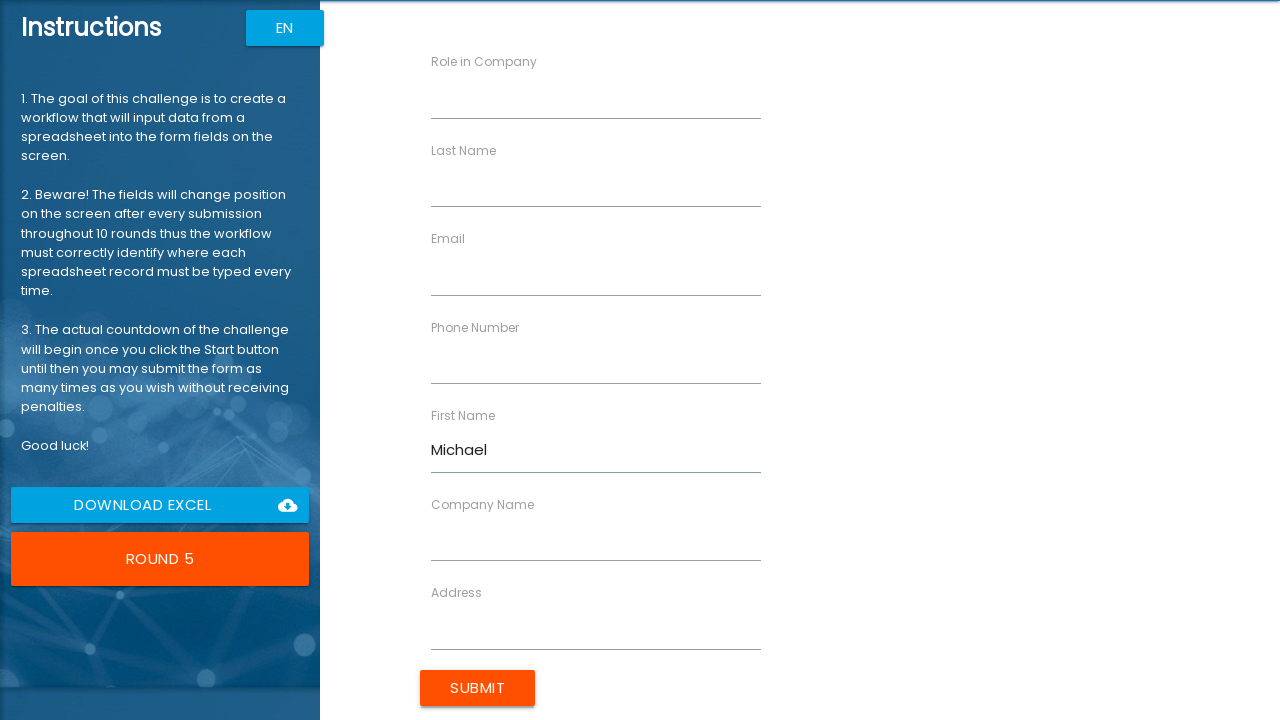

Filled Last Name field with 'Brown' on input[ng-reflect-name="labelLastName"]
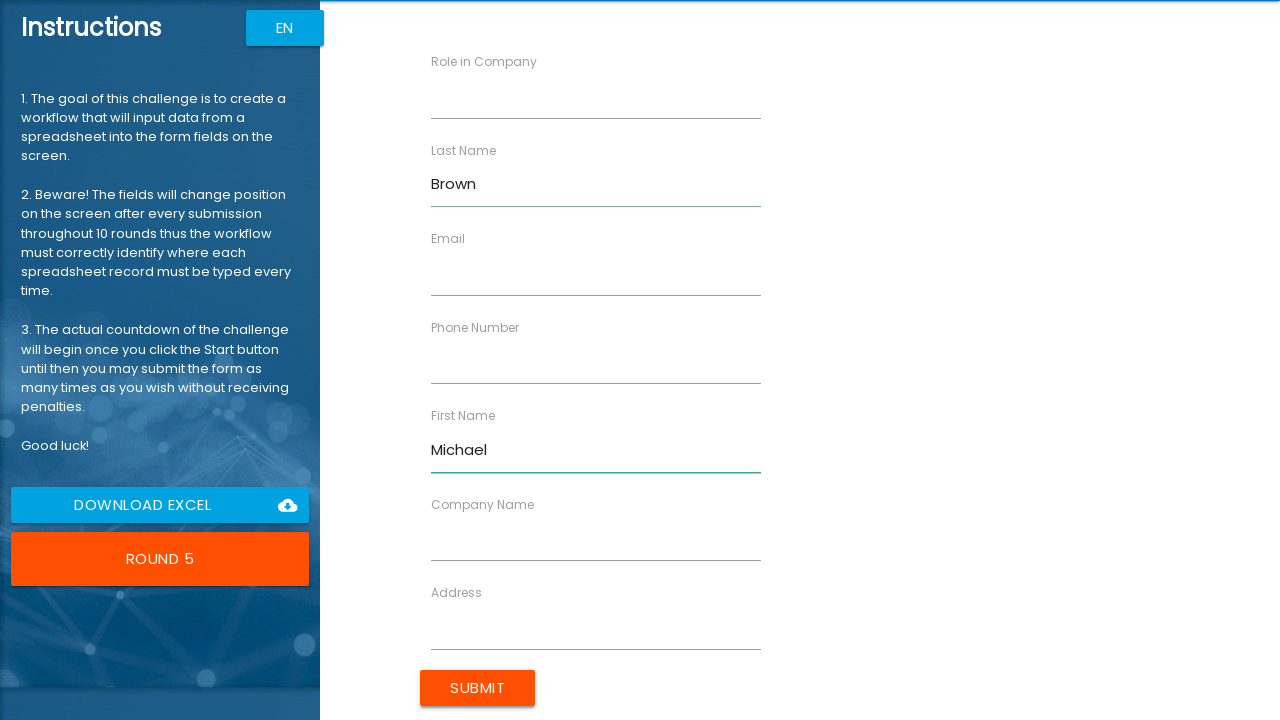

Filled Company Name field with 'Data Systems' on input[ng-reflect-name="labelCompanyName"]
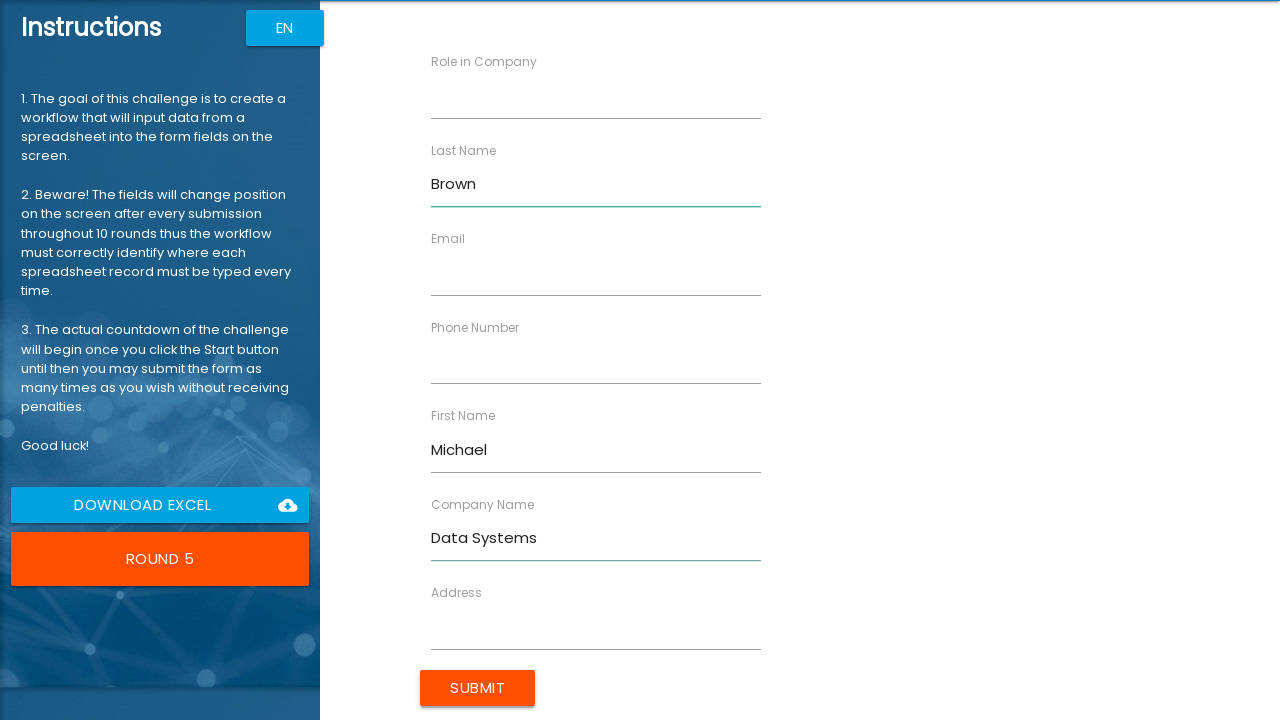

Filled Role field with 'Engineer' on input[ng-reflect-name="labelRole"]
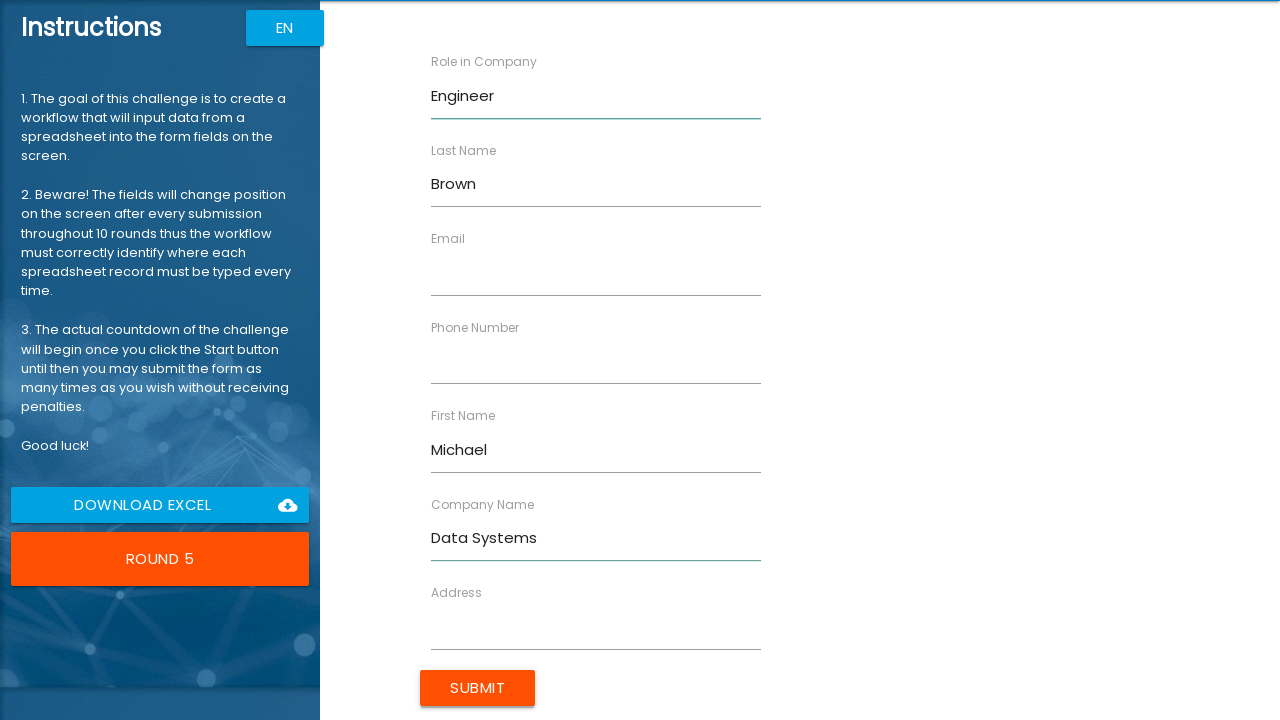

Filled Address field with '654 Maple Dr' on input[ng-reflect-name="labelAddress"]
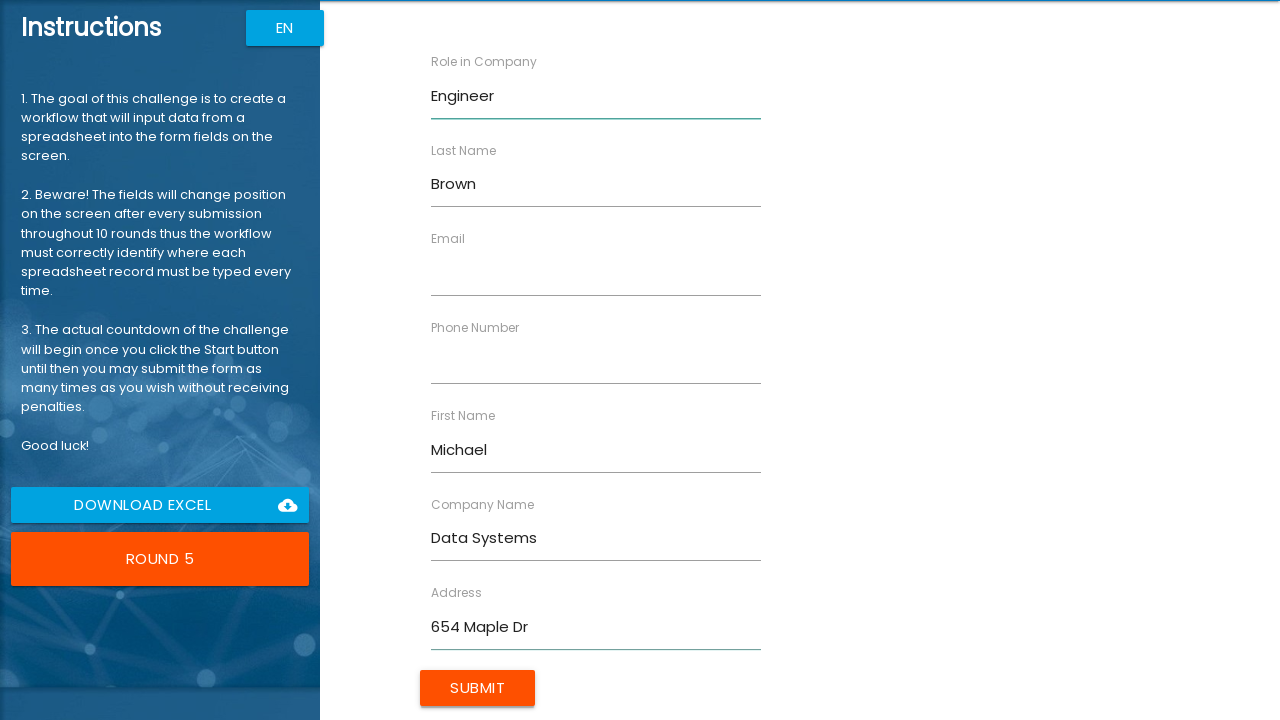

Filled Email field with 'michael.b@example.com' on input[ng-reflect-name="labelEmail"]
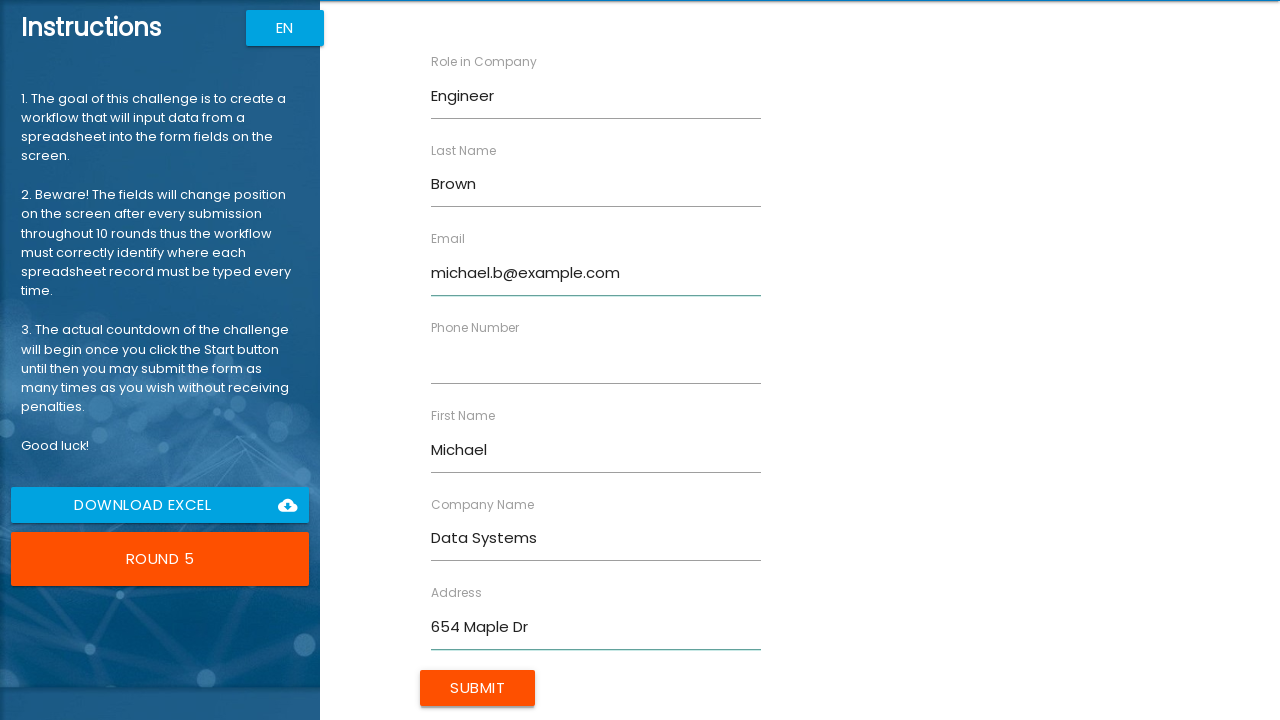

Filled Phone Number field with '5555678901' on input[ng-reflect-name="labelPhone"]
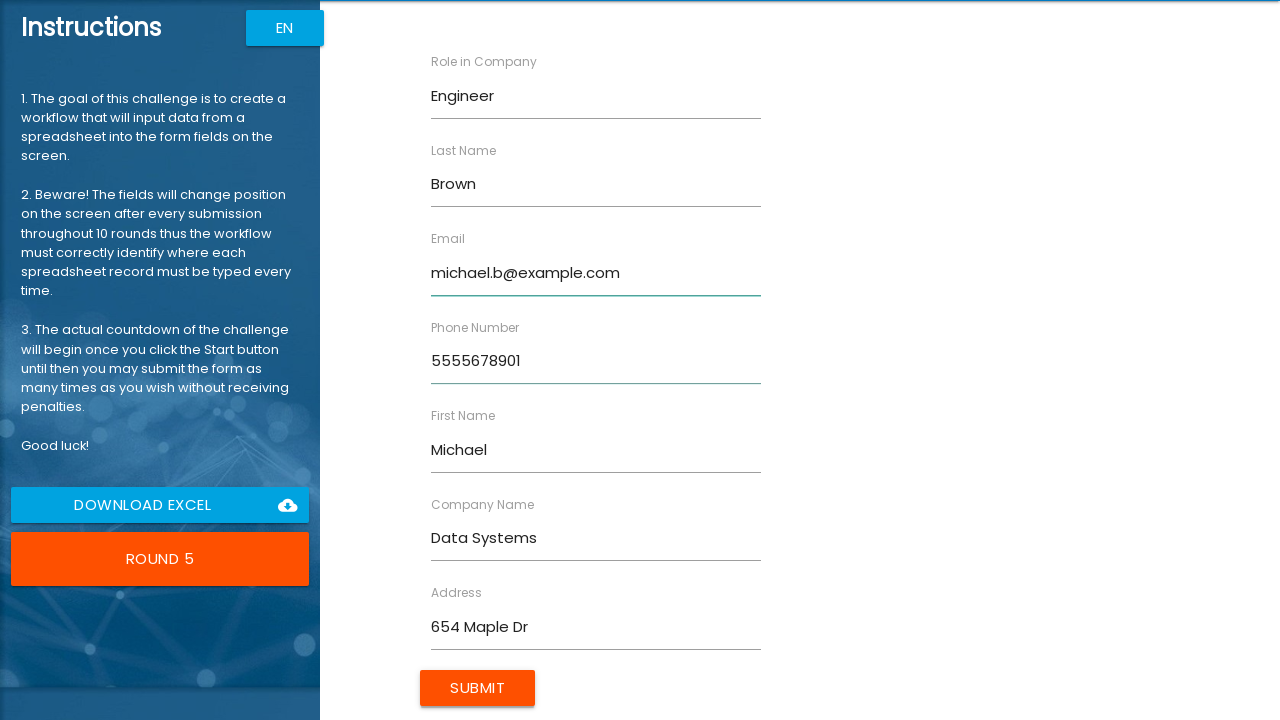

Clicked Submit button for form entry 5 at (478, 688) on input[value="Submit"]
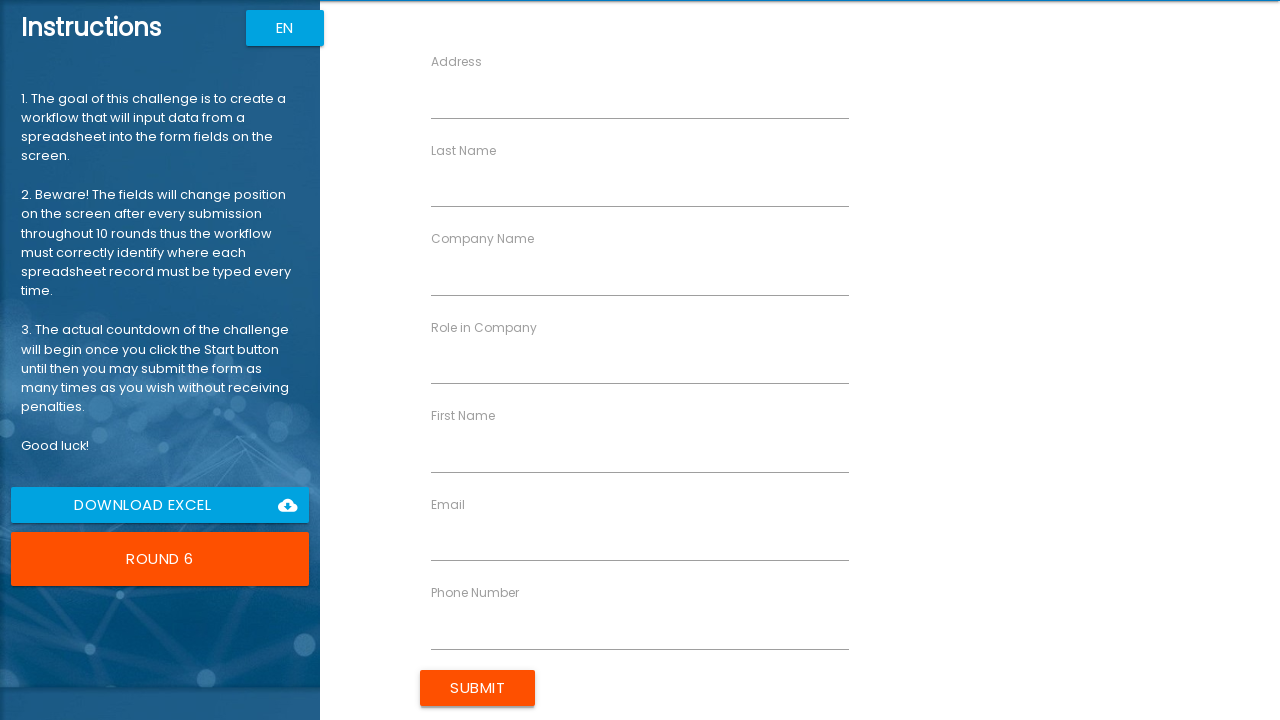

Filled First Name field with 'Sarah' on input[ng-reflect-name="labelFirstName"]
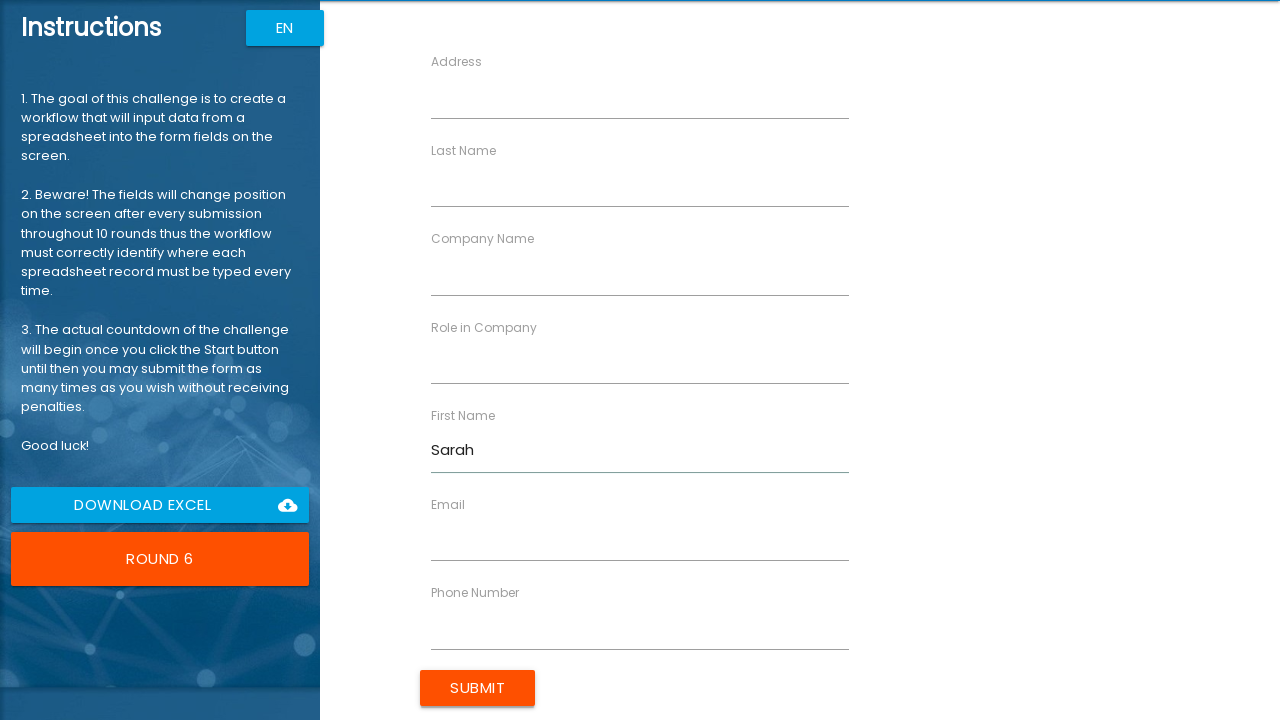

Filled Last Name field with 'Davis' on input[ng-reflect-name="labelLastName"]
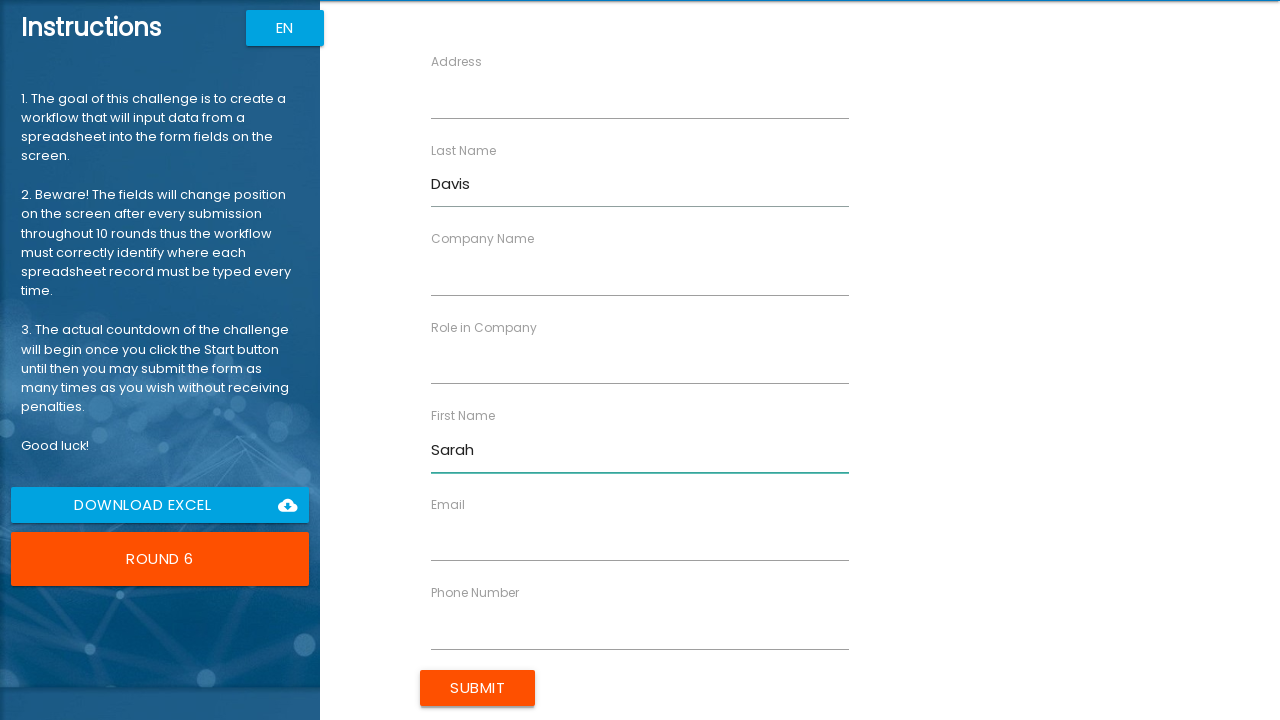

Filled Company Name field with 'Cloud Nine' on input[ng-reflect-name="labelCompanyName"]
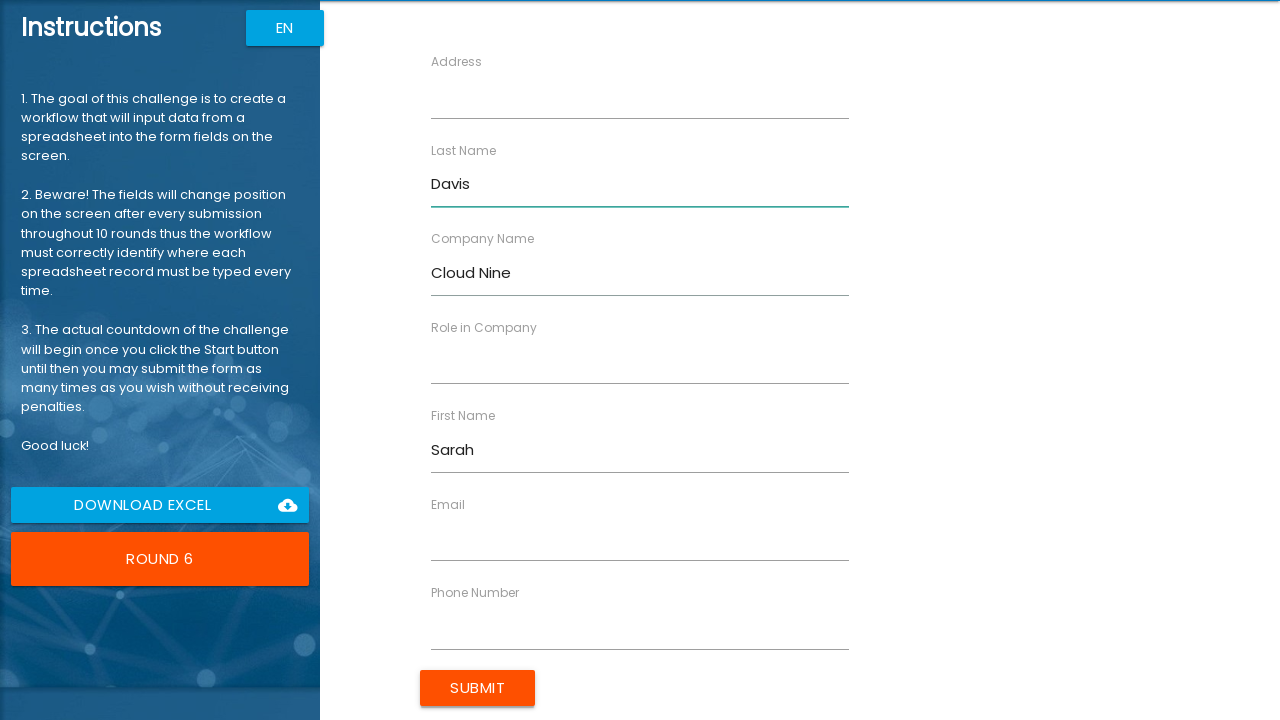

Filled Role field with 'Consultant' on input[ng-reflect-name="labelRole"]
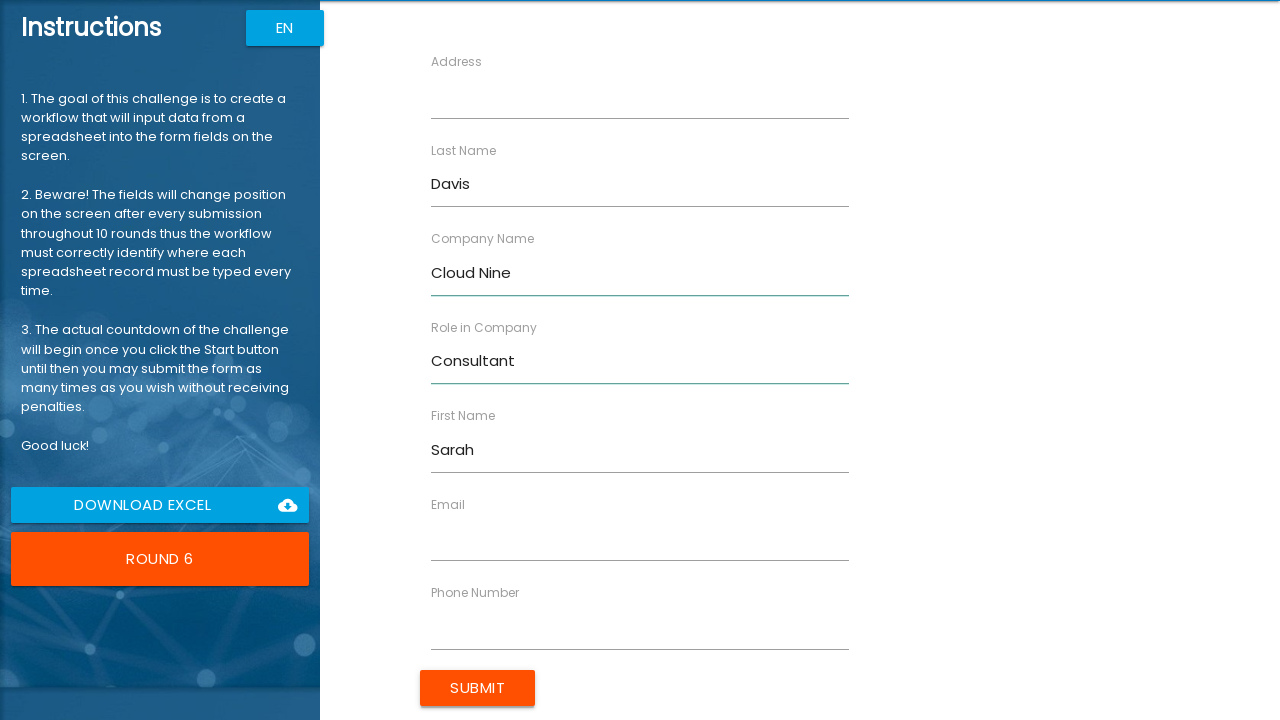

Filled Address field with '987 Cedar Ln' on input[ng-reflect-name="labelAddress"]
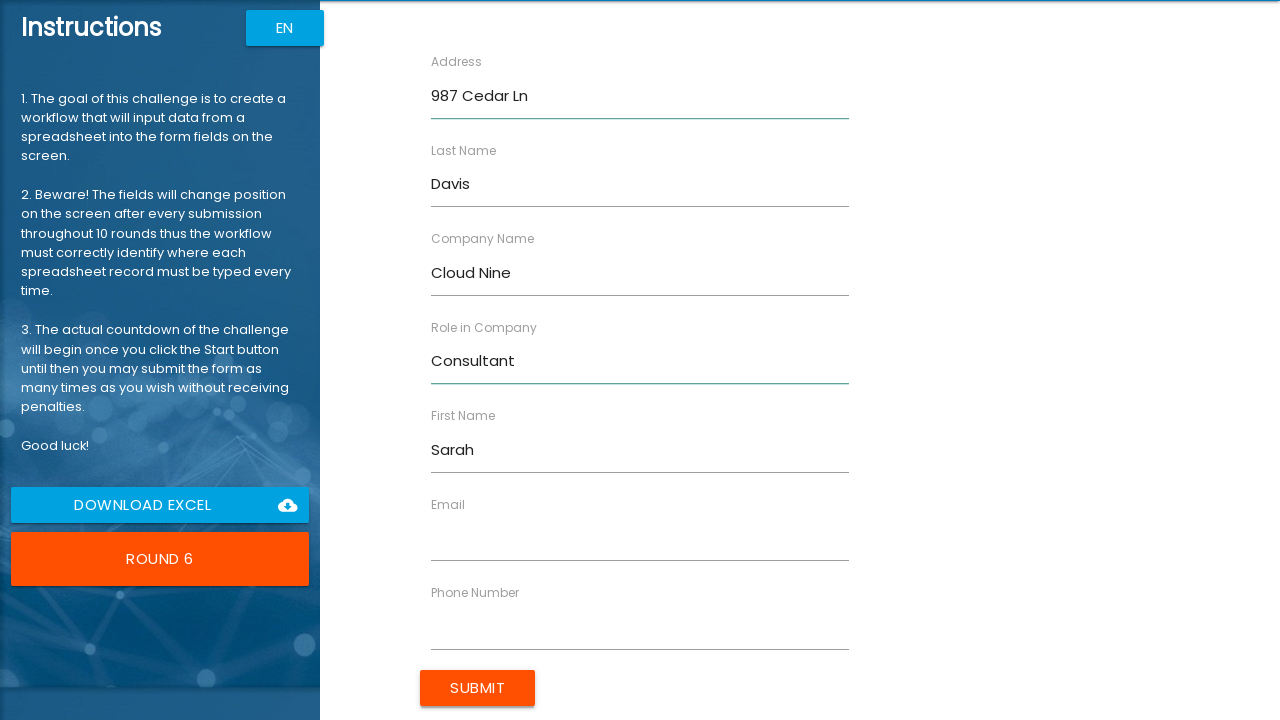

Filled Email field with 'sarah.d@example.com' on input[ng-reflect-name="labelEmail"]
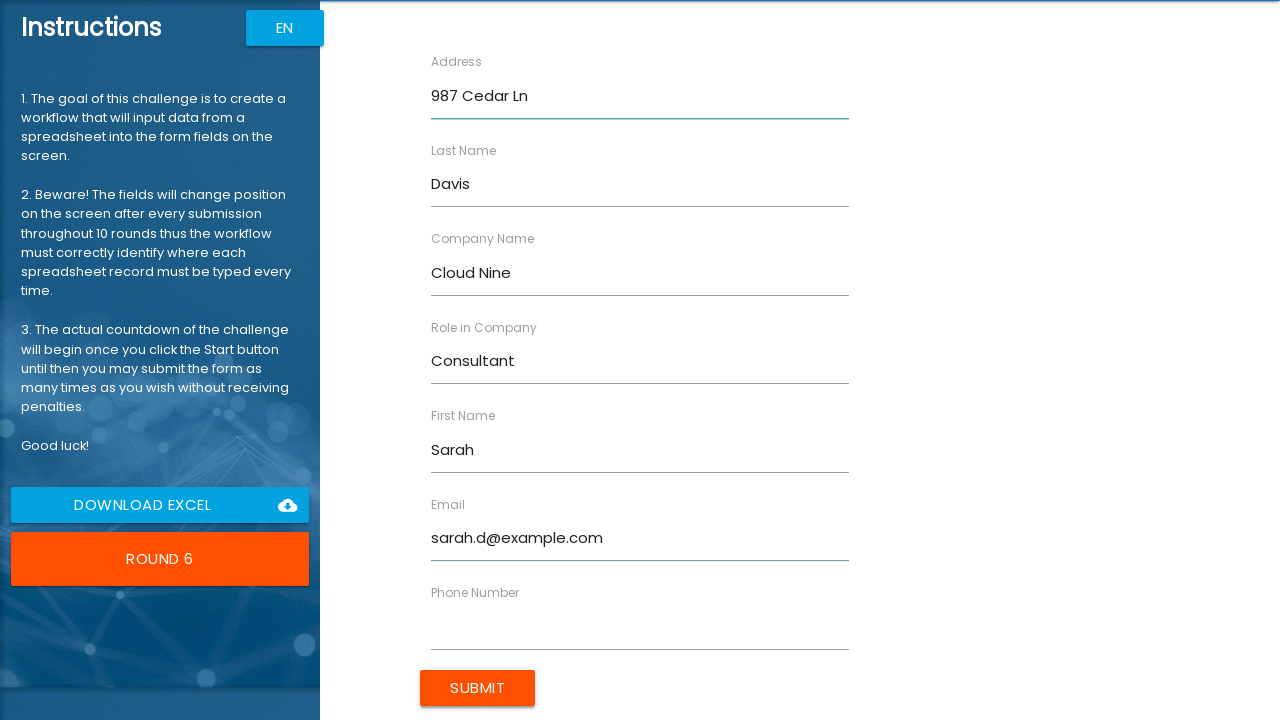

Filled Phone Number field with '5556789012' on input[ng-reflect-name="labelPhone"]
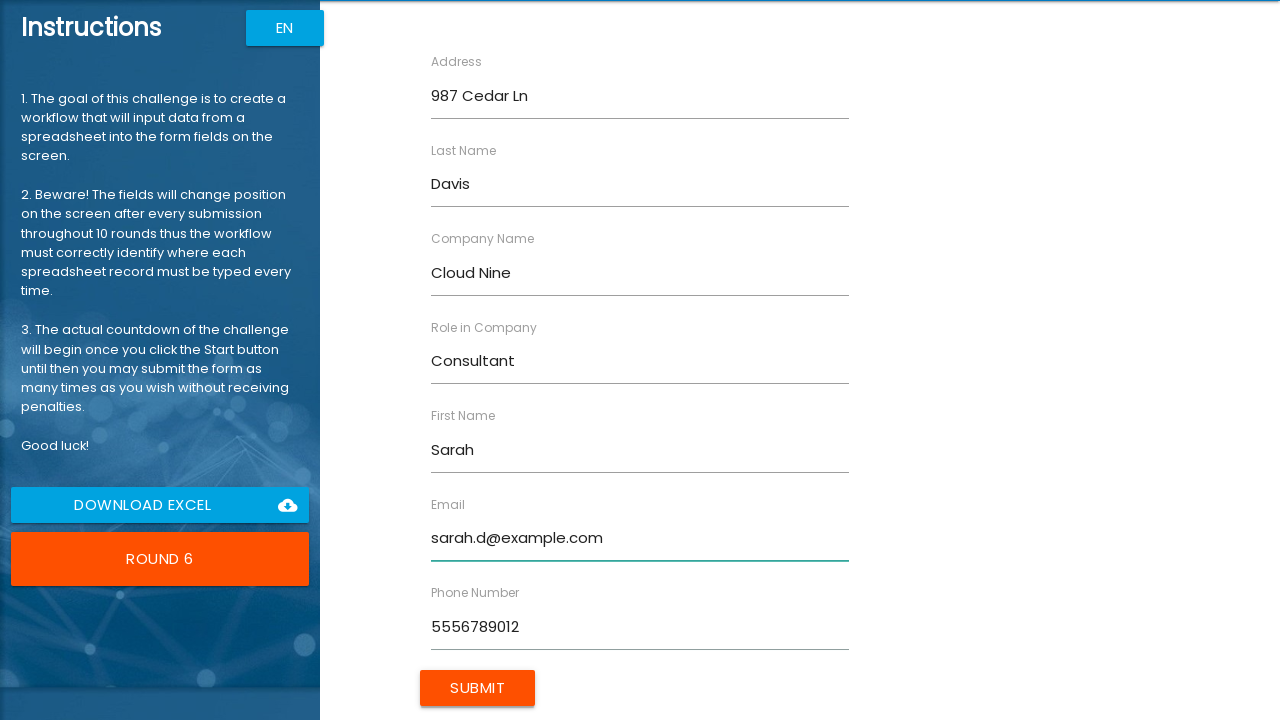

Clicked Submit button for form entry 6 at (478, 688) on input[value="Submit"]
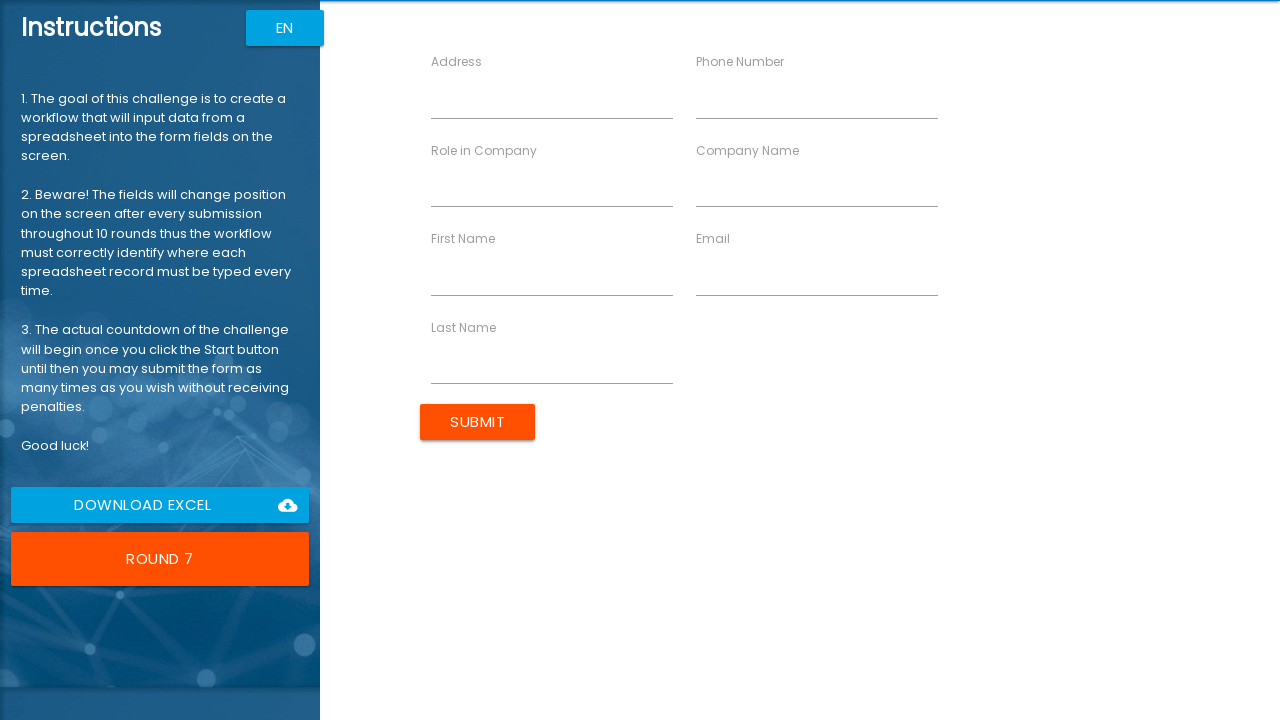

Filled First Name field with 'David' on input[ng-reflect-name="labelFirstName"]
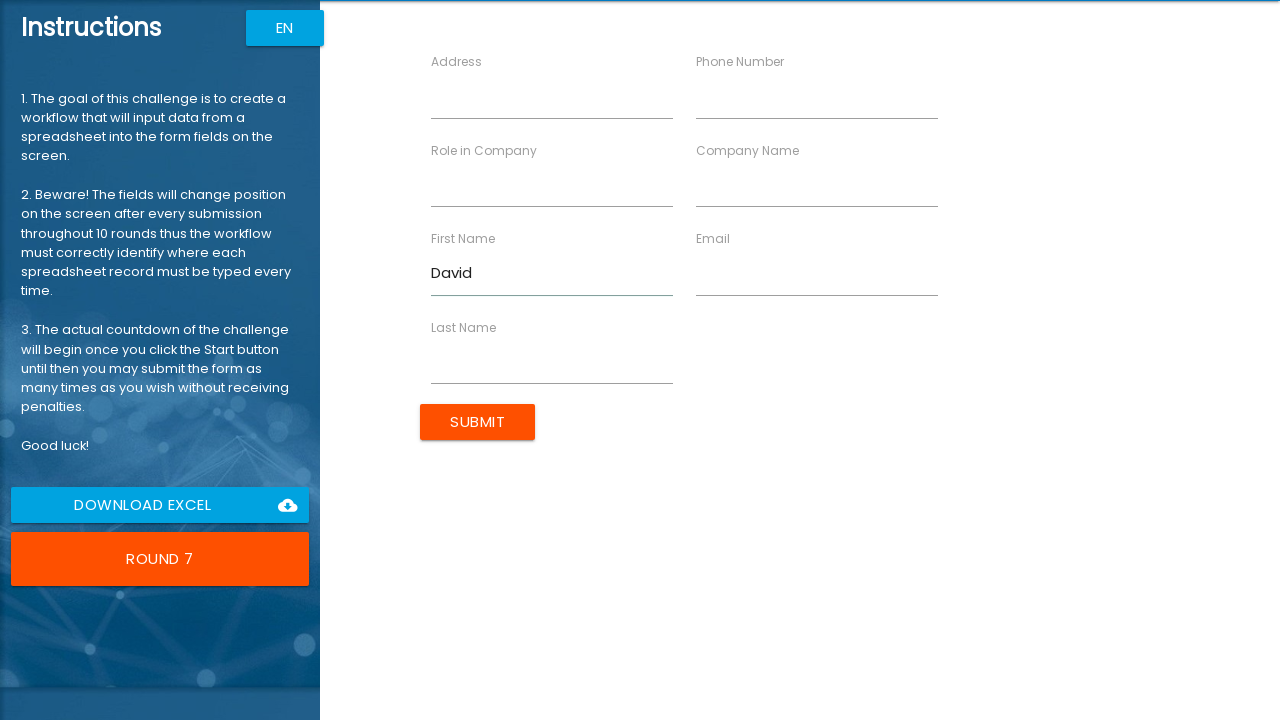

Filled Last Name field with 'Miller' on input[ng-reflect-name="labelLastName"]
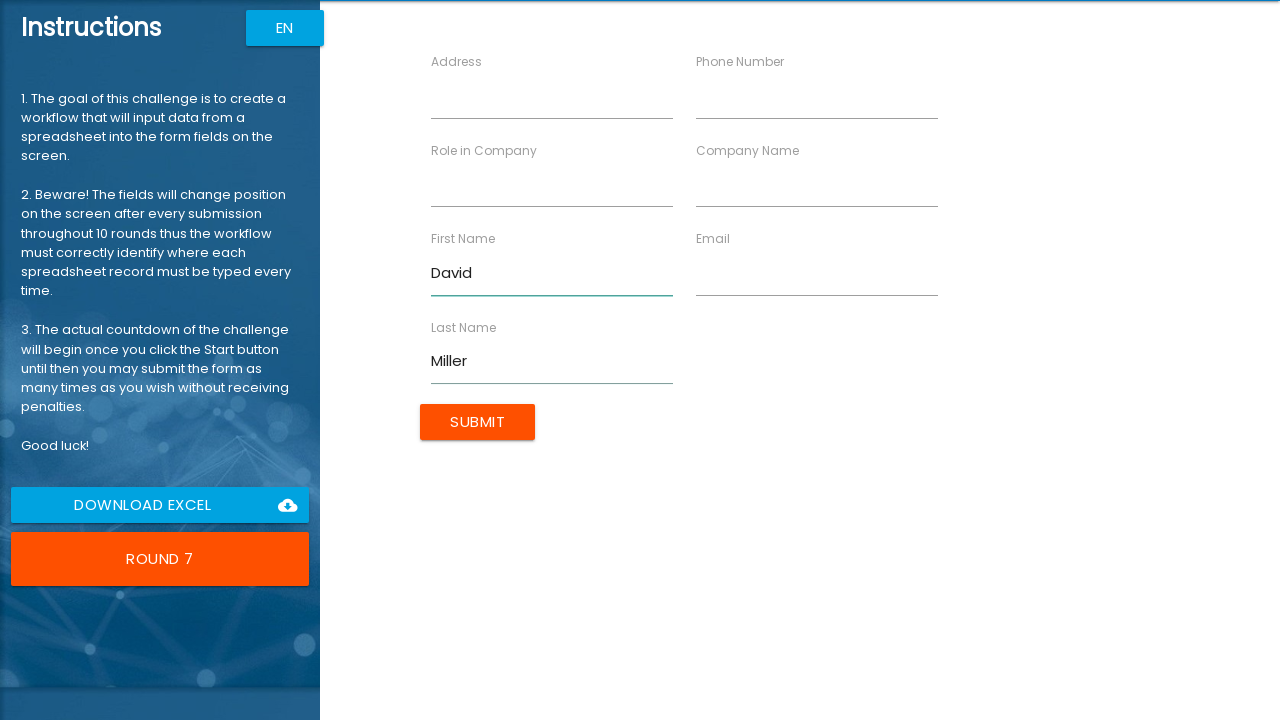

Filled Company Name field with 'InfoTech' on input[ng-reflect-name="labelCompanyName"]
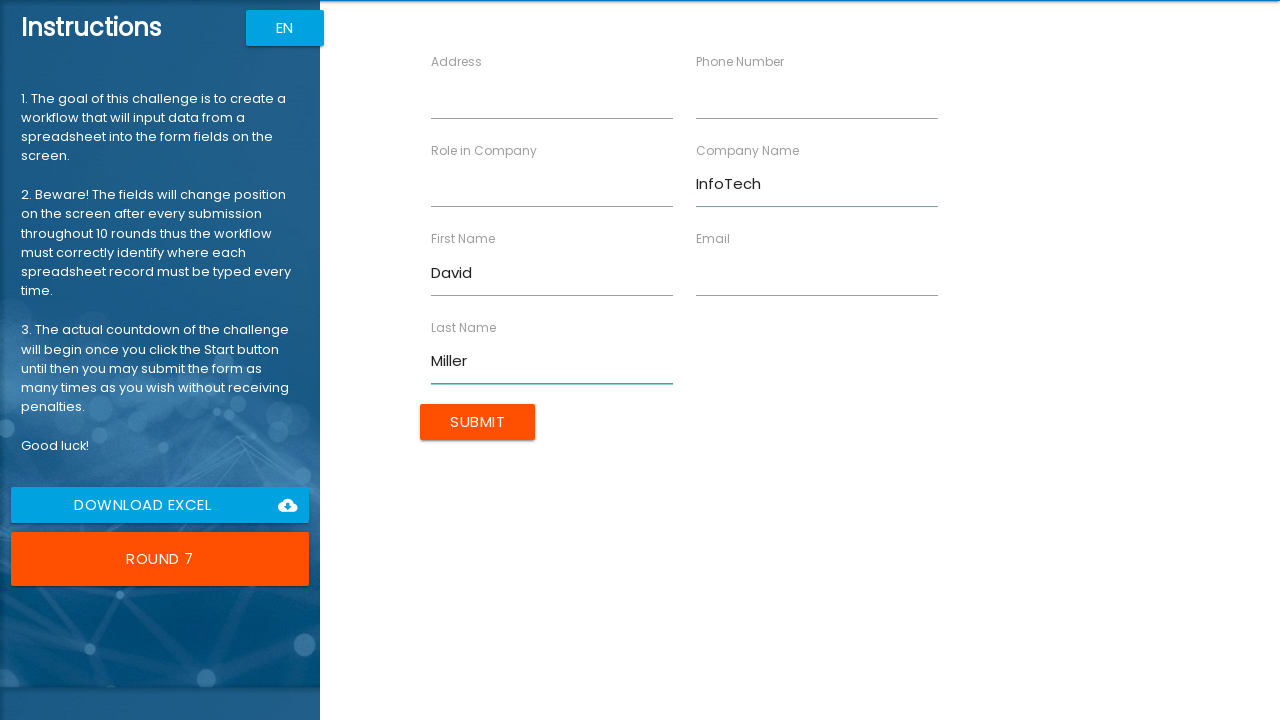

Filled Role field with 'Director' on input[ng-reflect-name="labelRole"]
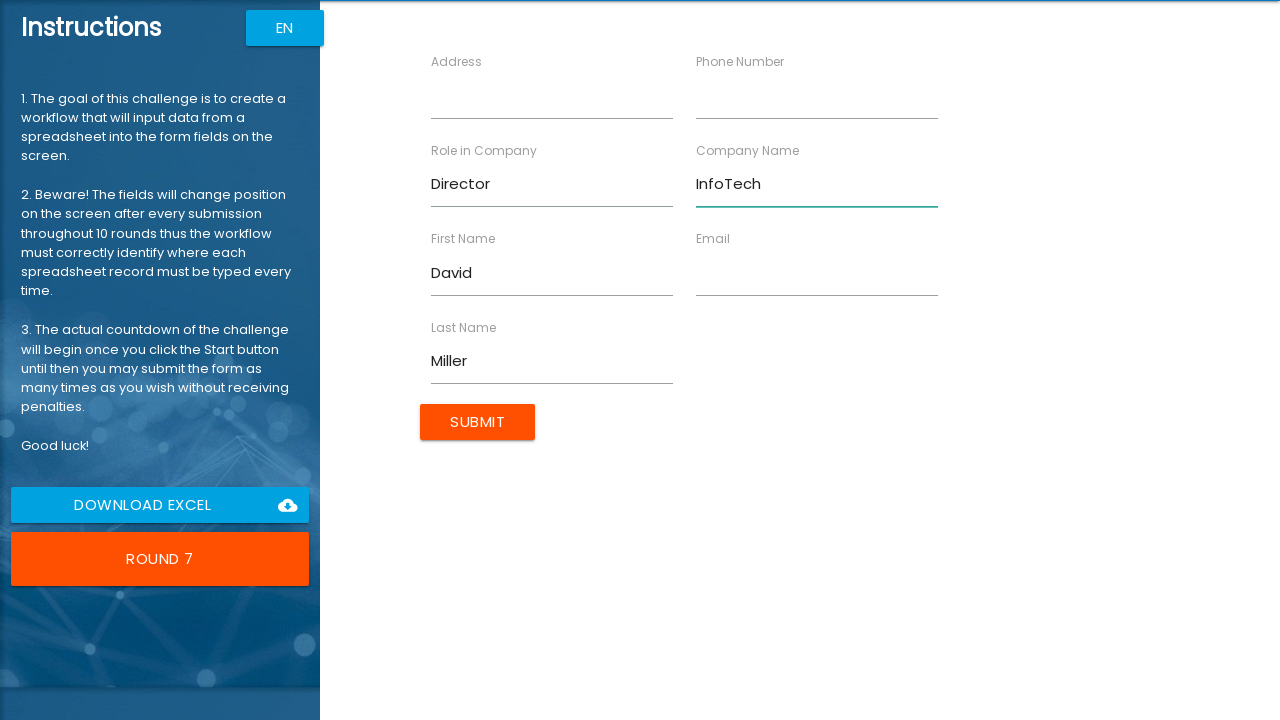

Filled Address field with '147 Birch Way' on input[ng-reflect-name="labelAddress"]
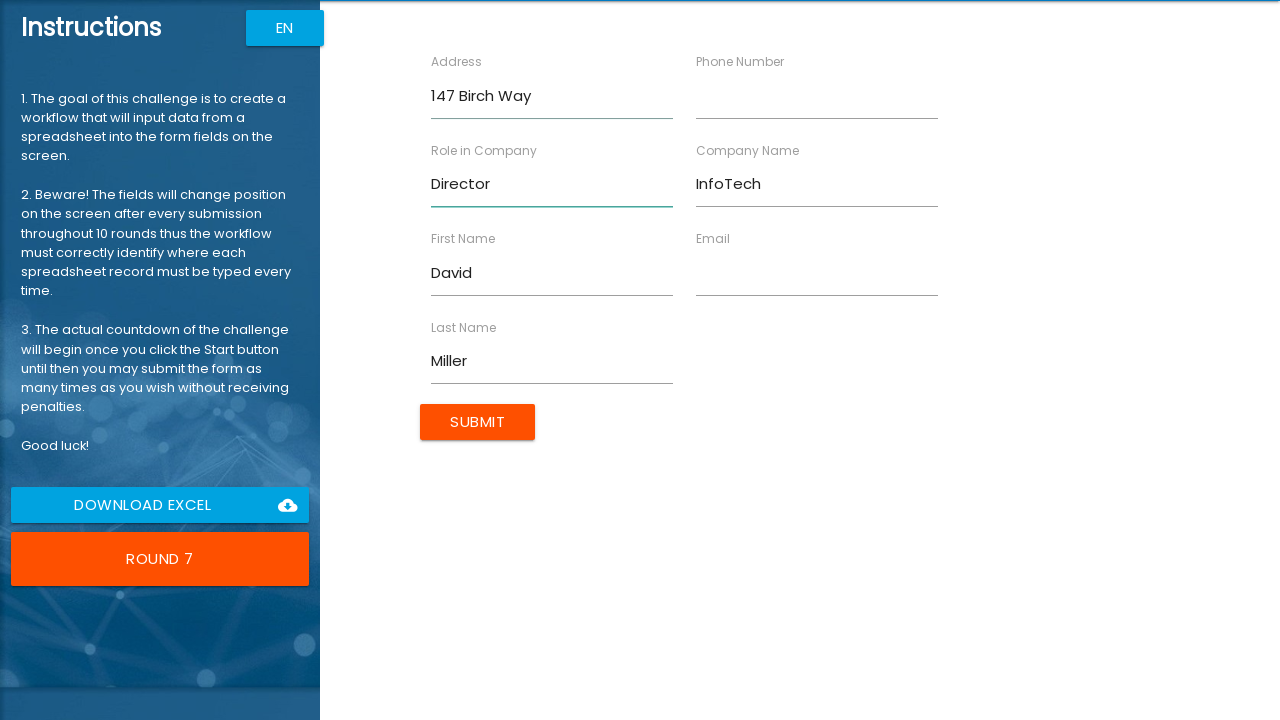

Filled Email field with 'david.m@example.com' on input[ng-reflect-name="labelEmail"]
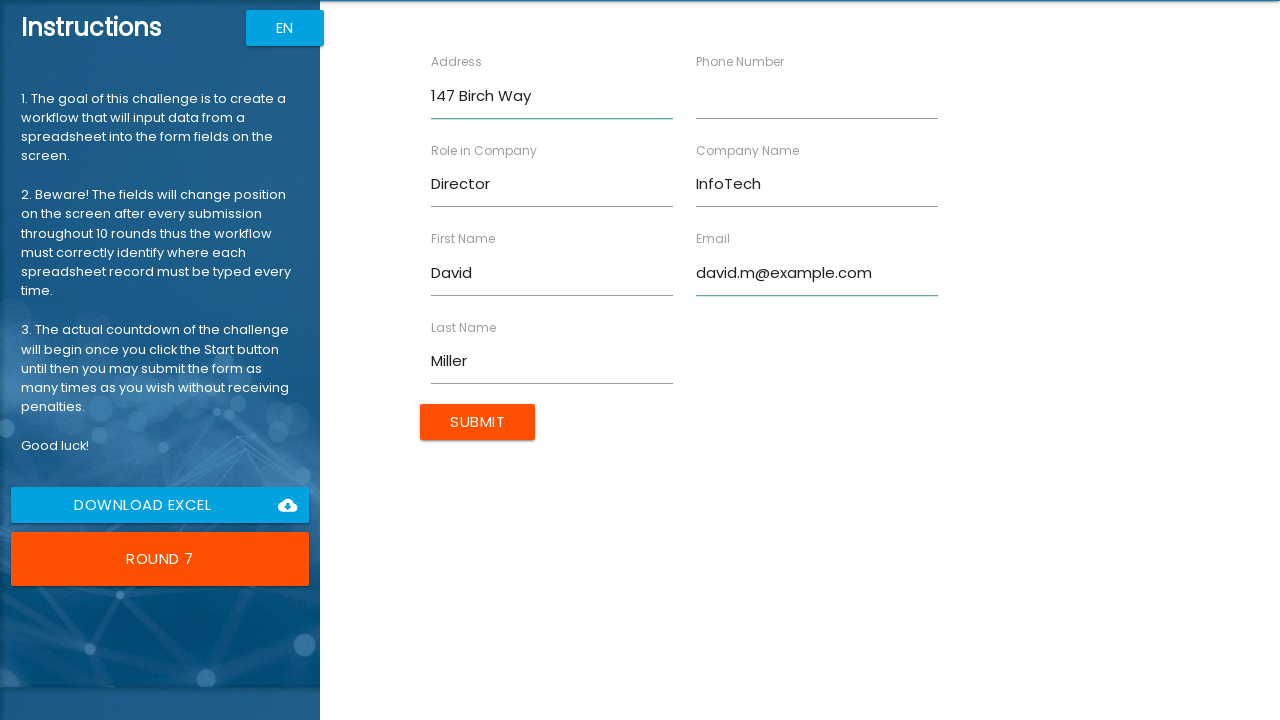

Filled Phone Number field with '5557890123' on input[ng-reflect-name="labelPhone"]
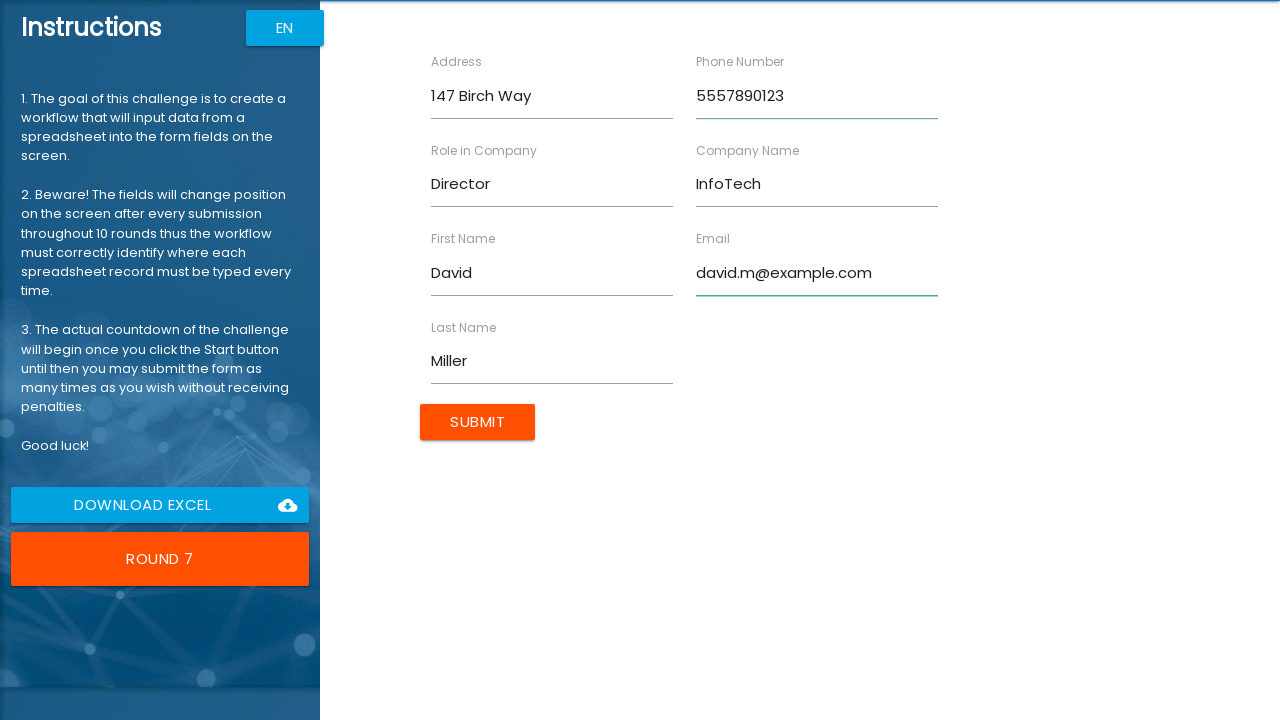

Clicked Submit button for form entry 7 at (478, 422) on input[value="Submit"]
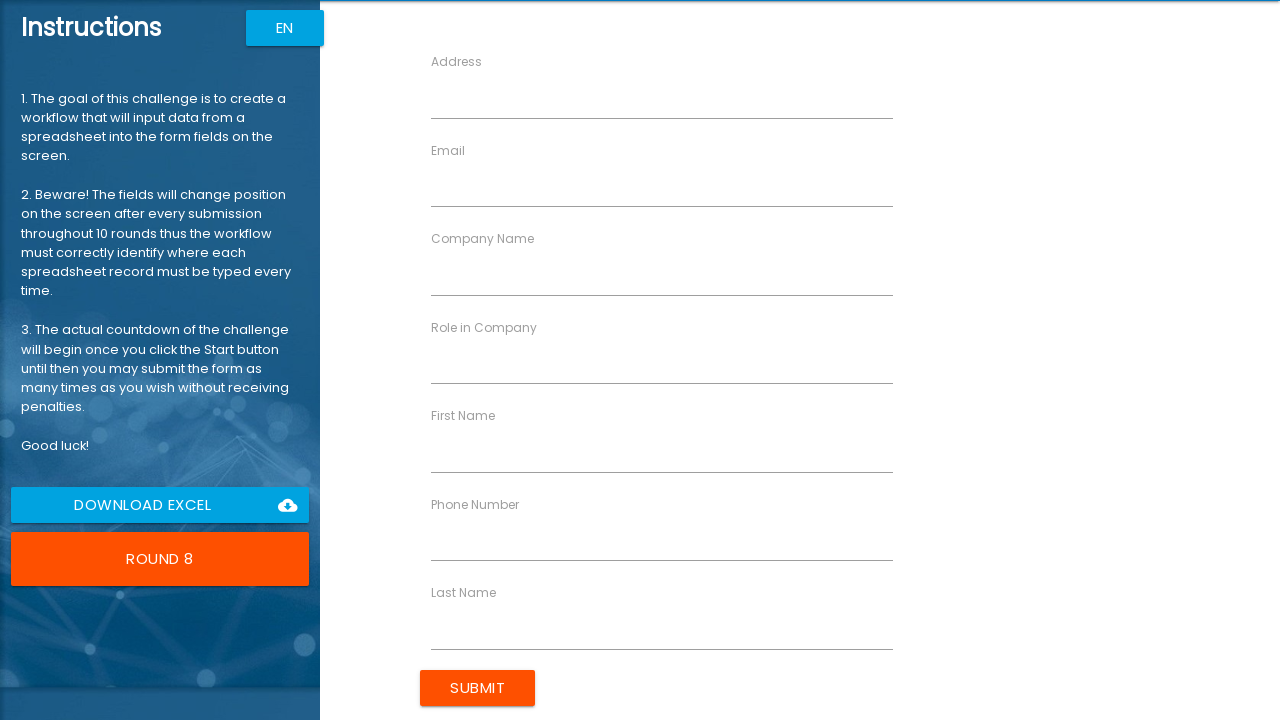

Filled First Name field with 'Lisa' on input[ng-reflect-name="labelFirstName"]
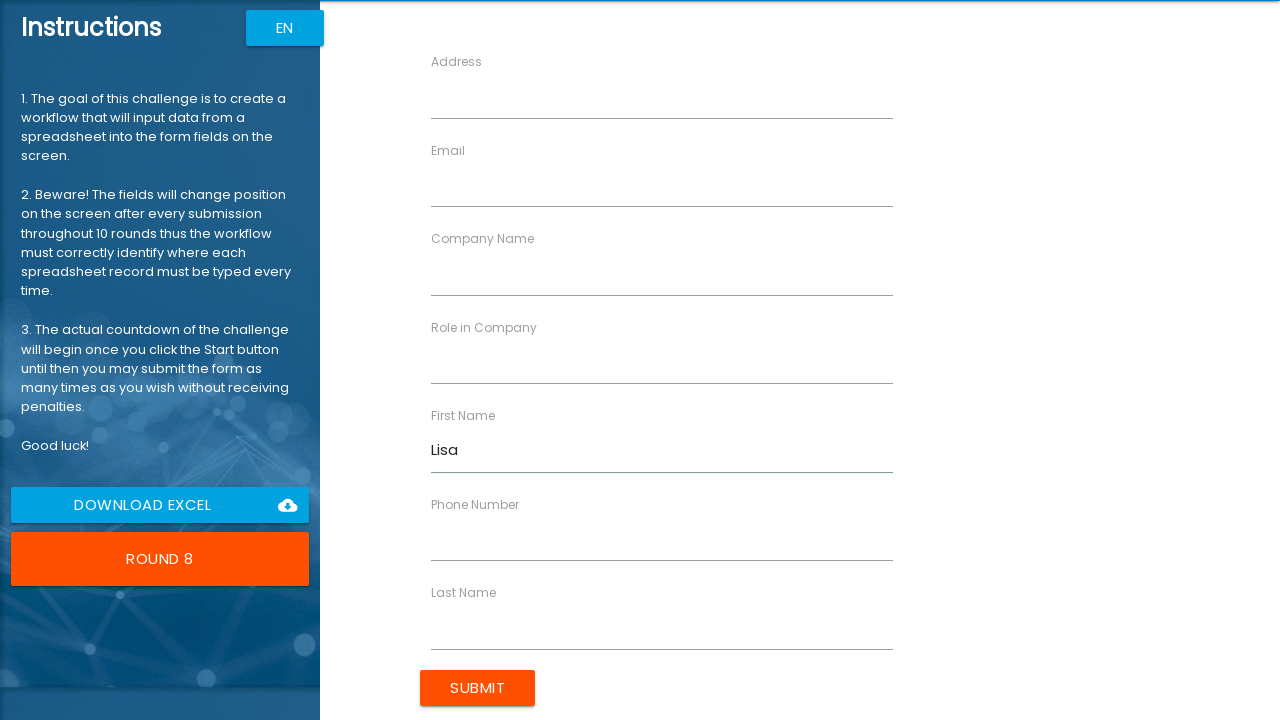

Filled Last Name field with 'Wilson' on input[ng-reflect-name="labelLastName"]
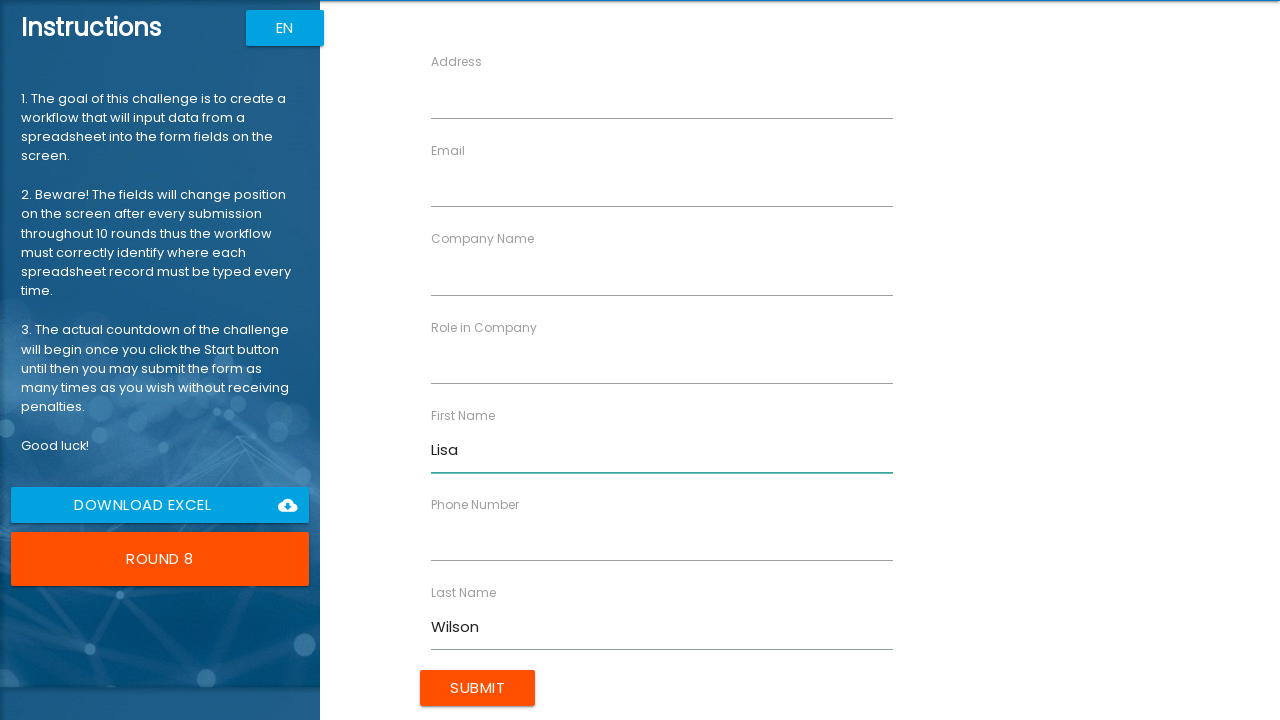

Filled Company Name field with 'NetWorks' on input[ng-reflect-name="labelCompanyName"]
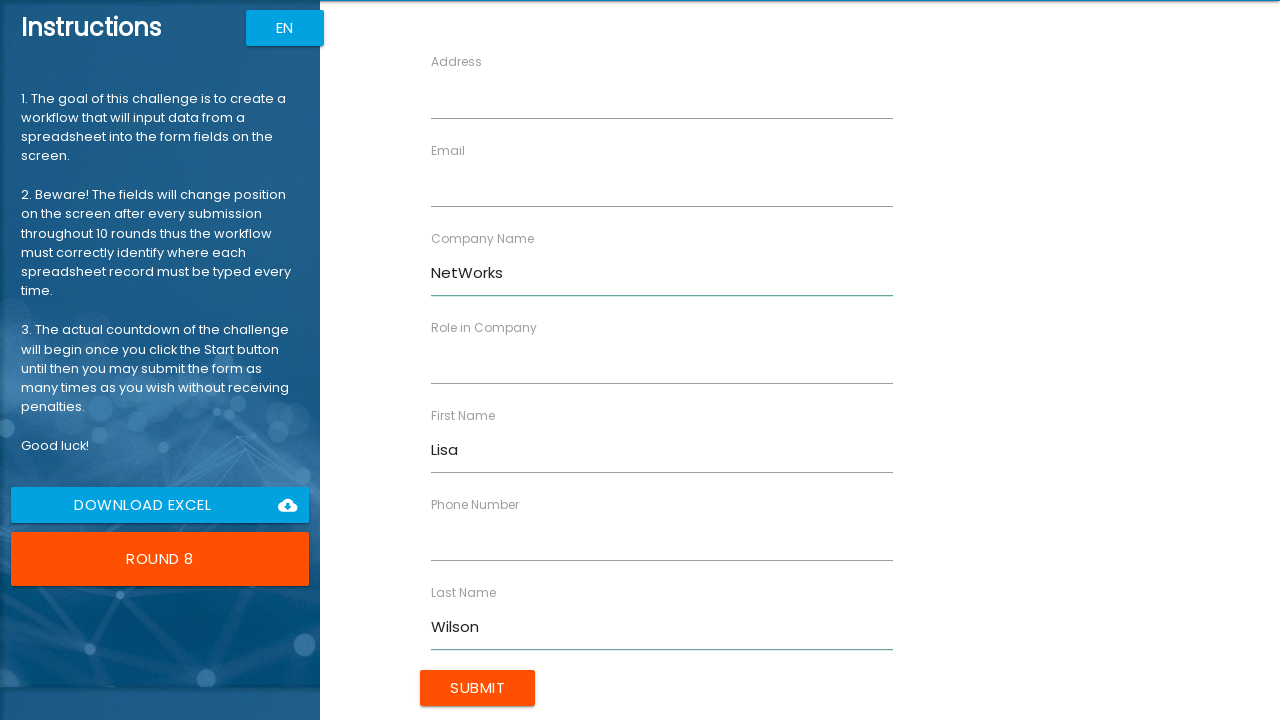

Filled Role field with 'Coordinator' on input[ng-reflect-name="labelRole"]
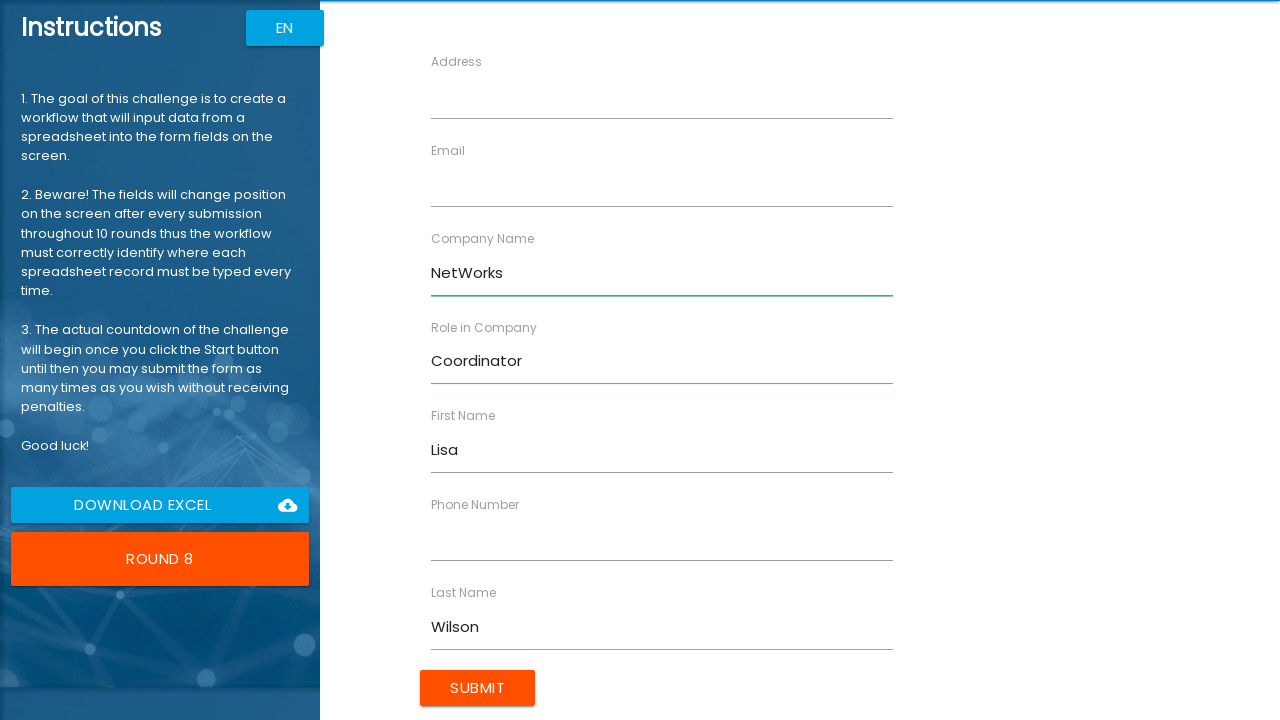

Filled Address field with '258 Spruce Ct' on input[ng-reflect-name="labelAddress"]
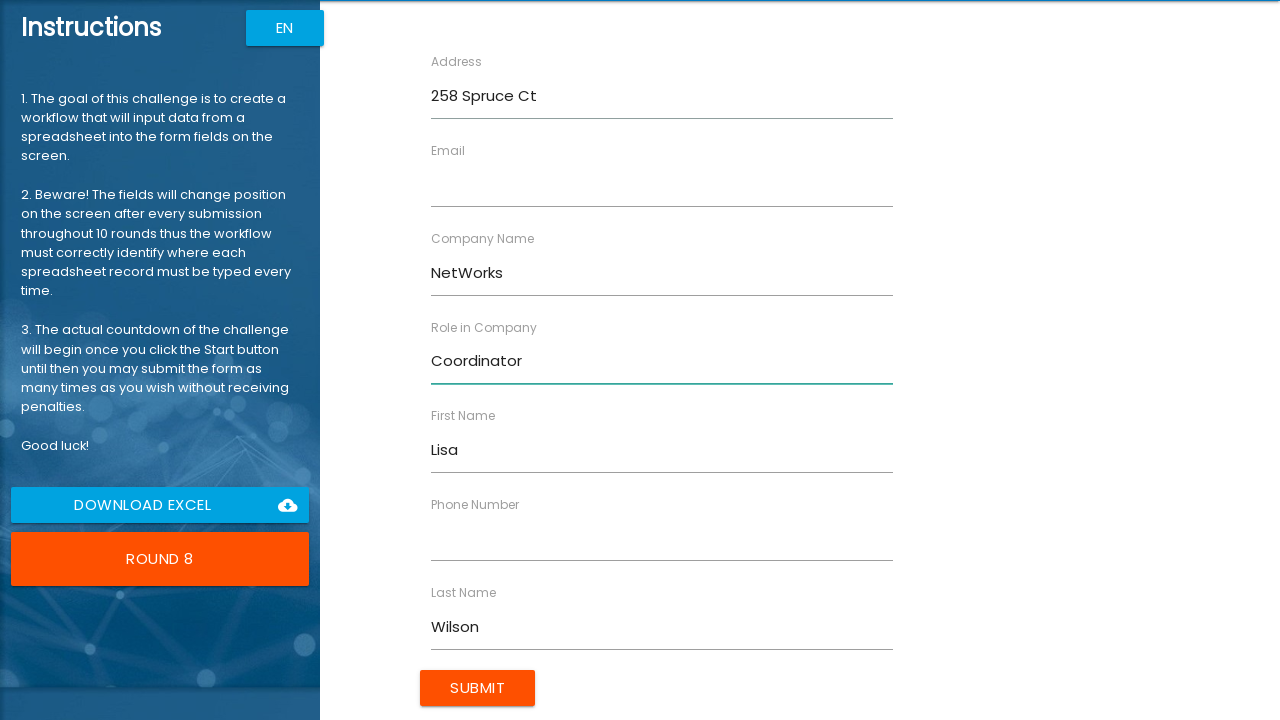

Filled Email field with 'lisa.w@example.com' on input[ng-reflect-name="labelEmail"]
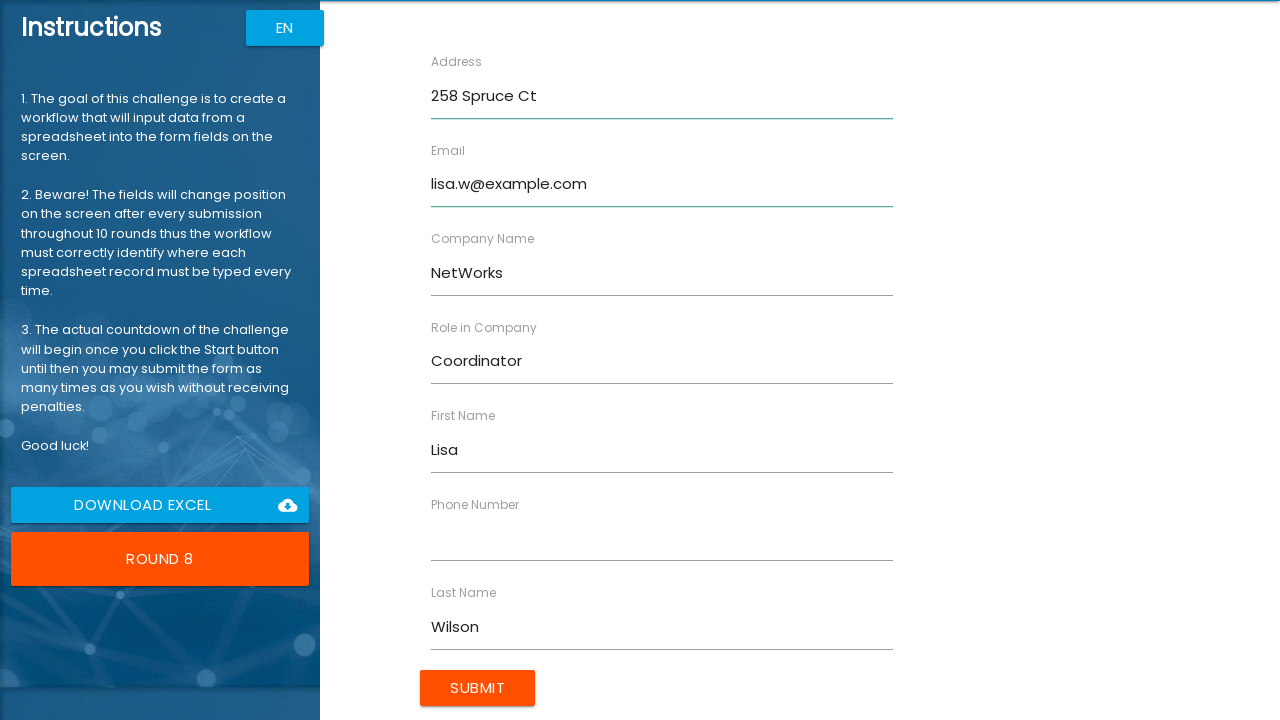

Filled Phone Number field with '5558901234' on input[ng-reflect-name="labelPhone"]
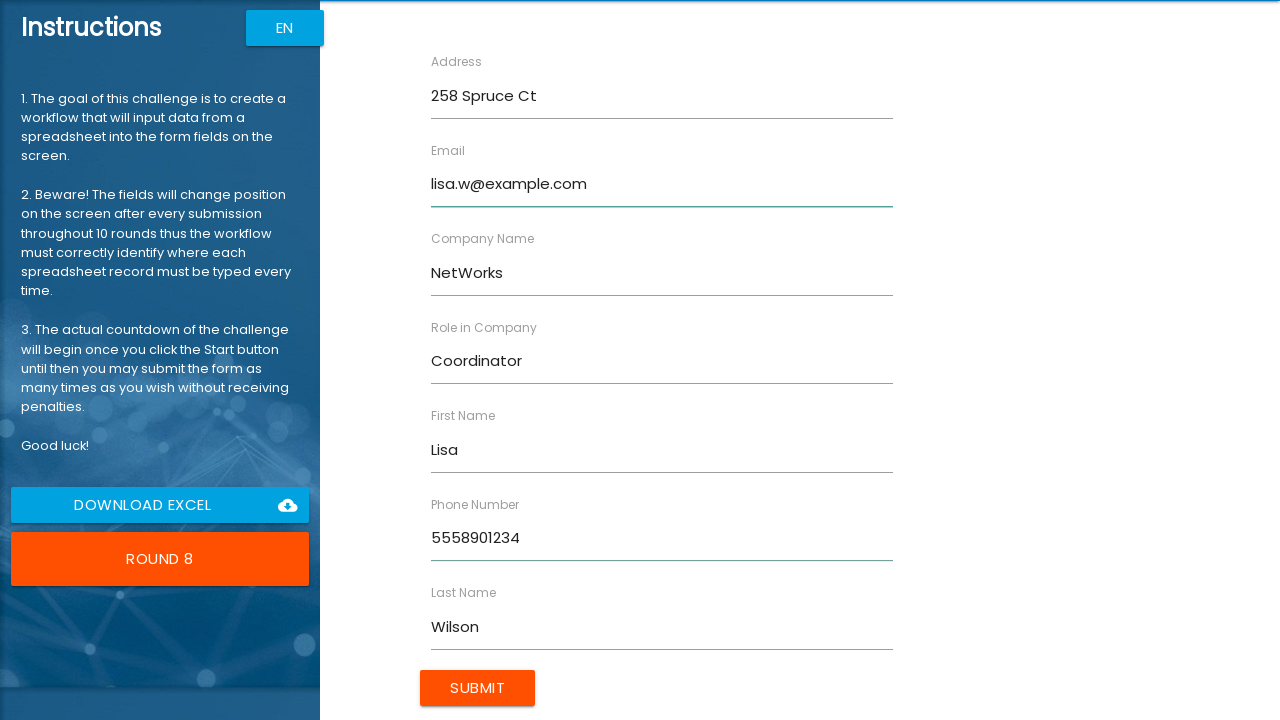

Clicked Submit button for form entry 8 at (478, 688) on input[value="Submit"]
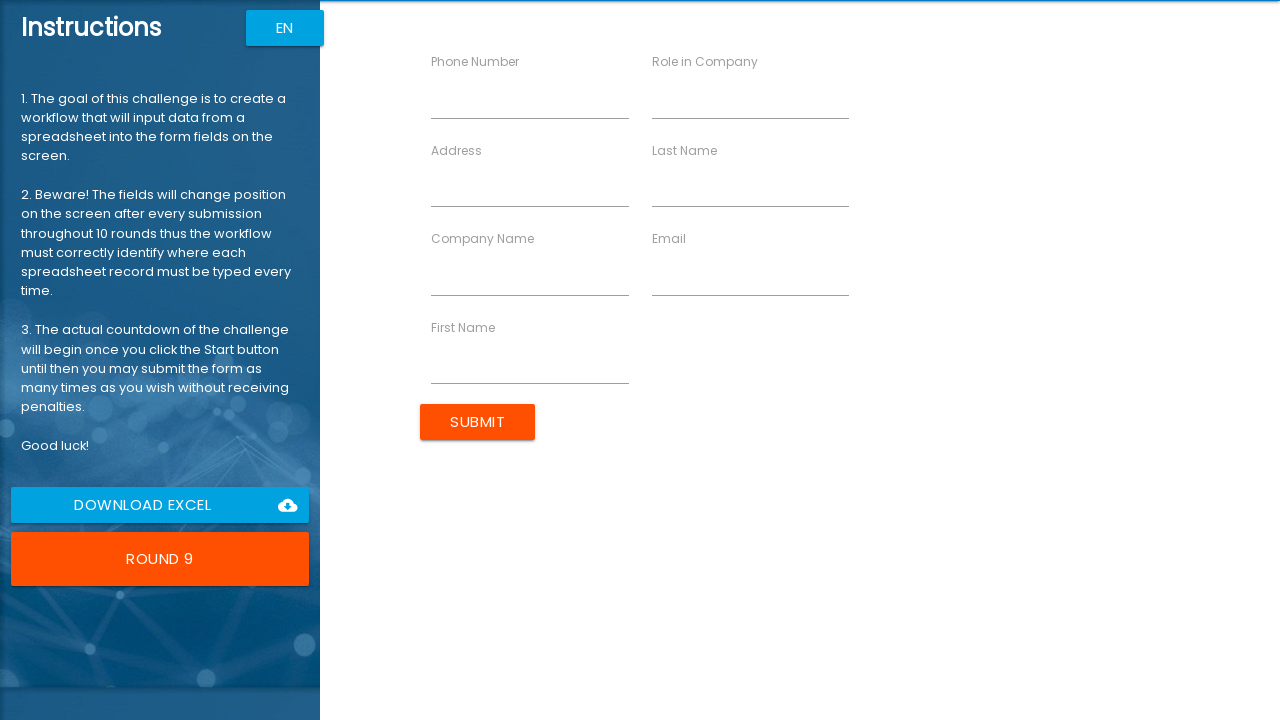

Filled First Name field with 'James' on input[ng-reflect-name="labelFirstName"]
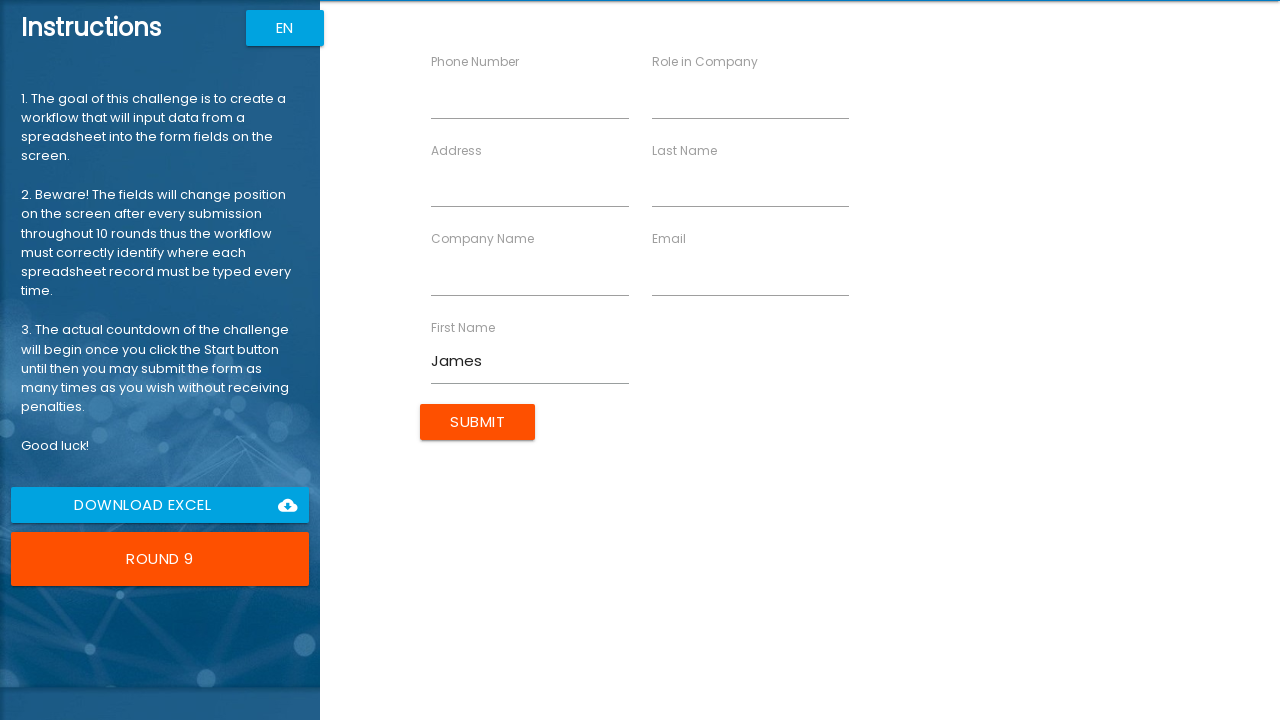

Filled Last Name field with 'Taylor' on input[ng-reflect-name="labelLastName"]
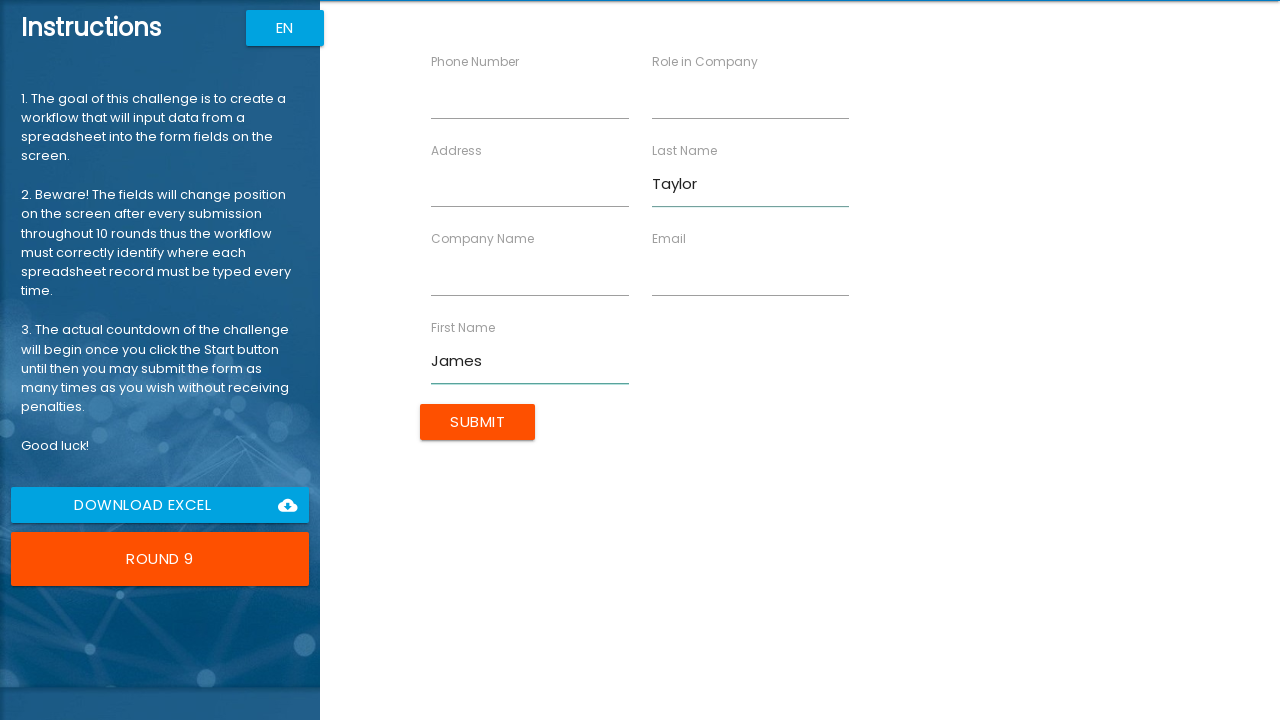

Filled Company Name field with 'Prime Solutions' on input[ng-reflect-name="labelCompanyName"]
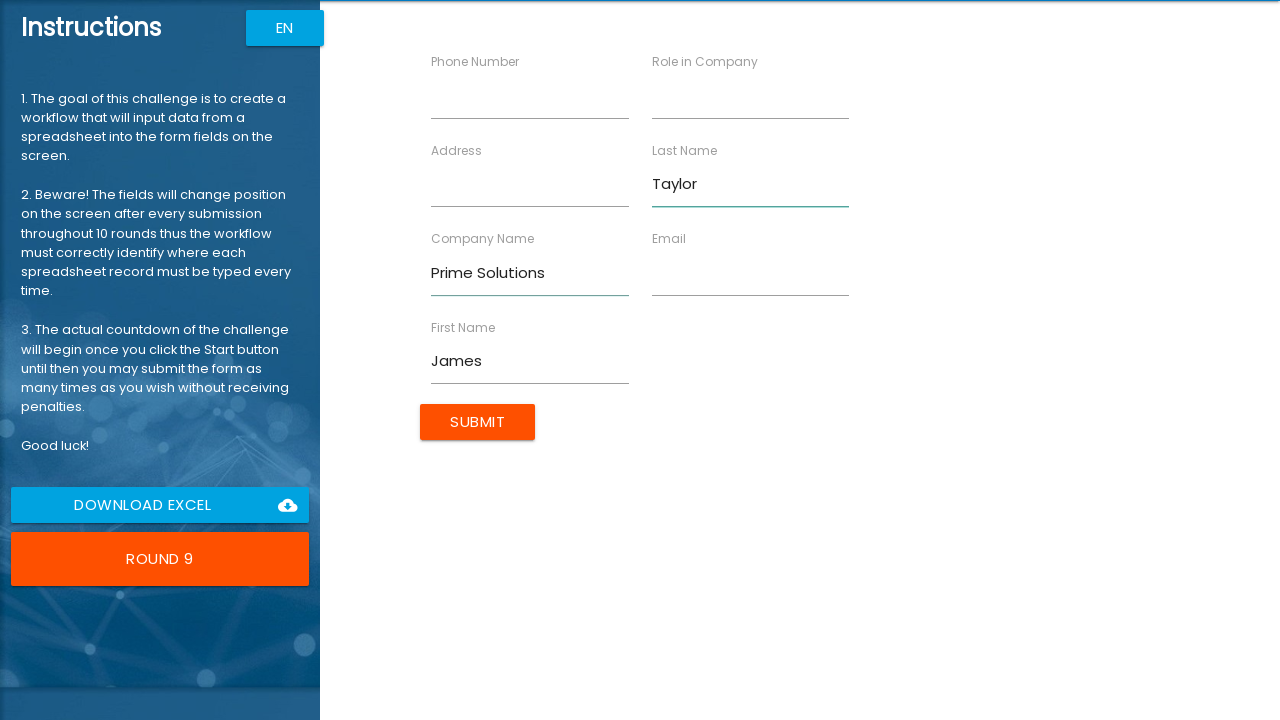

Filled Role field with 'Specialist' on input[ng-reflect-name="labelRole"]
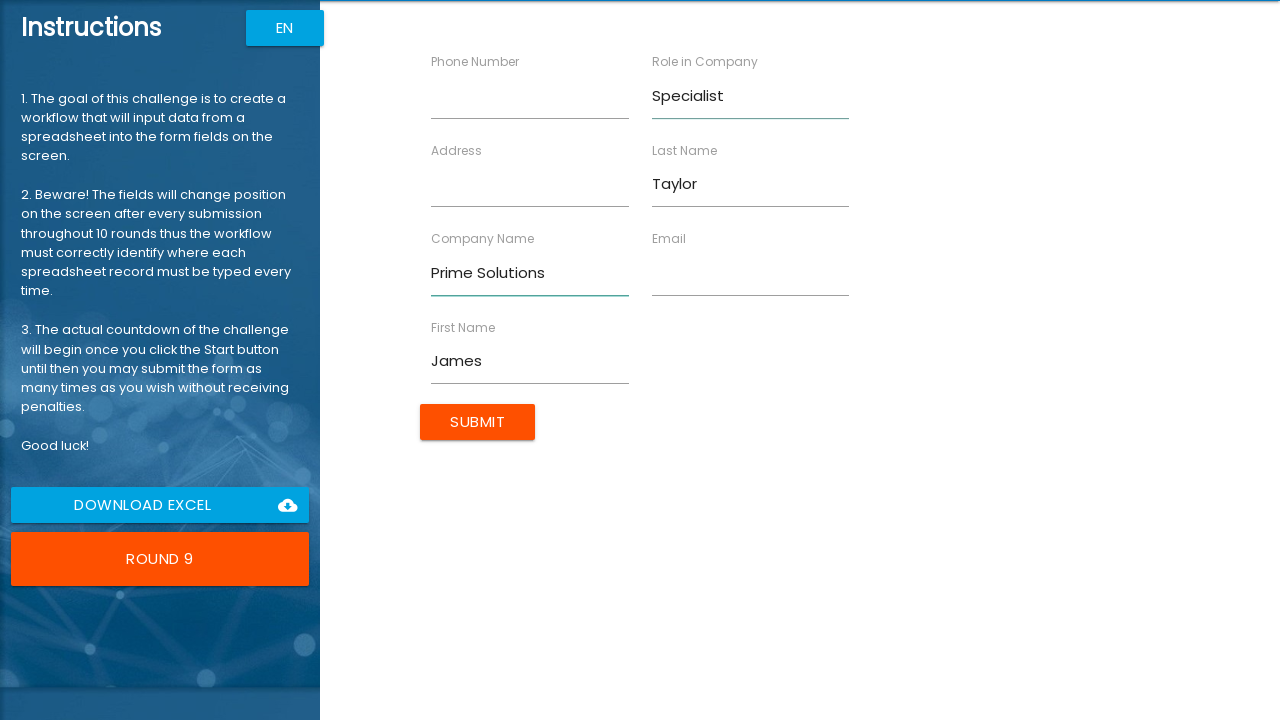

Filled Address field with '369 Willow Pl' on input[ng-reflect-name="labelAddress"]
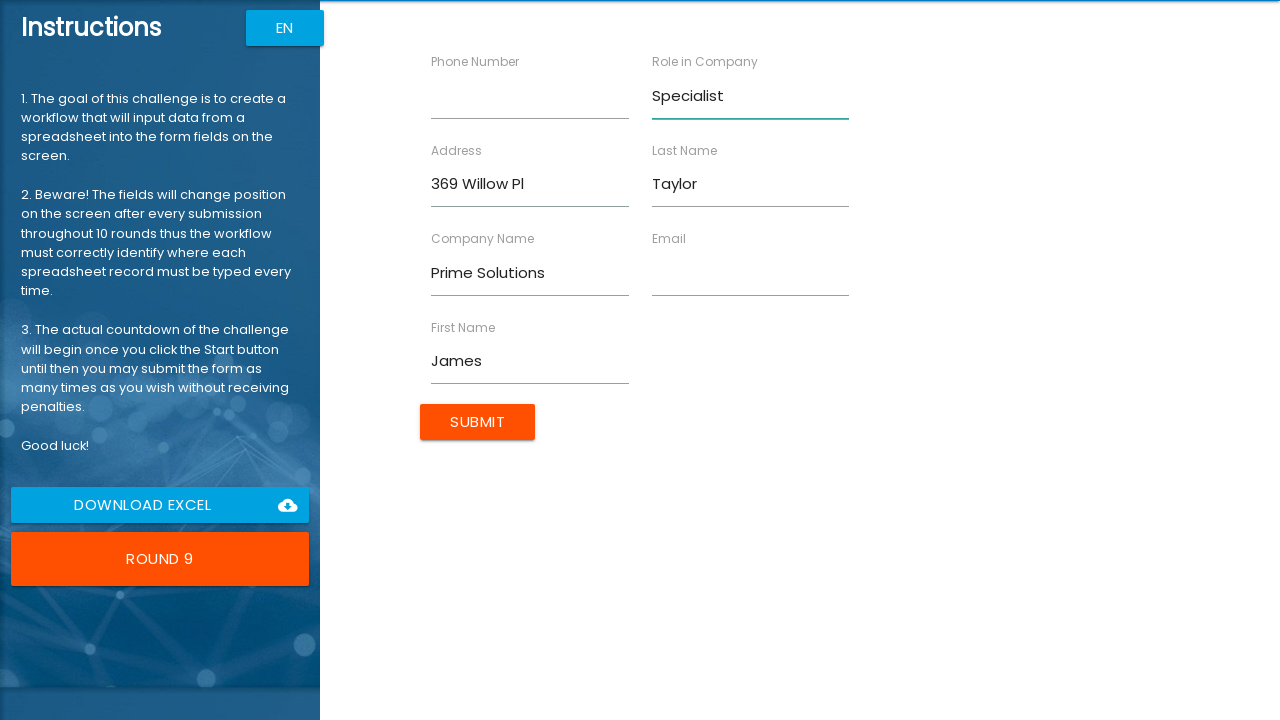

Filled Email field with 'james.t@example.com' on input[ng-reflect-name="labelEmail"]
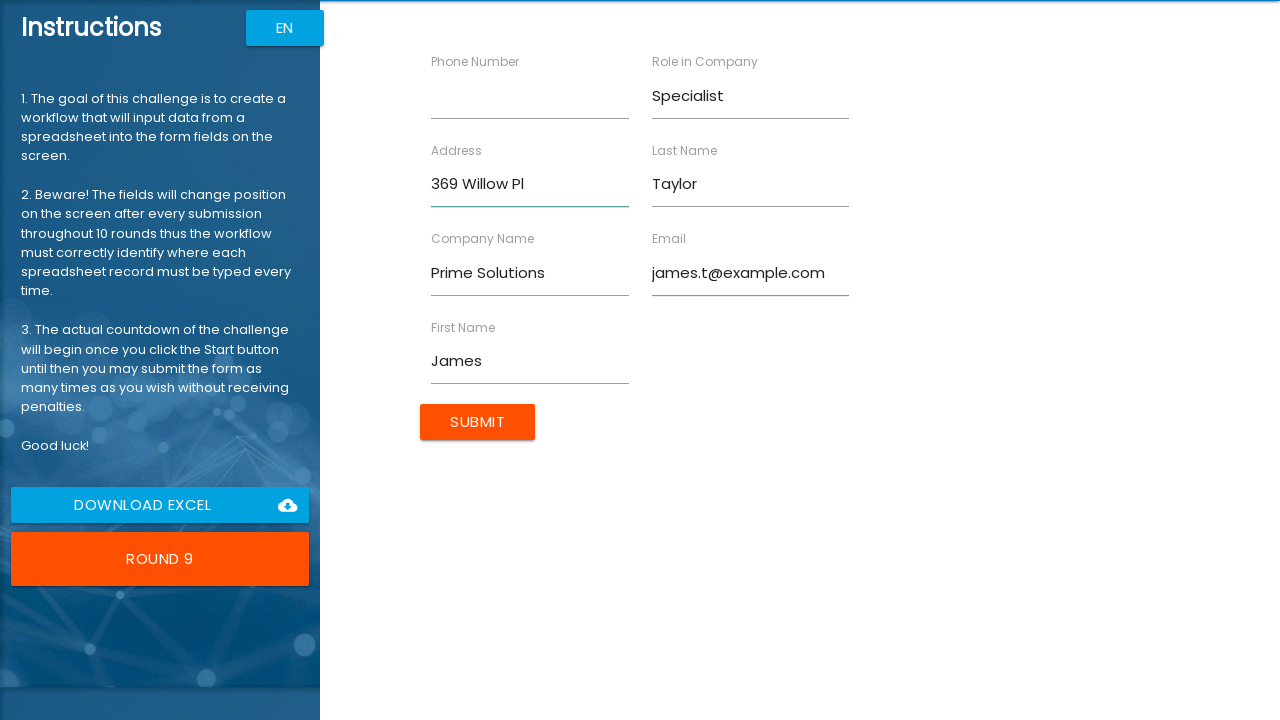

Filled Phone Number field with '5559012345' on input[ng-reflect-name="labelPhone"]
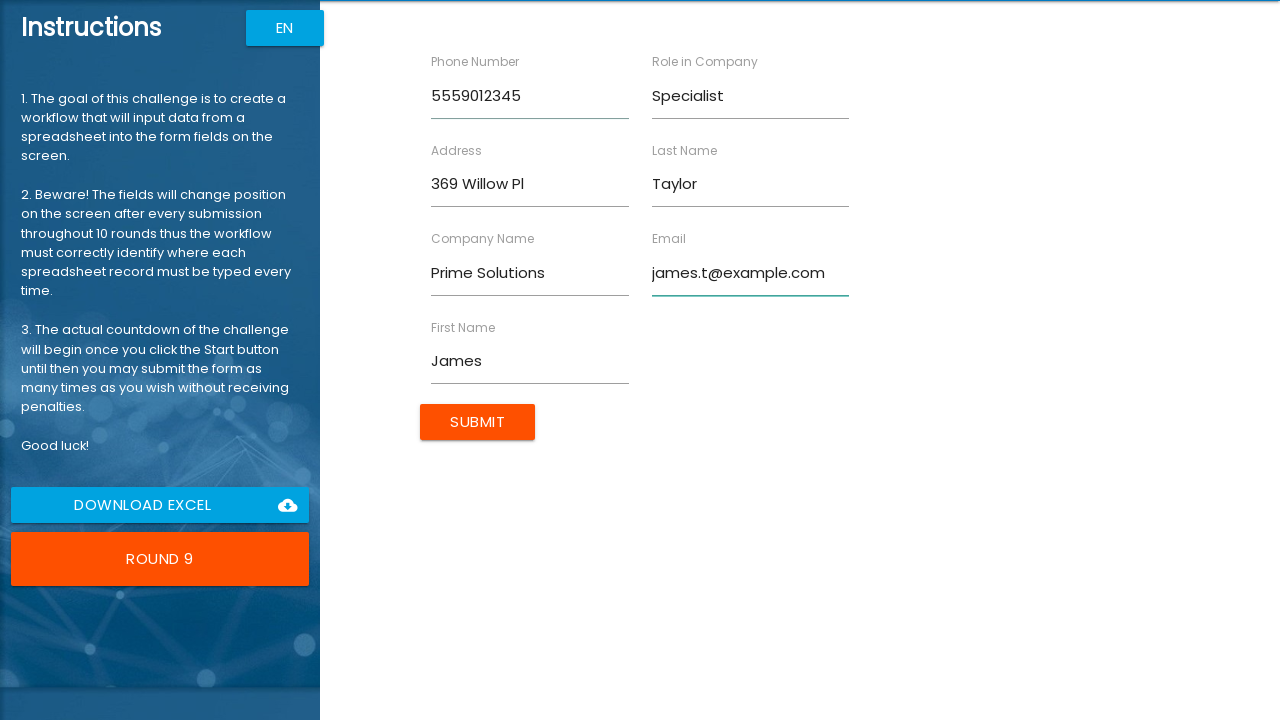

Clicked Submit button for form entry 9 at (478, 422) on input[value="Submit"]
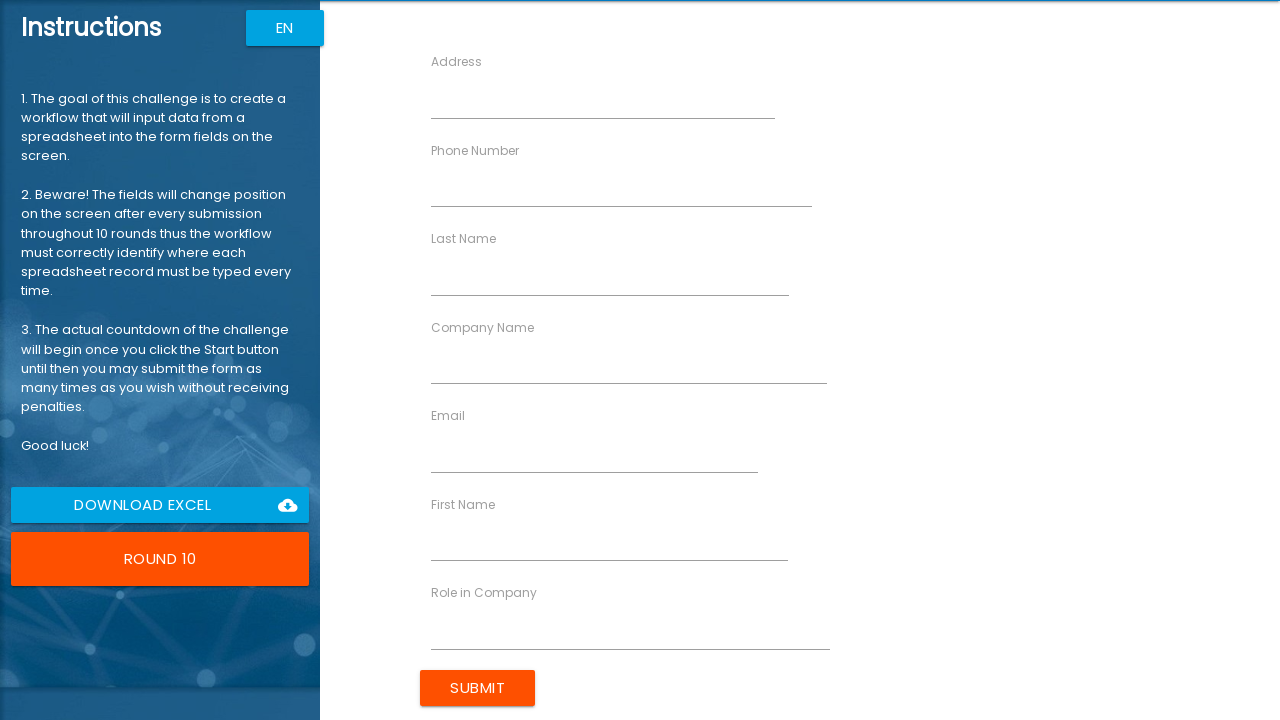

Filled First Name field with 'Amanda' on input[ng-reflect-name="labelFirstName"]
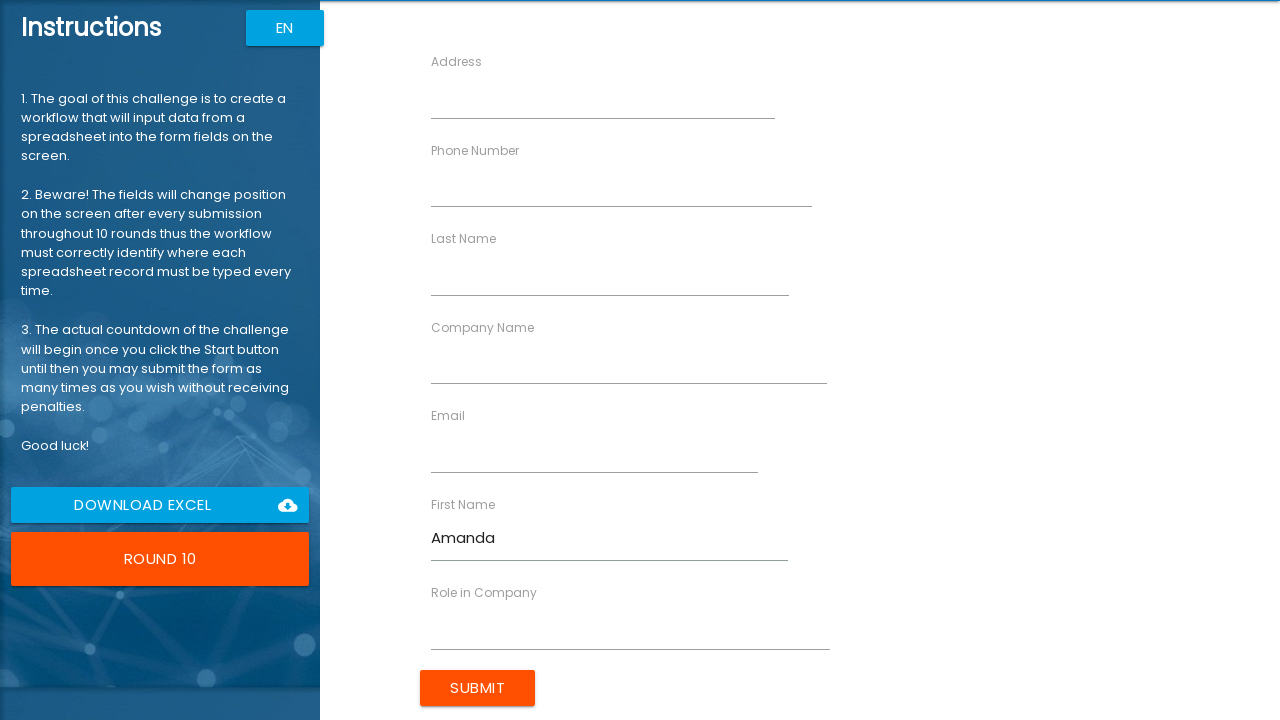

Filled Last Name field with 'Anderson' on input[ng-reflect-name="labelLastName"]
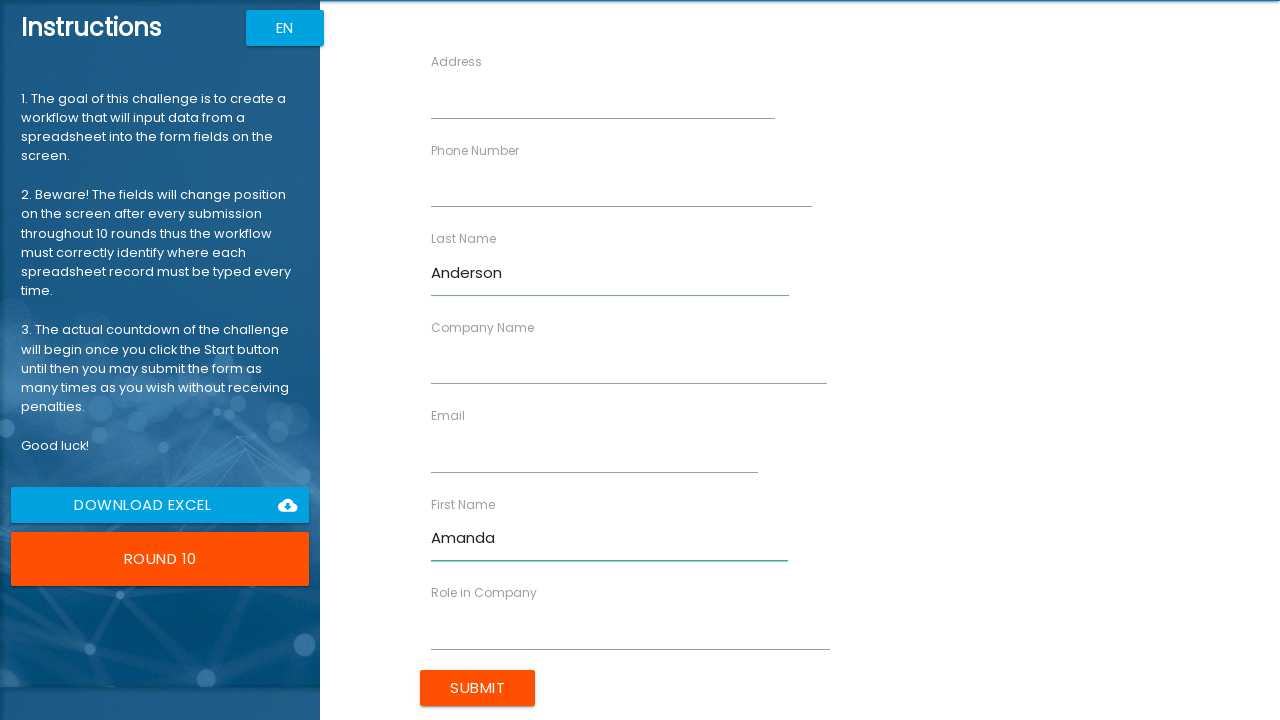

Filled Company Name field with 'Apex Group' on input[ng-reflect-name="labelCompanyName"]
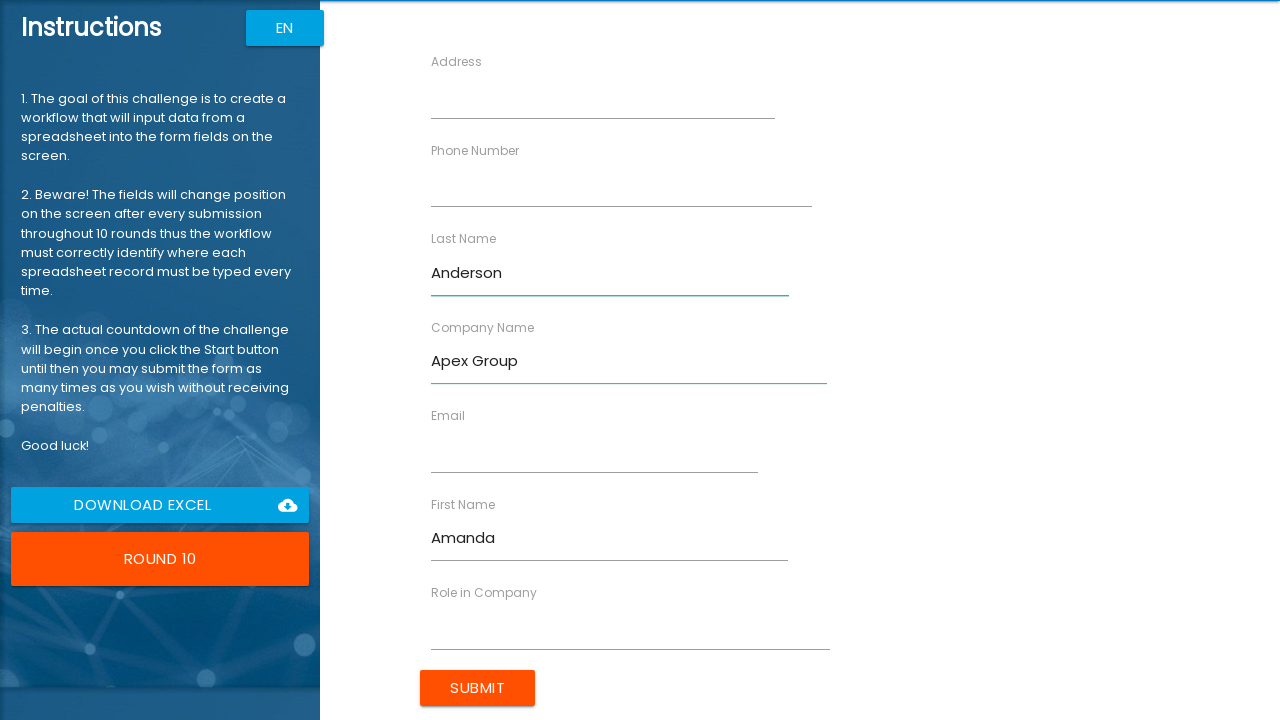

Filled Role field with 'Associate' on input[ng-reflect-name="labelRole"]
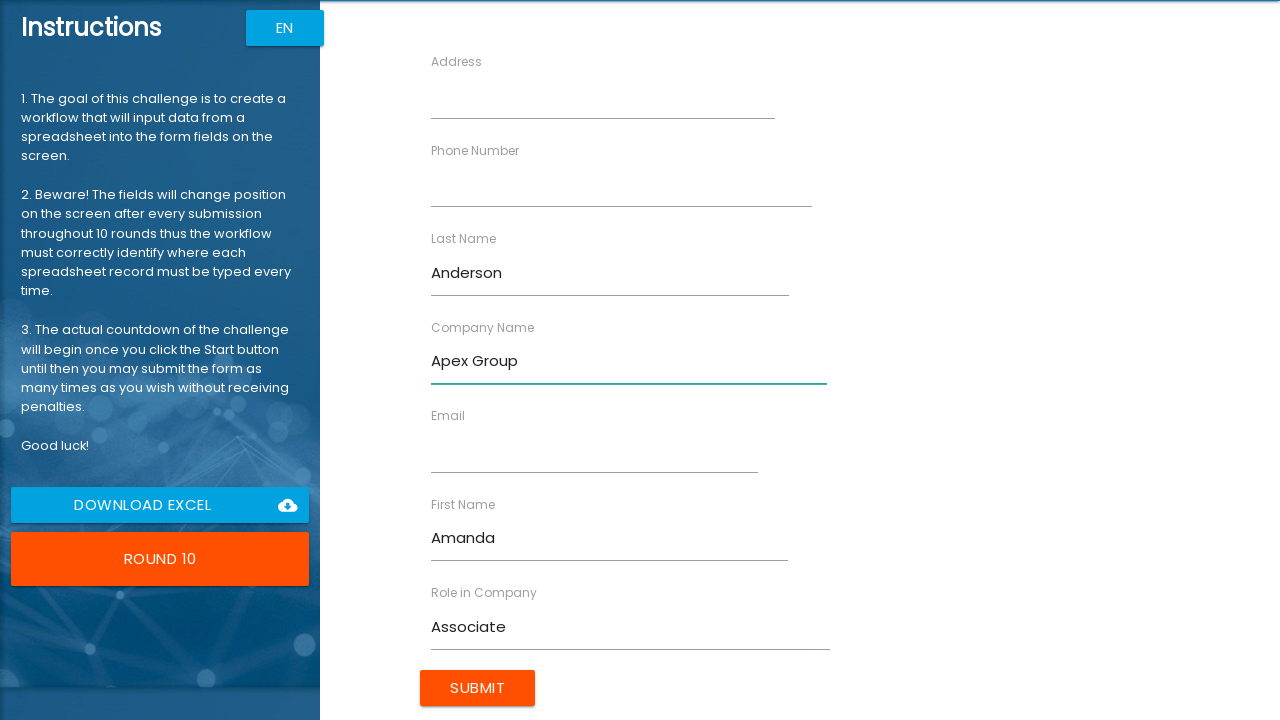

Filled Address field with '480 Aspen Blvd' on input[ng-reflect-name="labelAddress"]
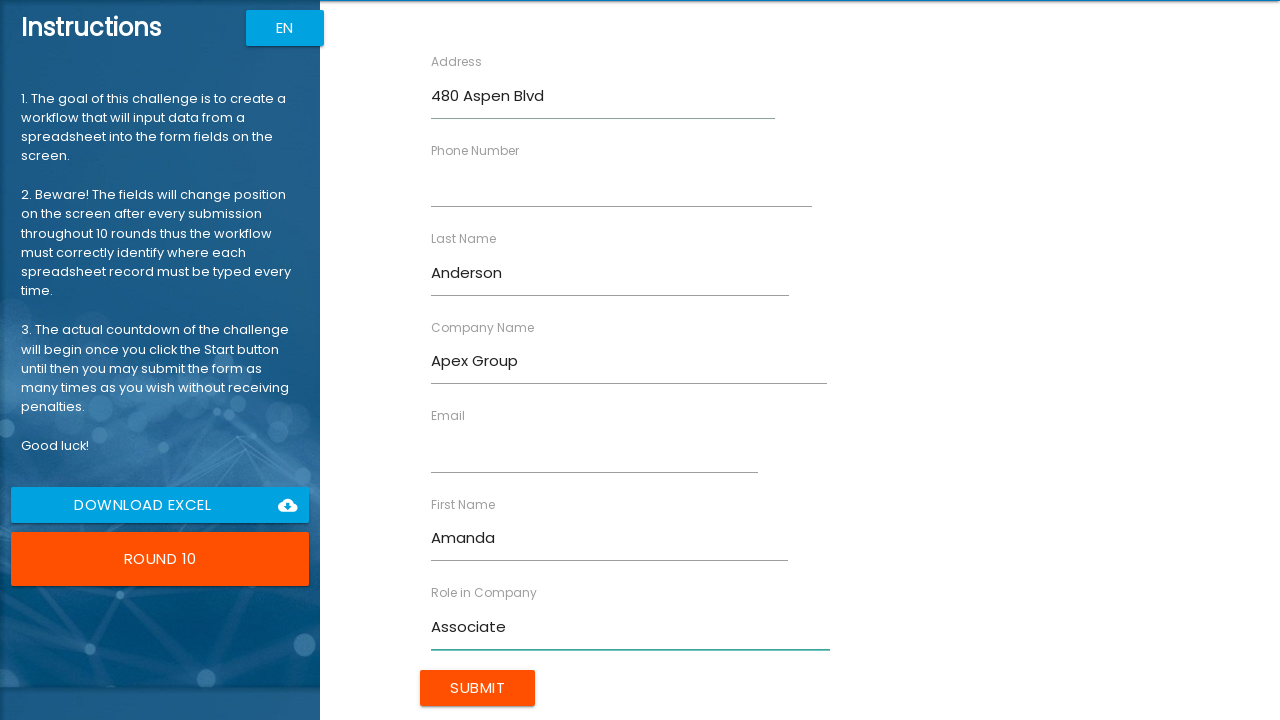

Filled Email field with 'amanda.a@example.com' on input[ng-reflect-name="labelEmail"]
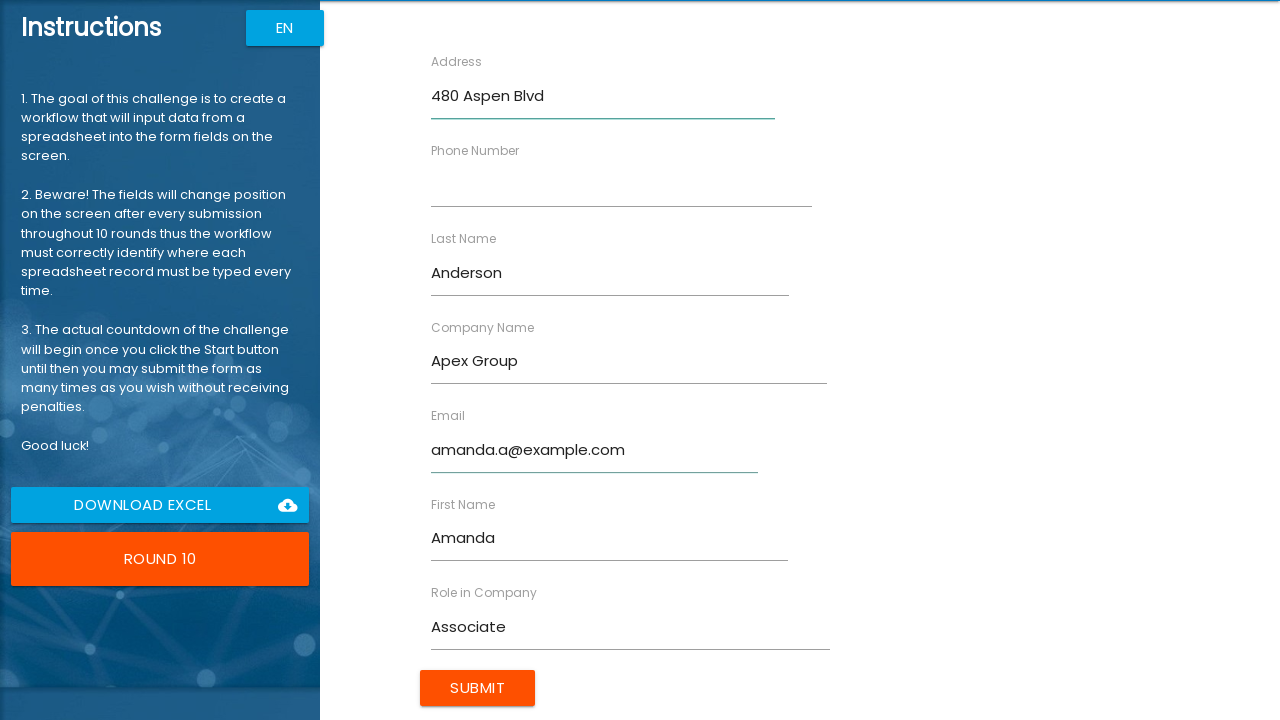

Filled Phone Number field with '5550123456' on input[ng-reflect-name="labelPhone"]
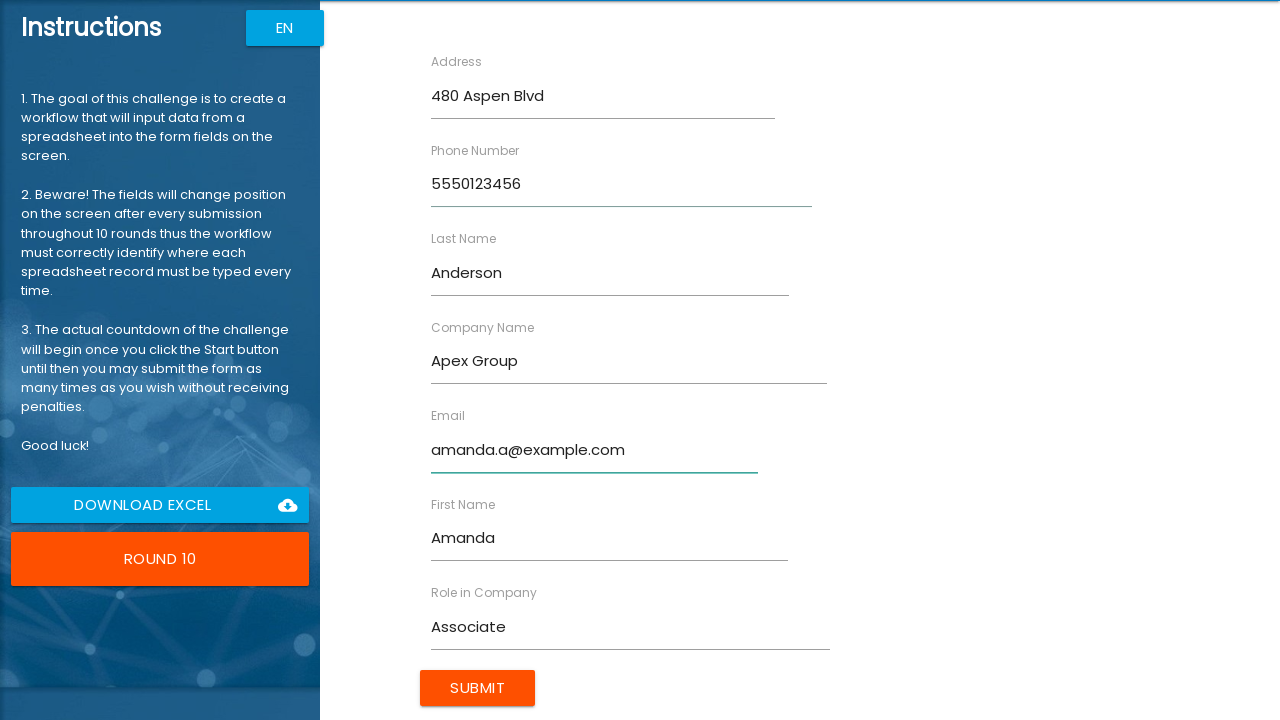

Clicked Submit button for form entry 10 at (478, 688) on input[value="Submit"]
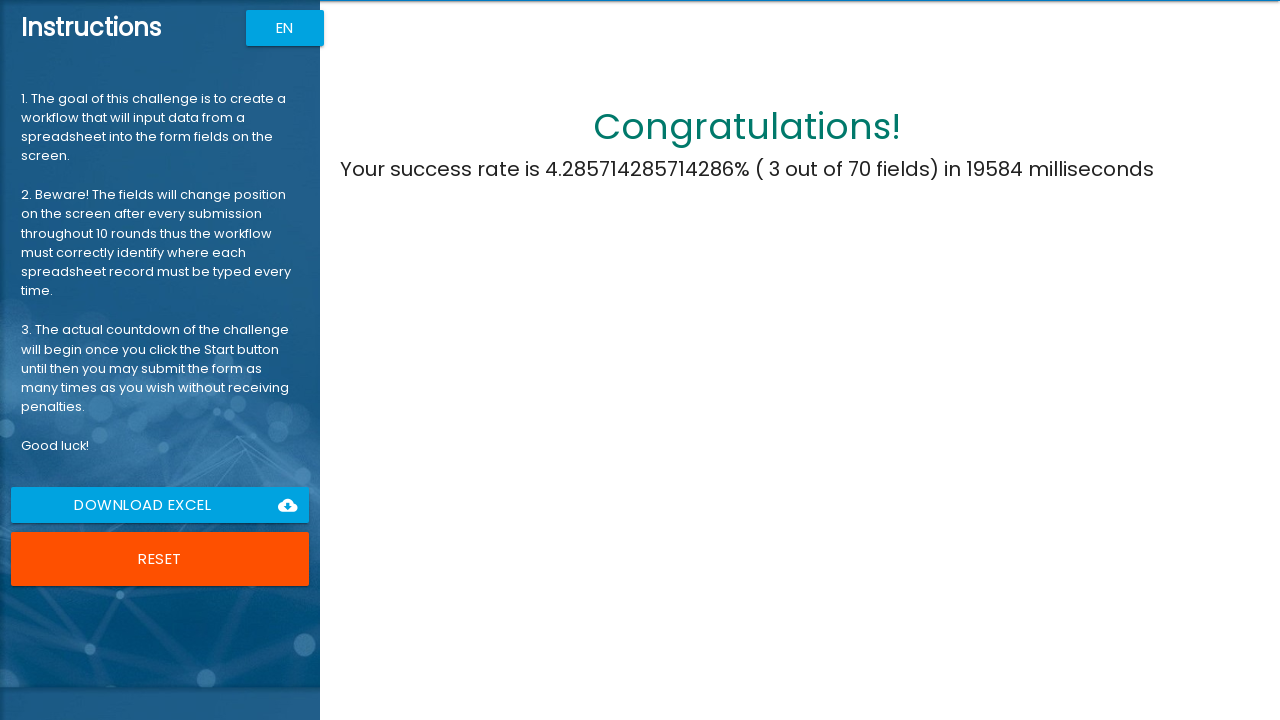

Result message appeared after completing all form submissions
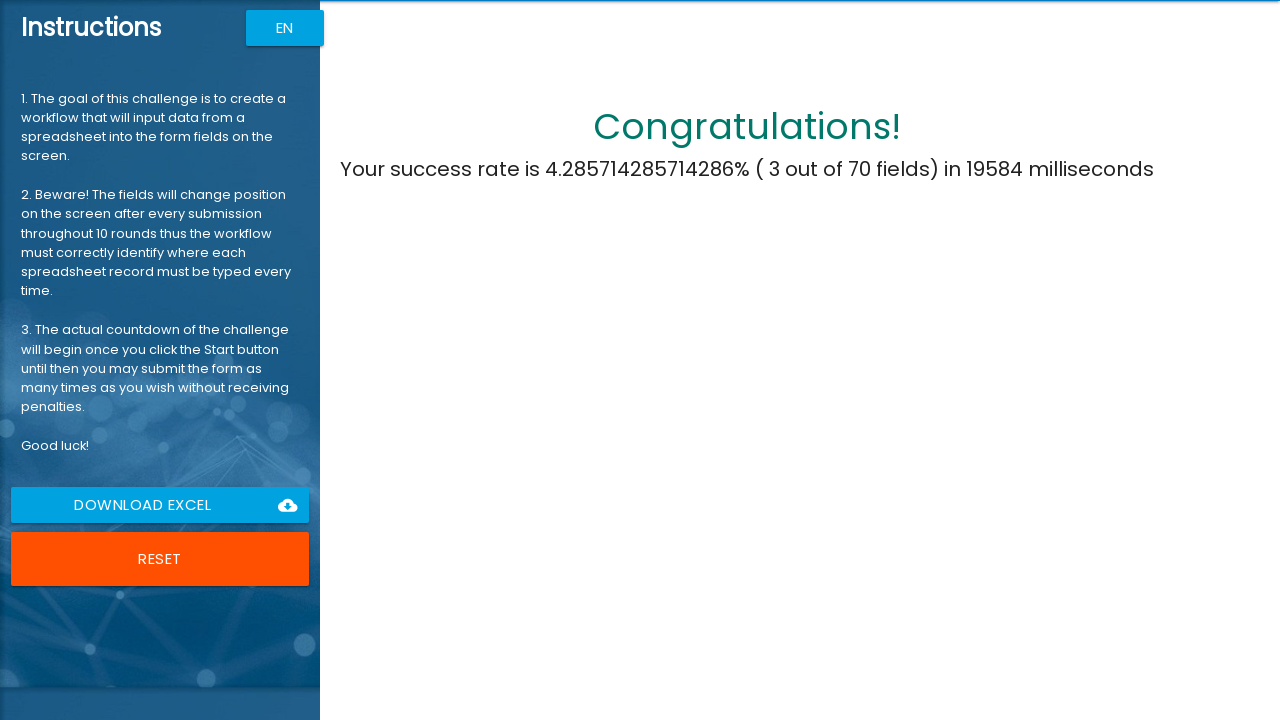

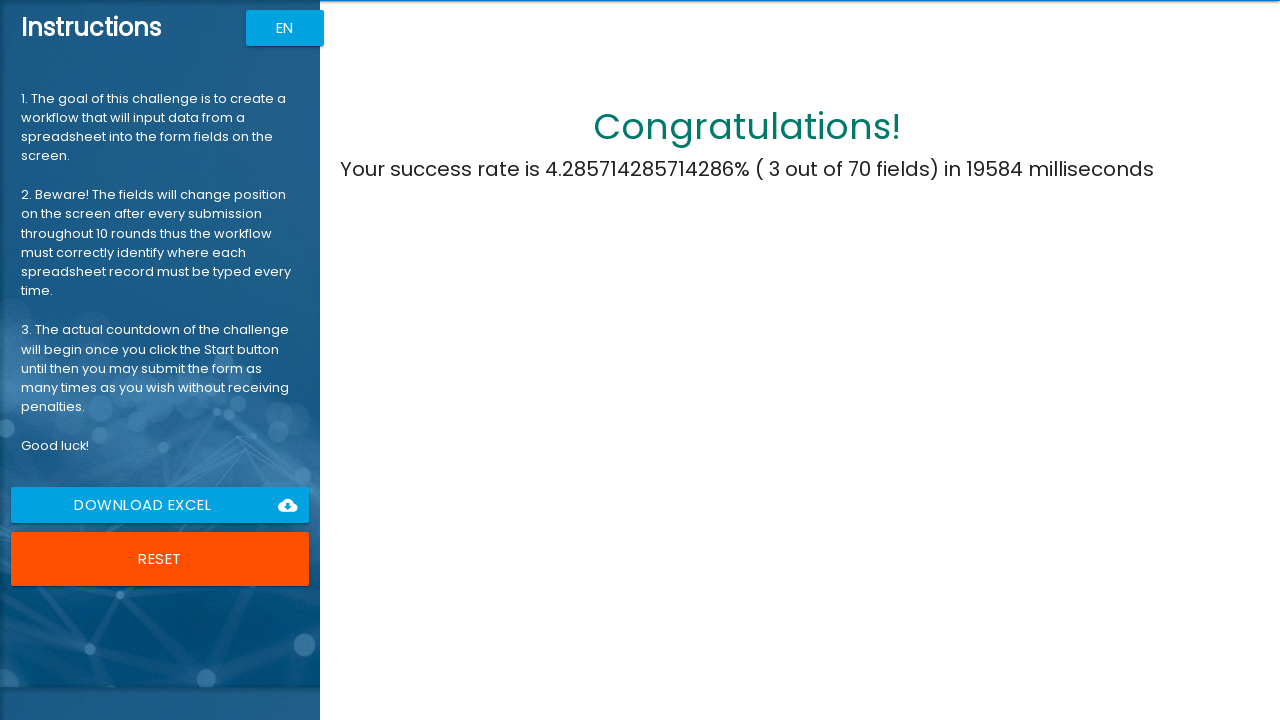